Navigates to a page with broken links and verifies all links on the page by checking their HTTP response codes

Starting URL: https://demoqa.com/broken

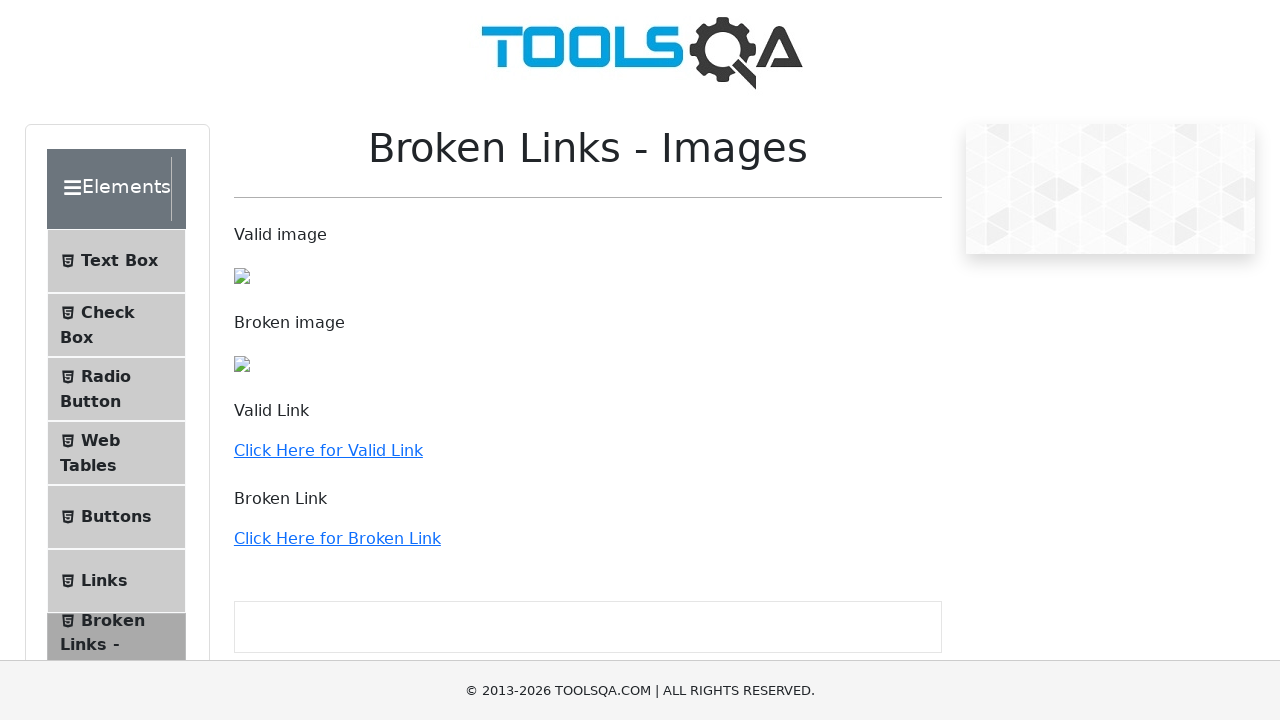

Navigated to https://demoqa.com/broken
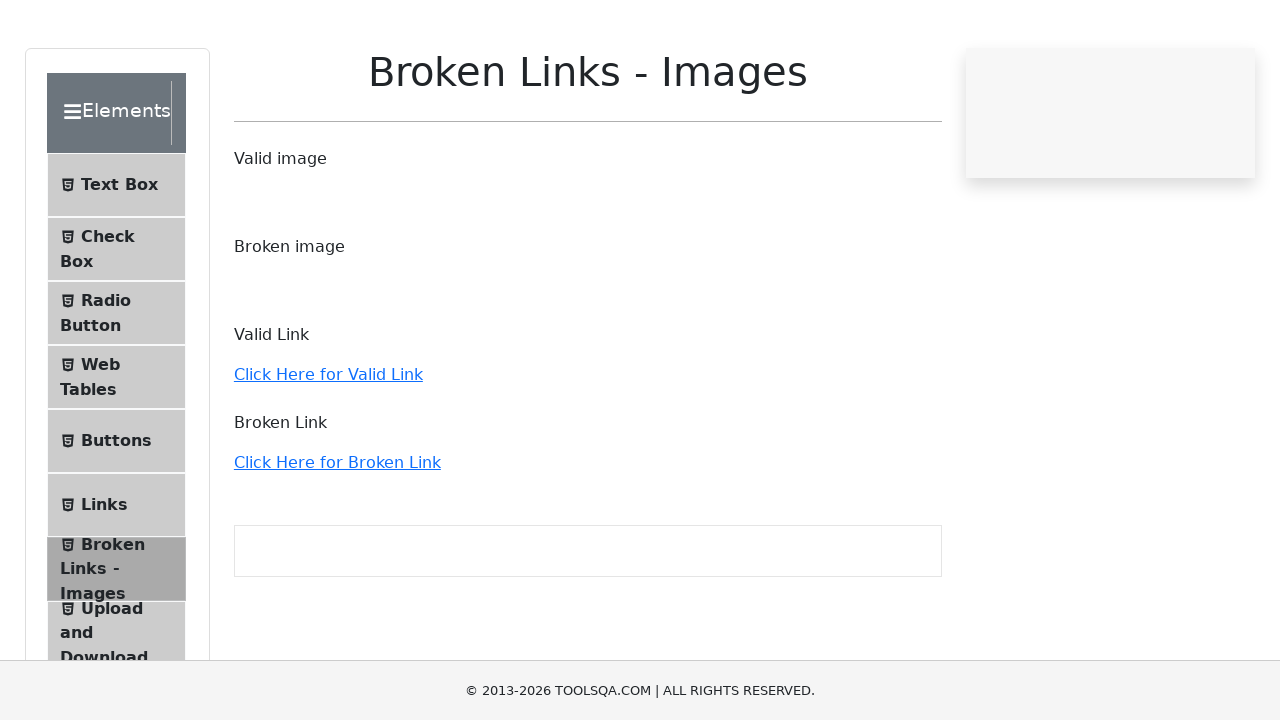

Page loaded with networkidle state
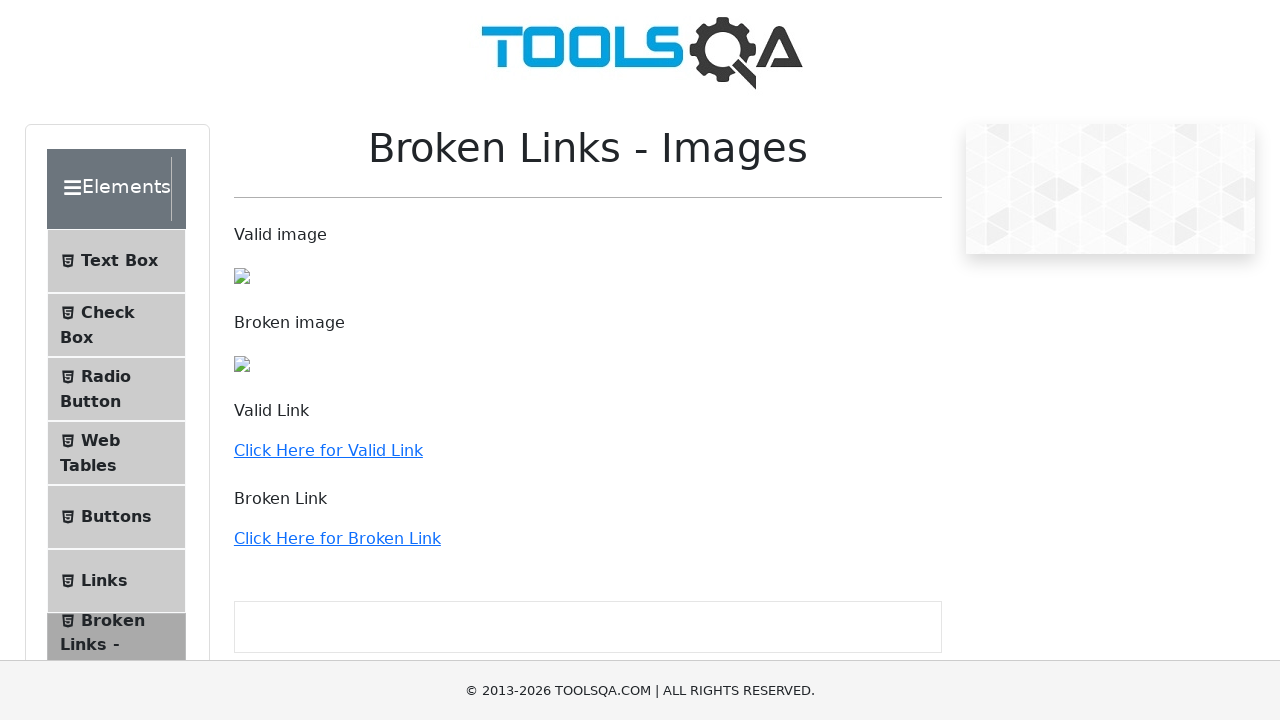

Retrieved all links from page - found 36 links
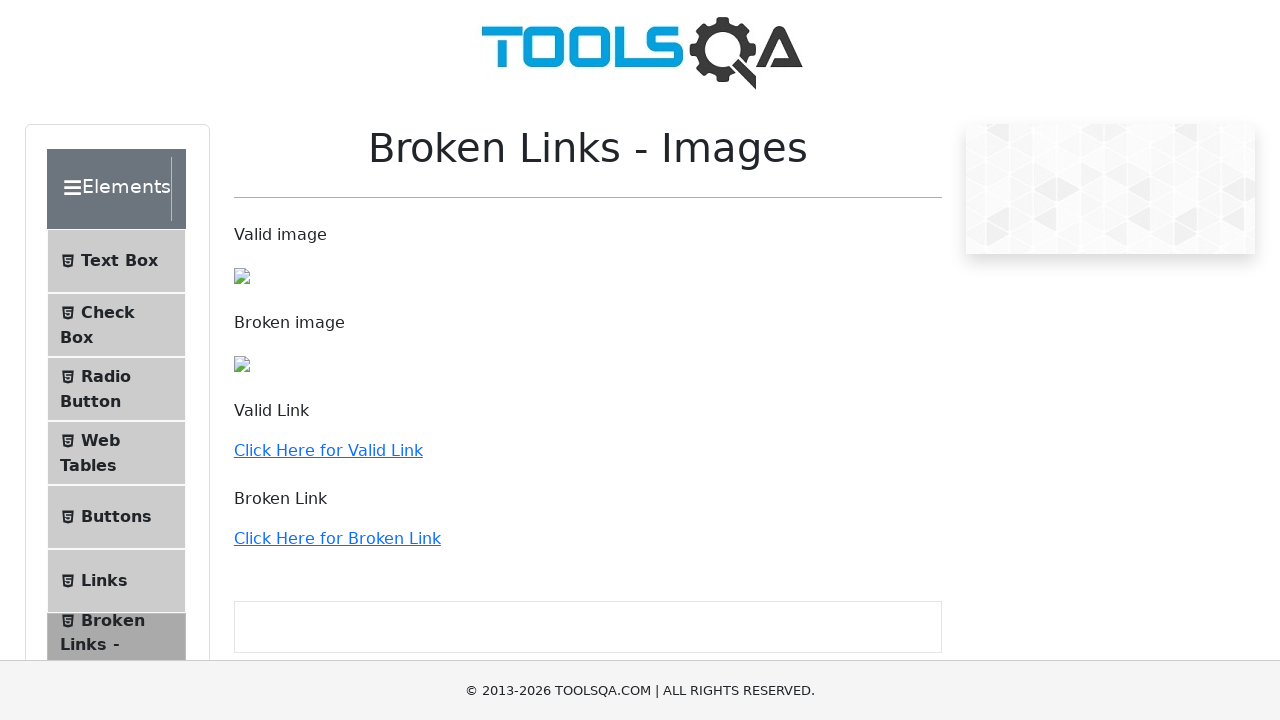

Retrieved href attribute from link: https://demoqa.com
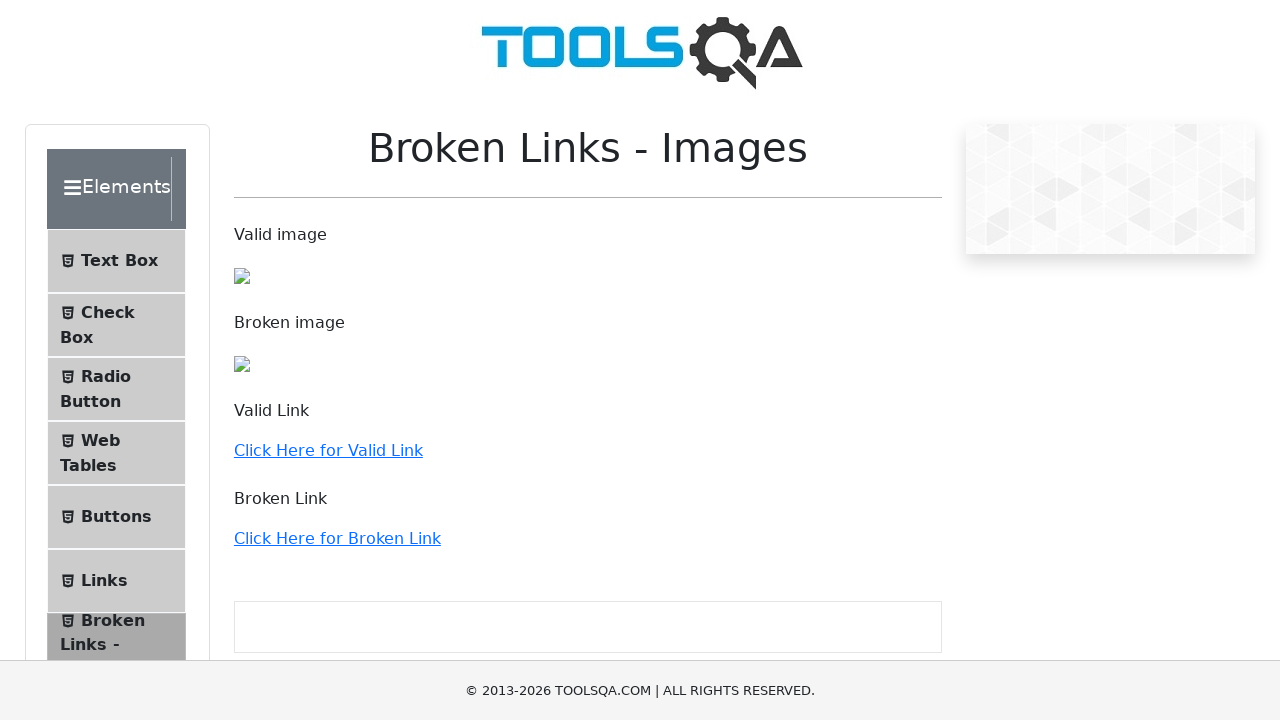

Verified link https://demoqa.com - Status 200 (OK)
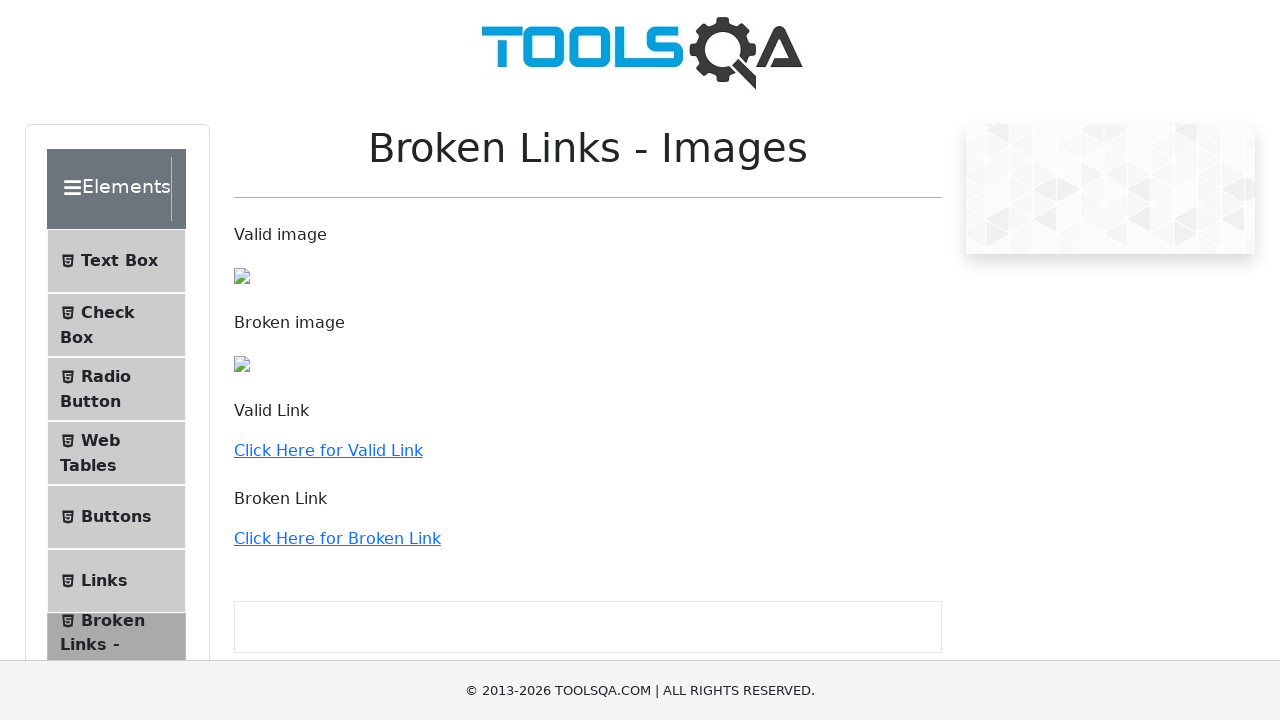

Retrieved href attribute from link: /text-box
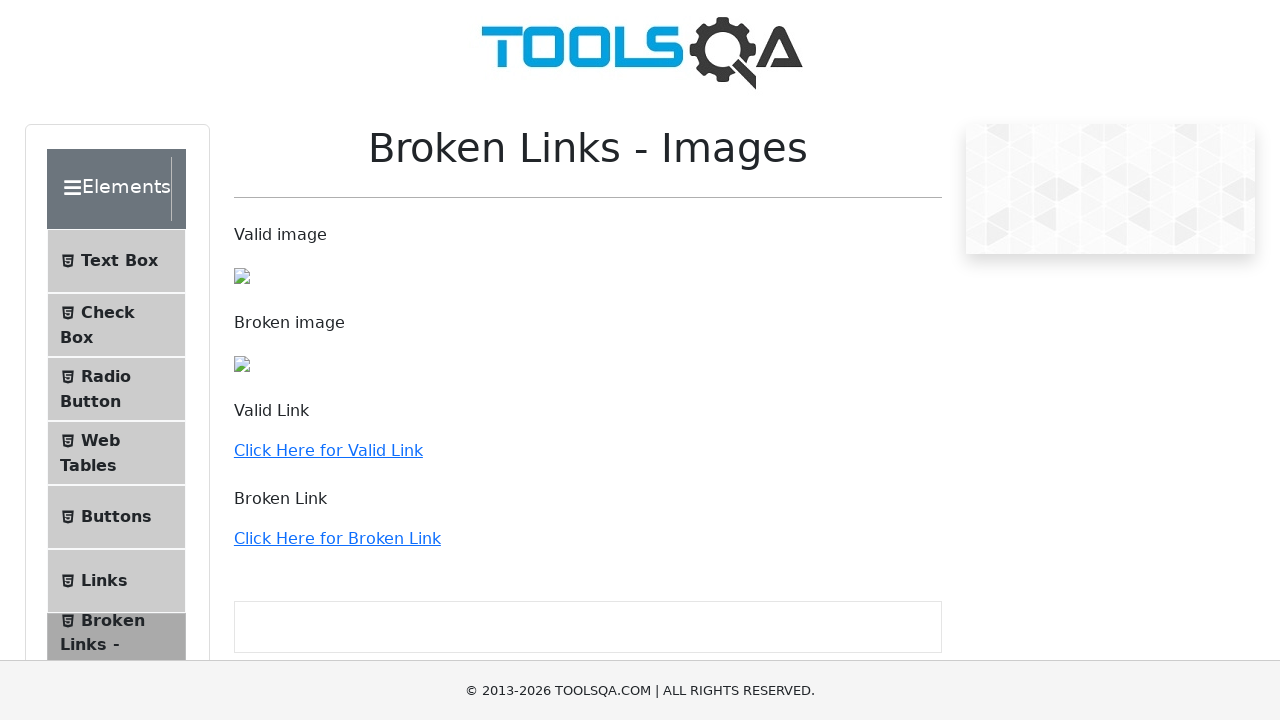

Failed to connect to link /text-box
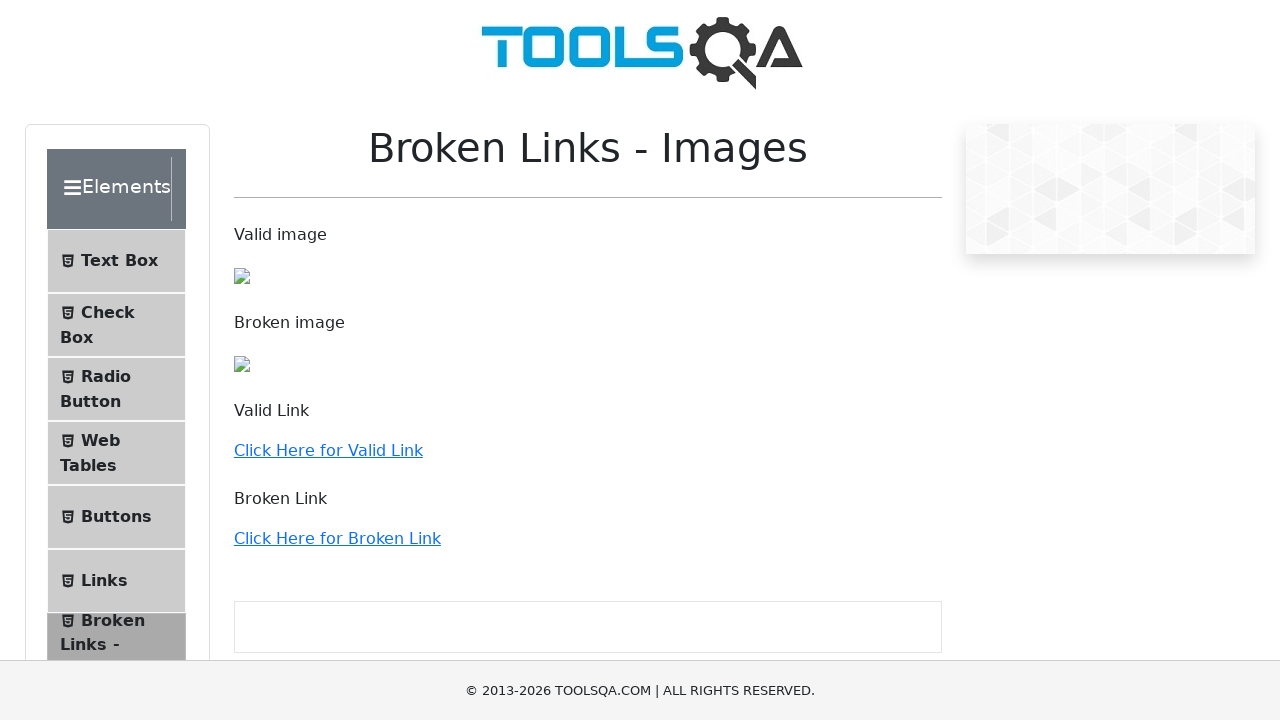

Retrieved href attribute from link: /checkbox
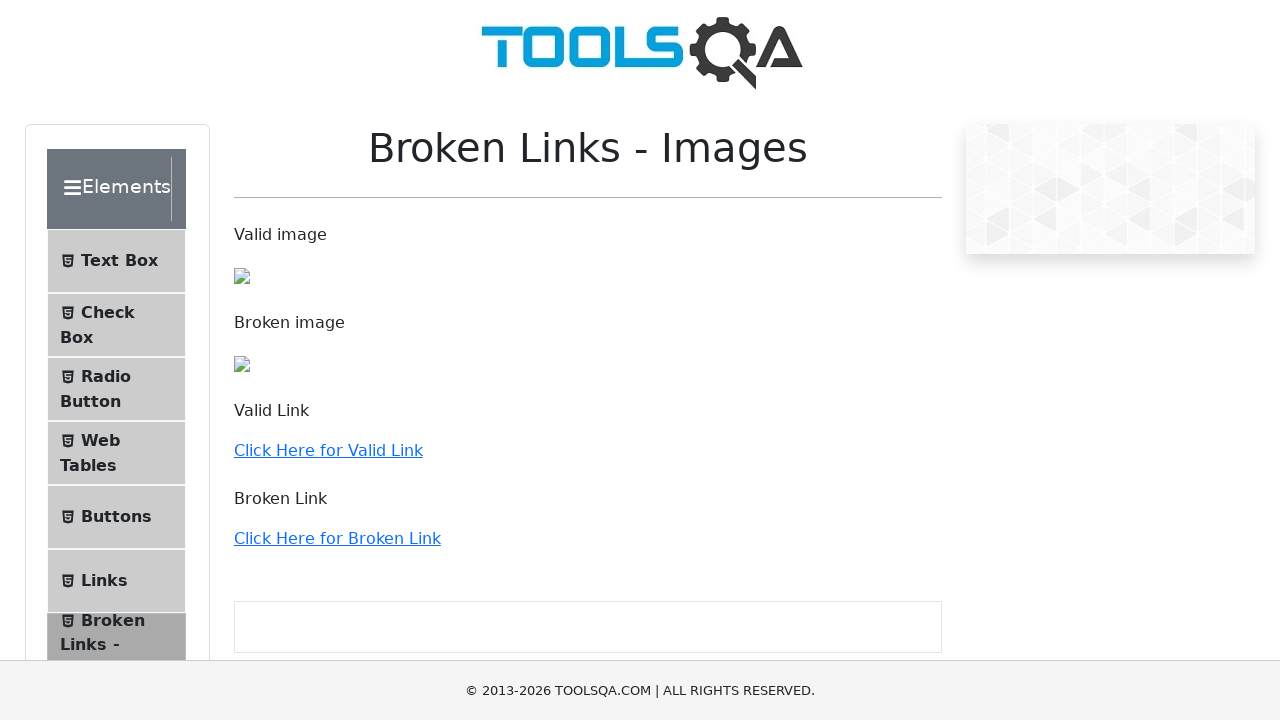

Failed to connect to link /checkbox
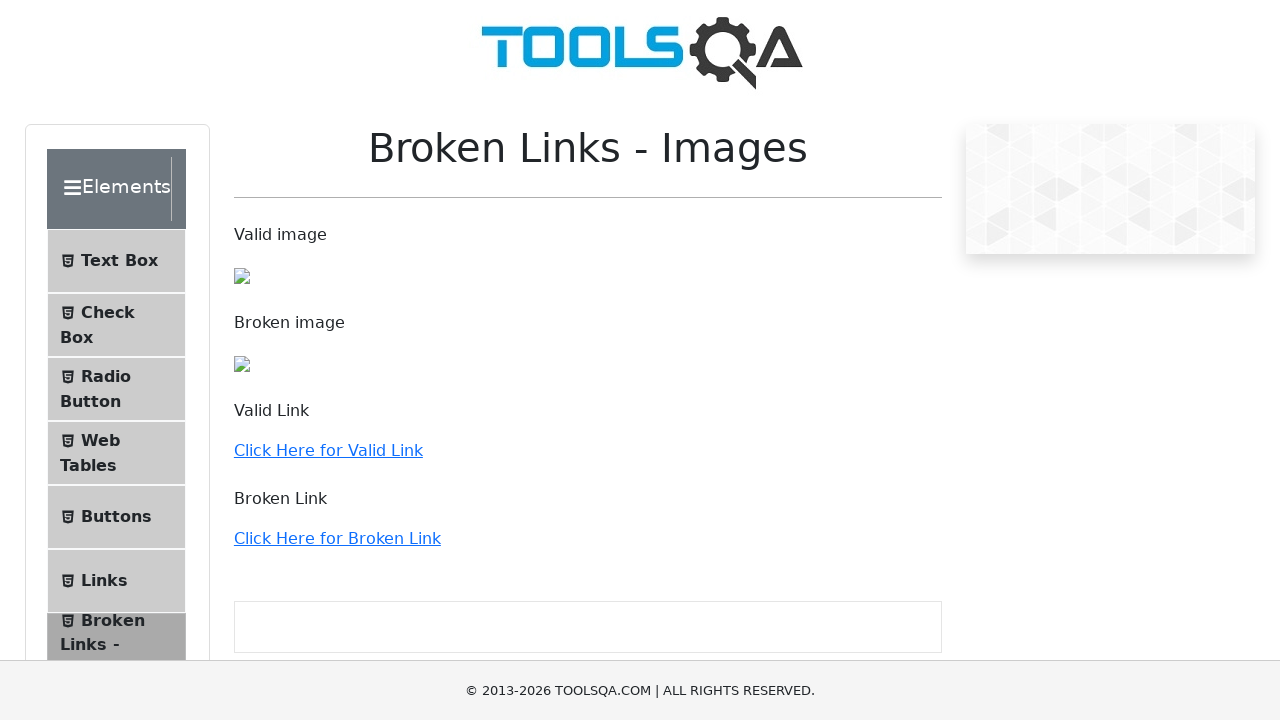

Retrieved href attribute from link: /radio-button
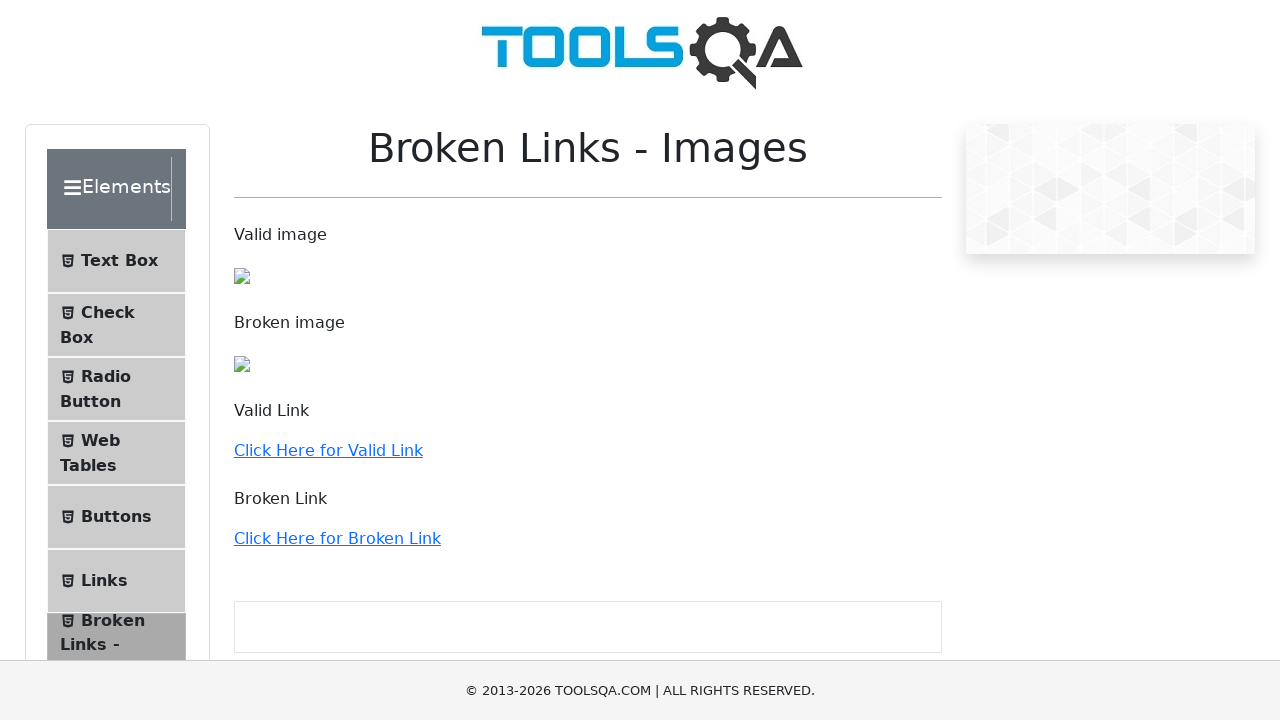

Failed to connect to link /radio-button
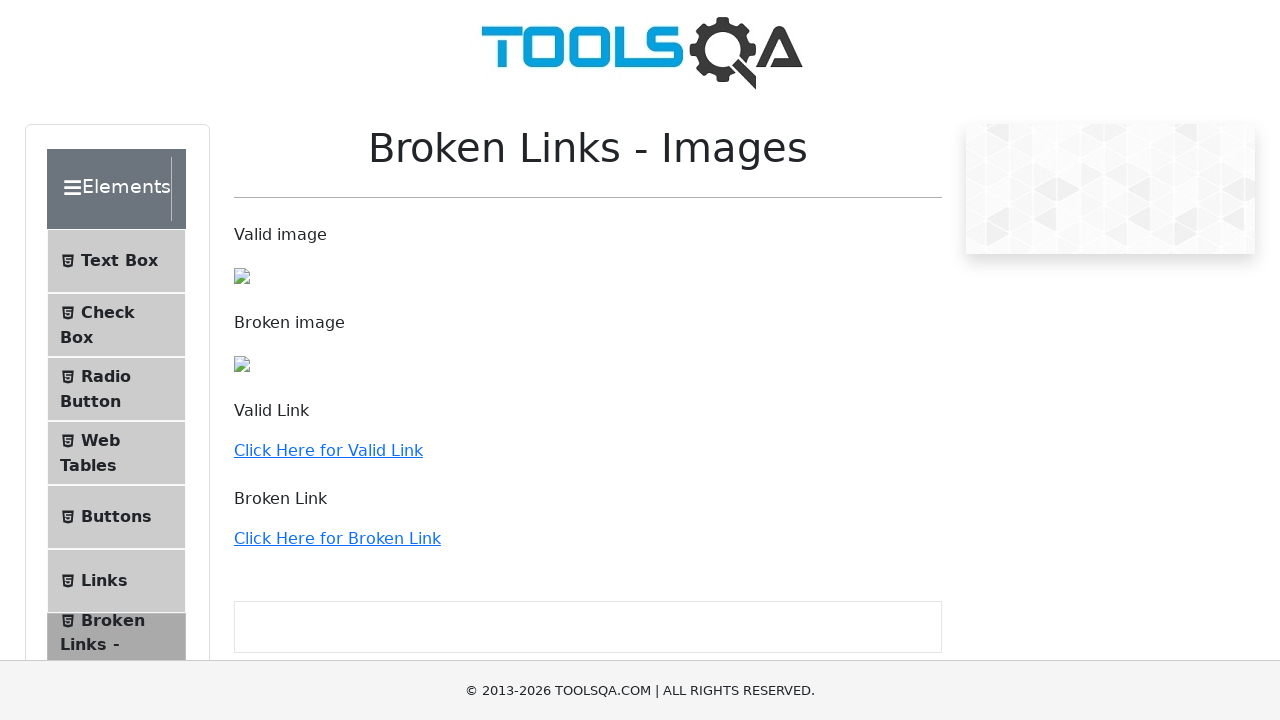

Retrieved href attribute from link: /webtables
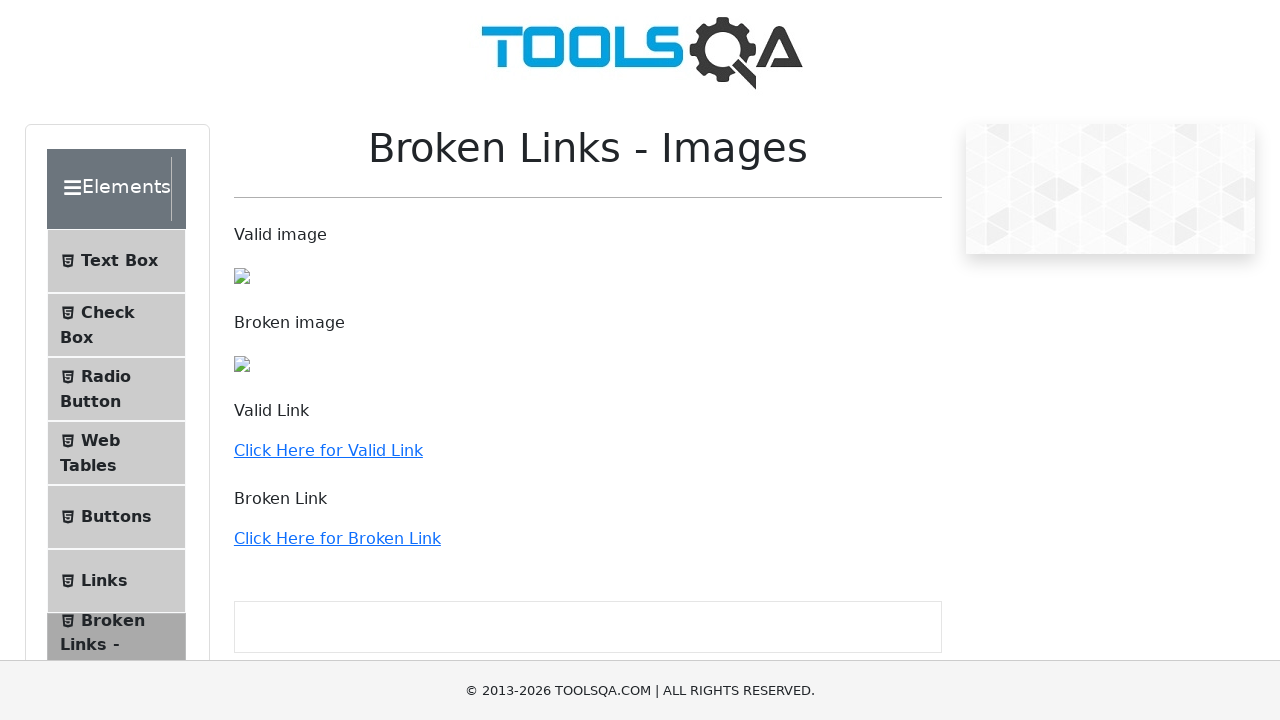

Failed to connect to link /webtables
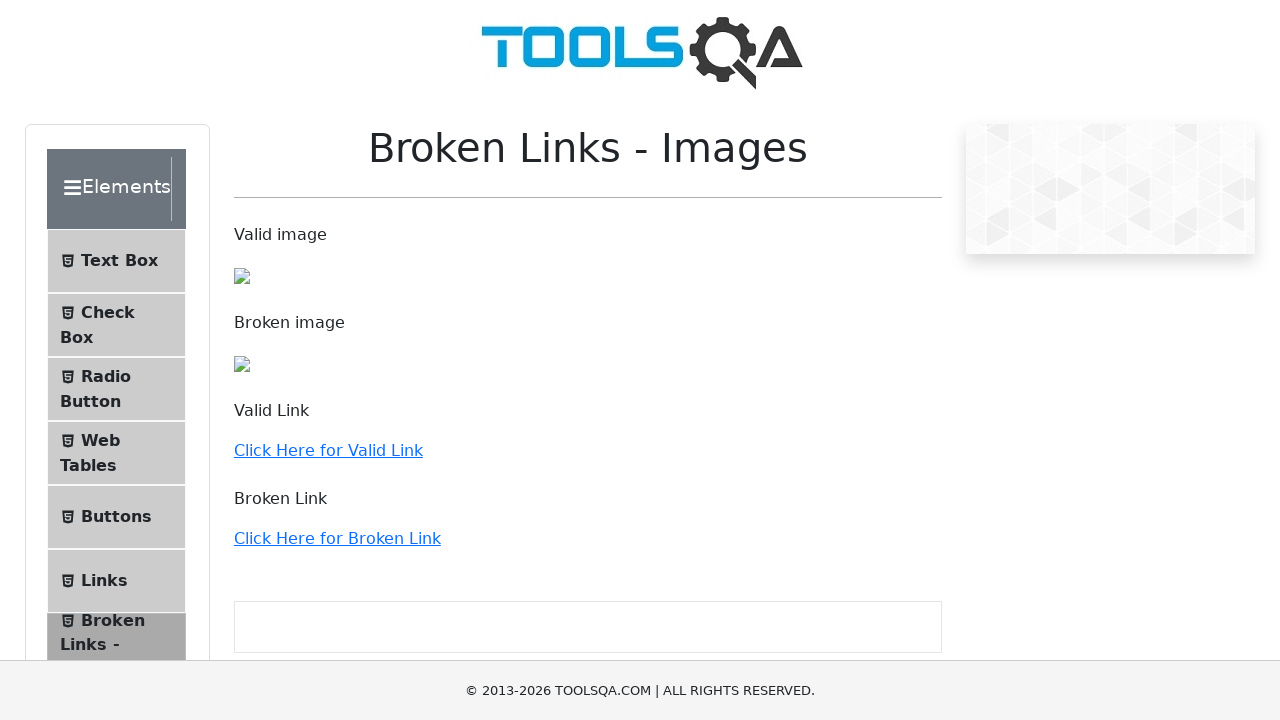

Retrieved href attribute from link: /buttons
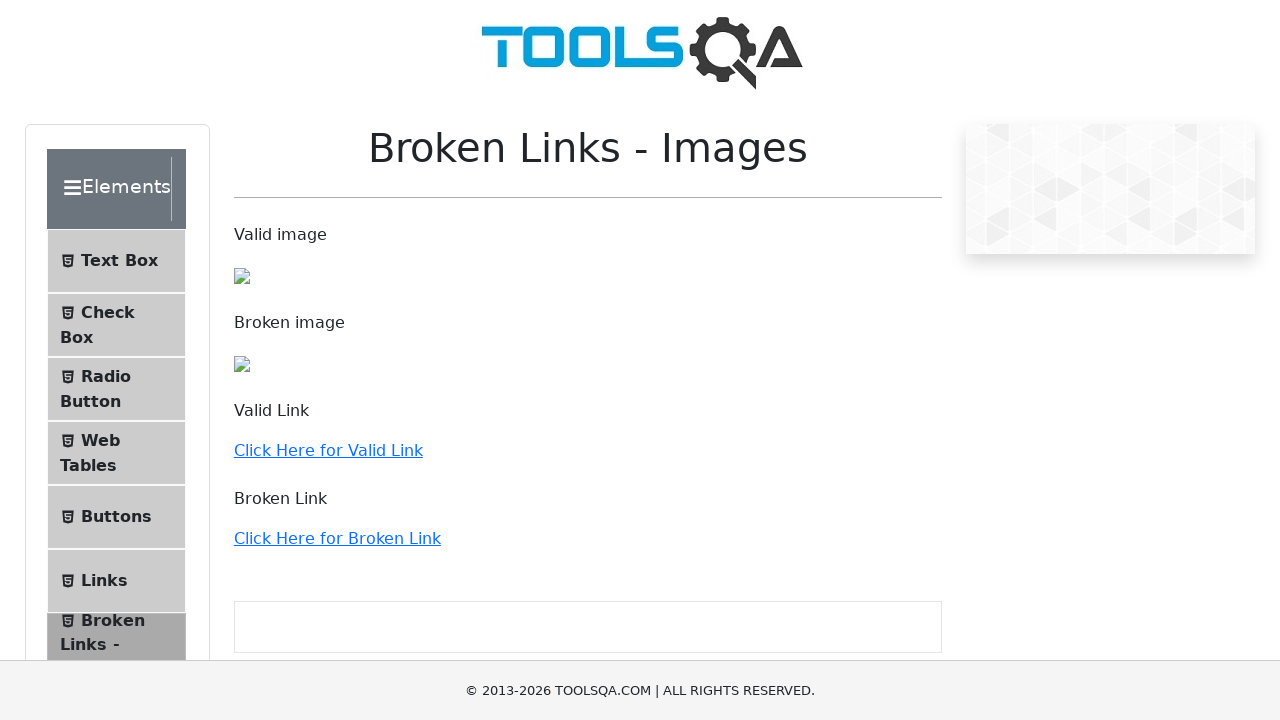

Failed to connect to link /buttons
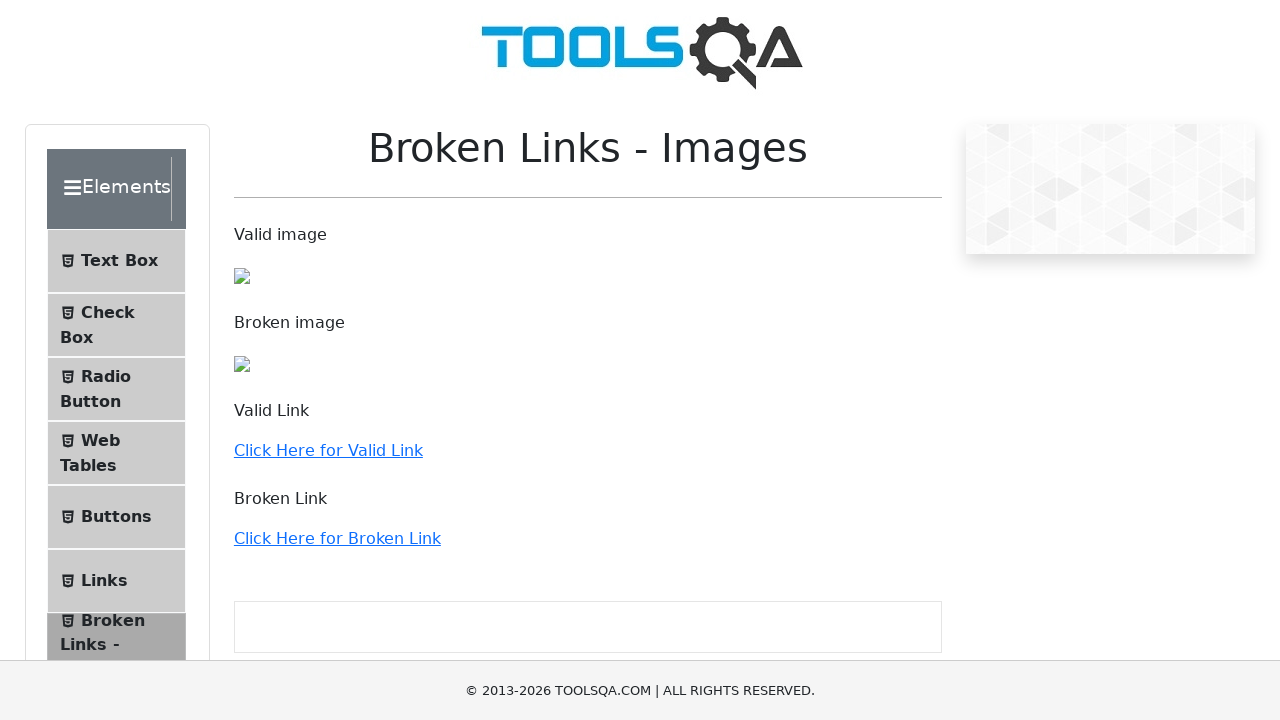

Retrieved href attribute from link: /links
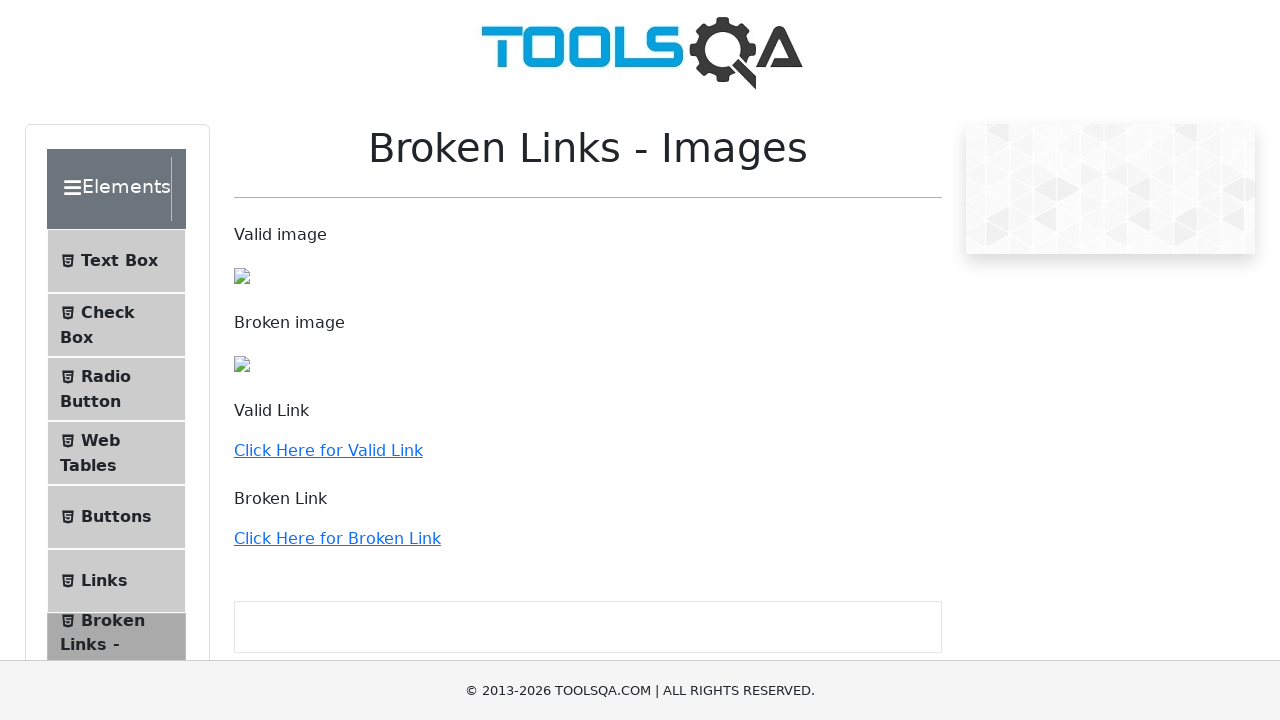

Failed to connect to link /links
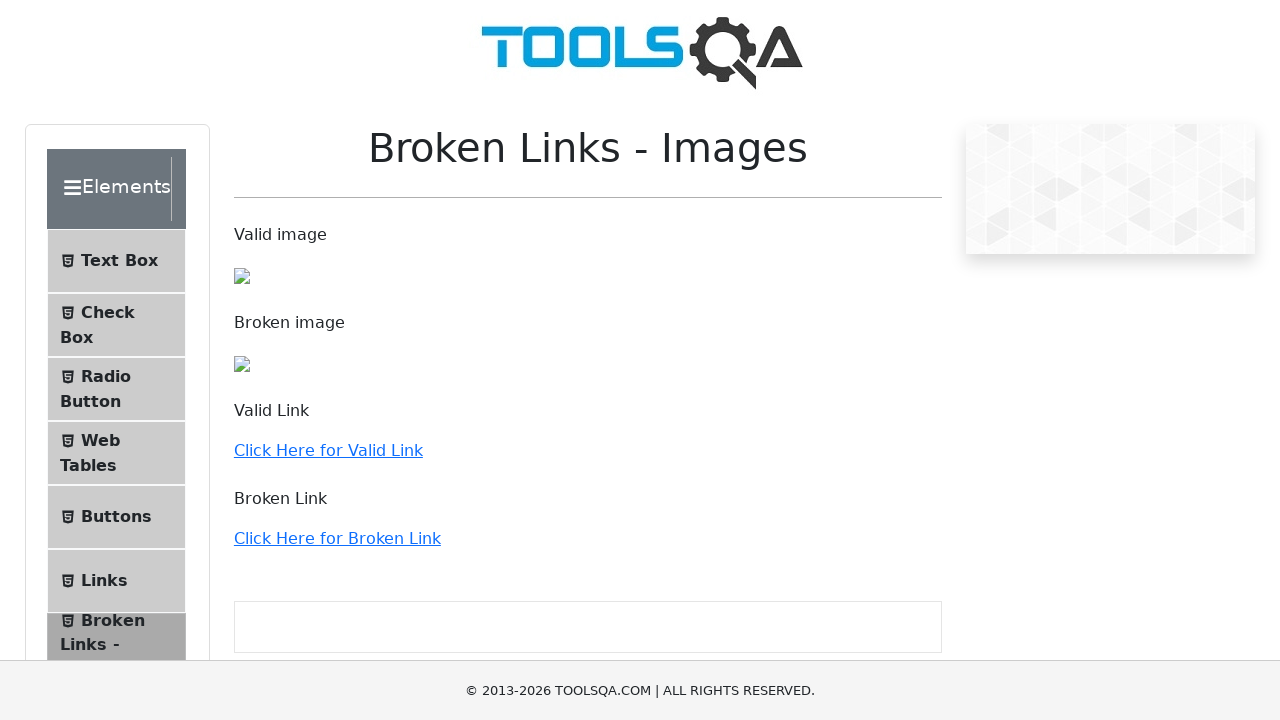

Retrieved href attribute from link: /broken
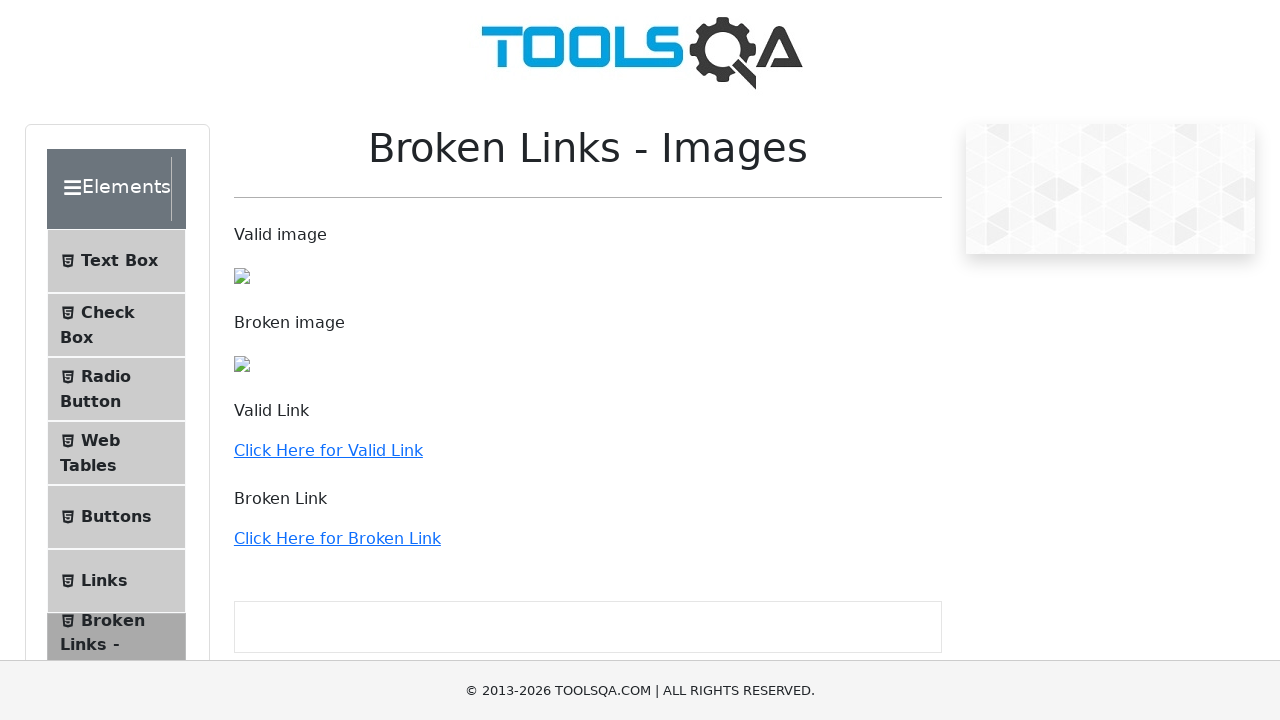

Failed to connect to link /broken
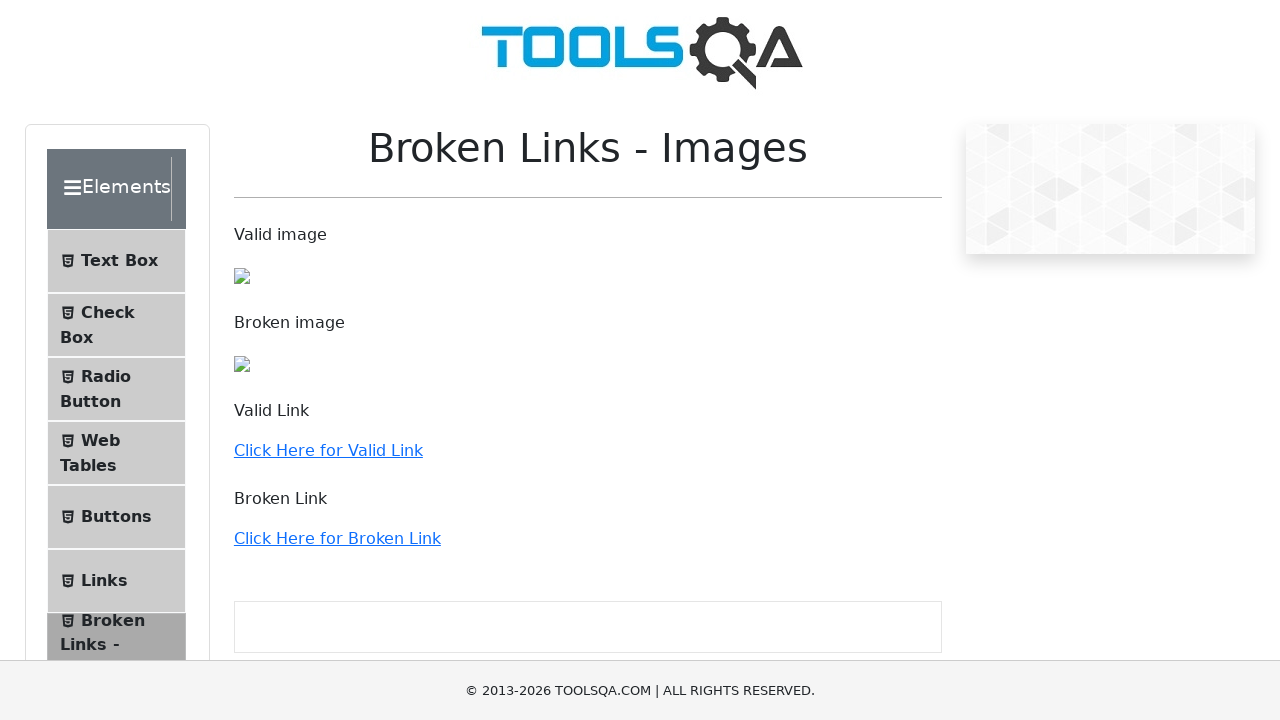

Retrieved href attribute from link: /upload-download
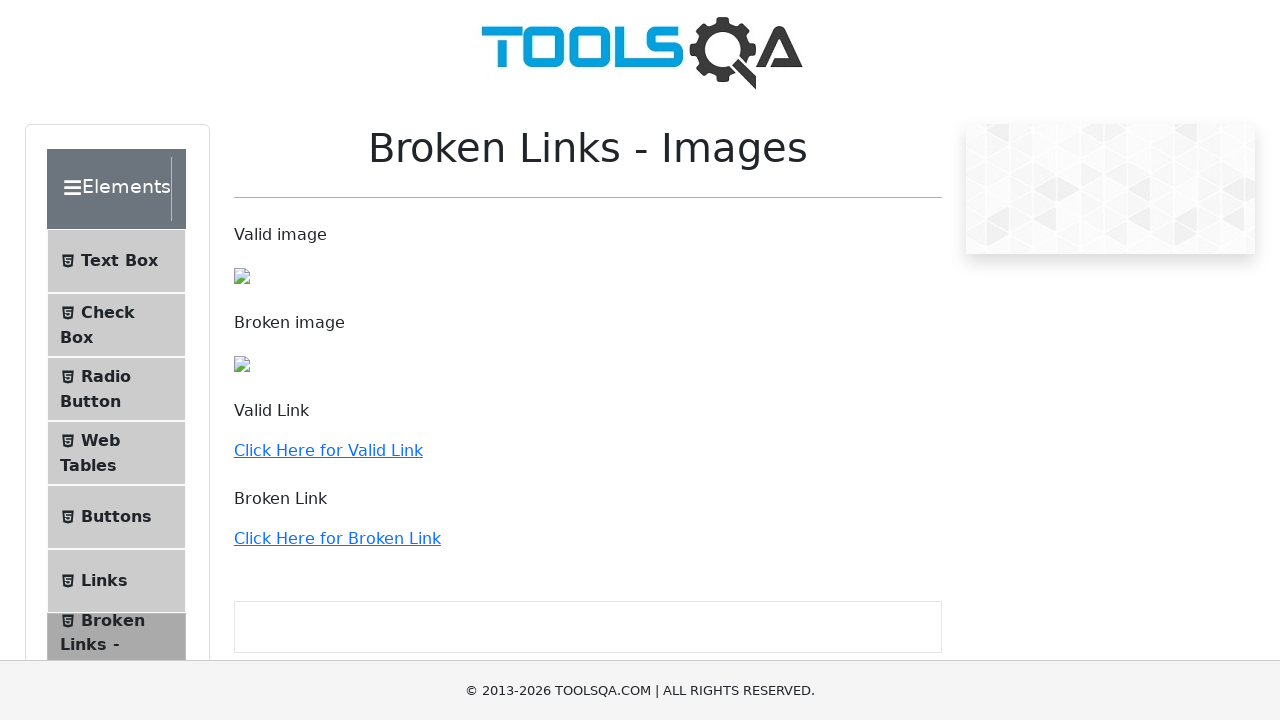

Failed to connect to link /upload-download
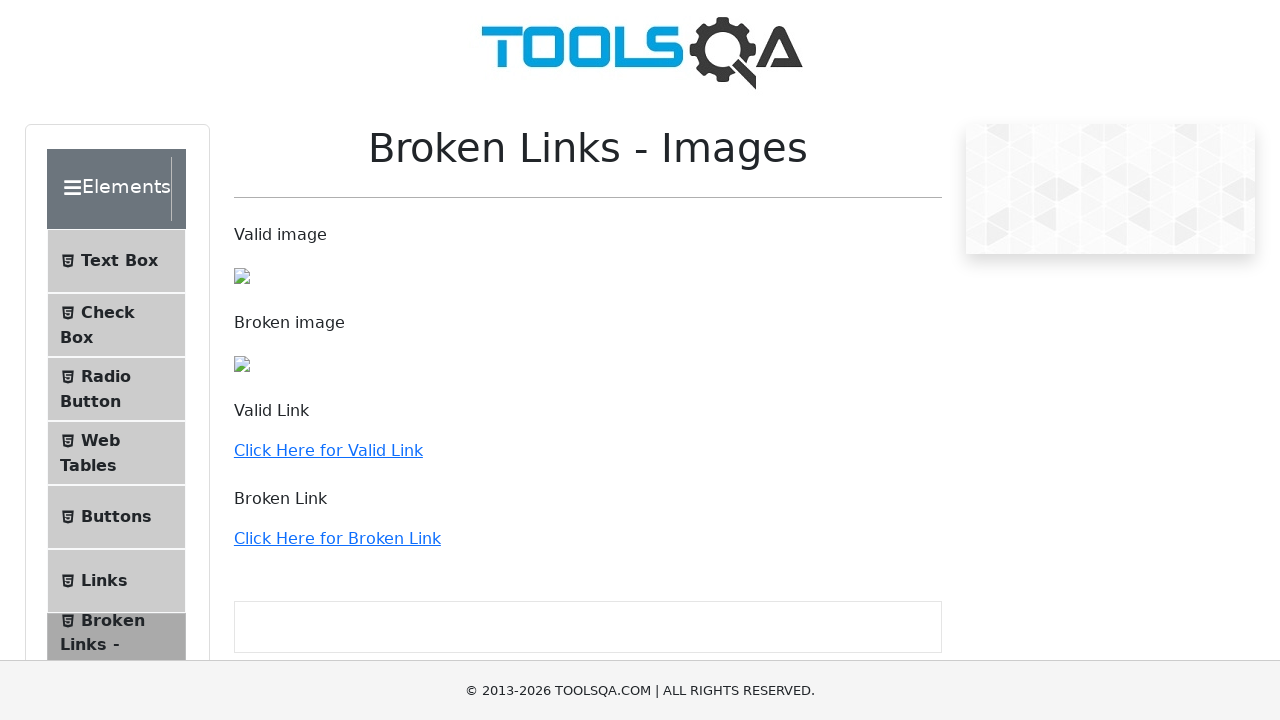

Retrieved href attribute from link: /dynamic-properties
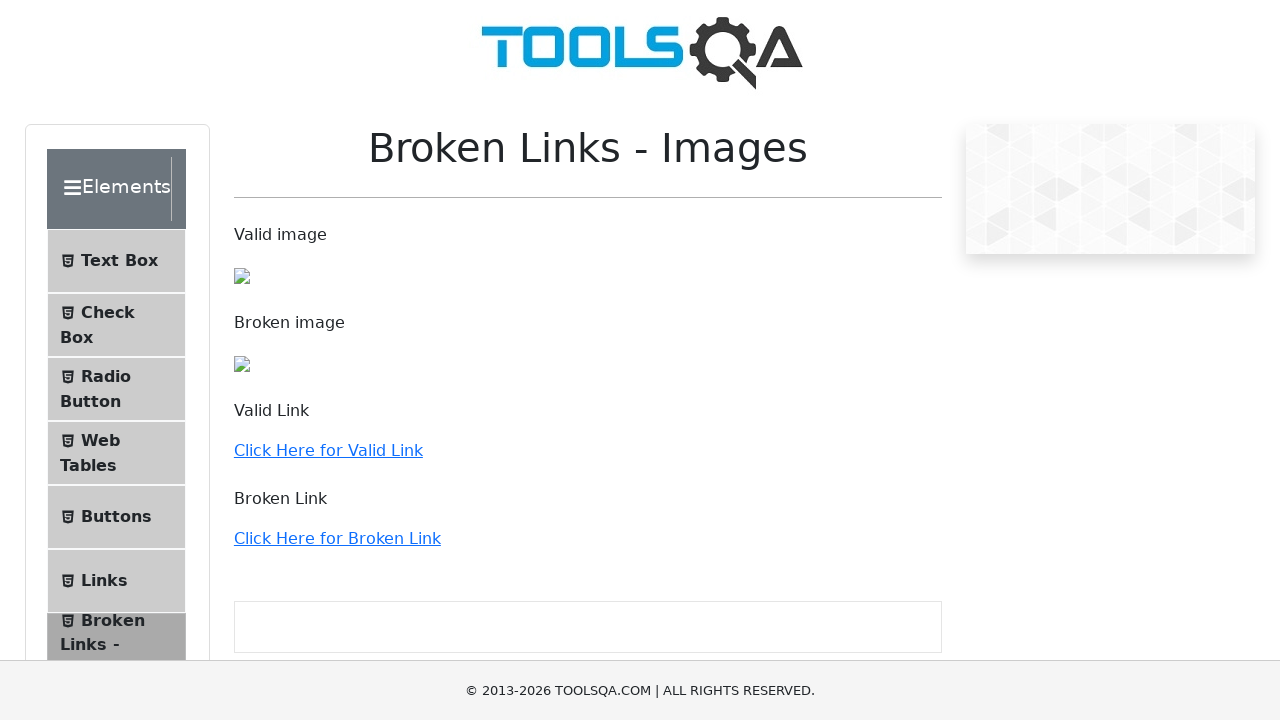

Failed to connect to link /dynamic-properties
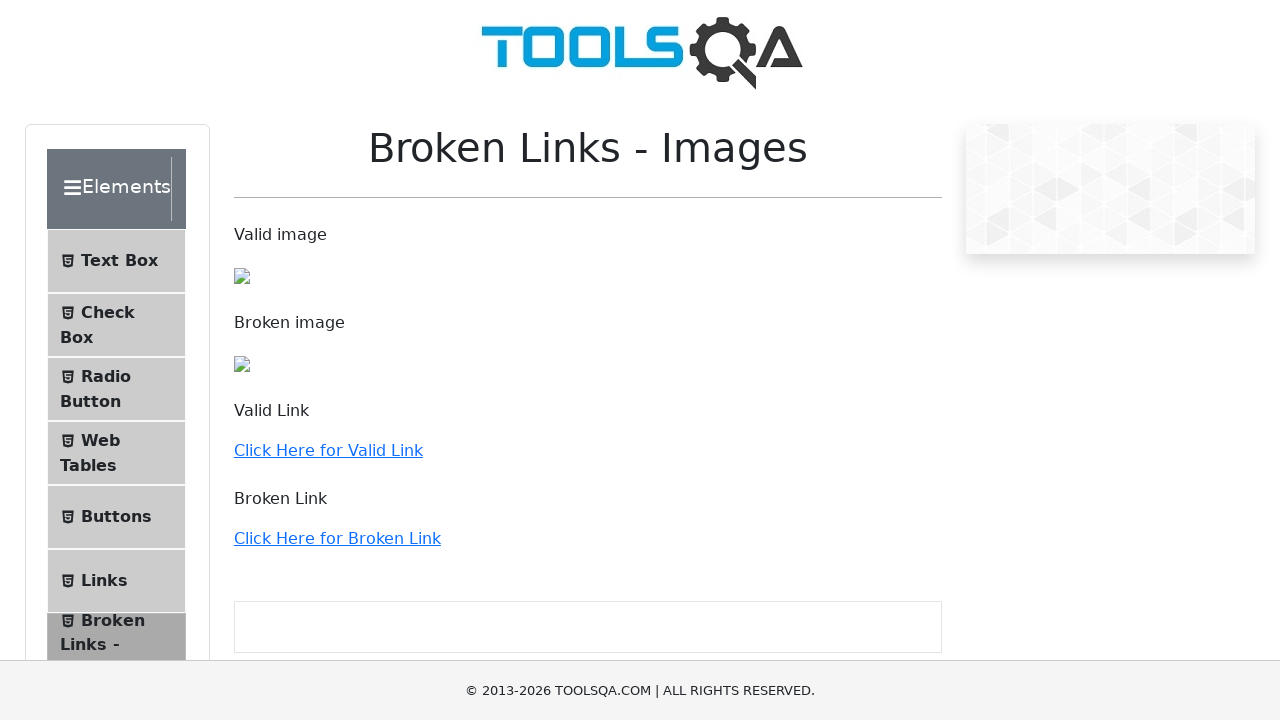

Retrieved href attribute from link: /automation-practice-form
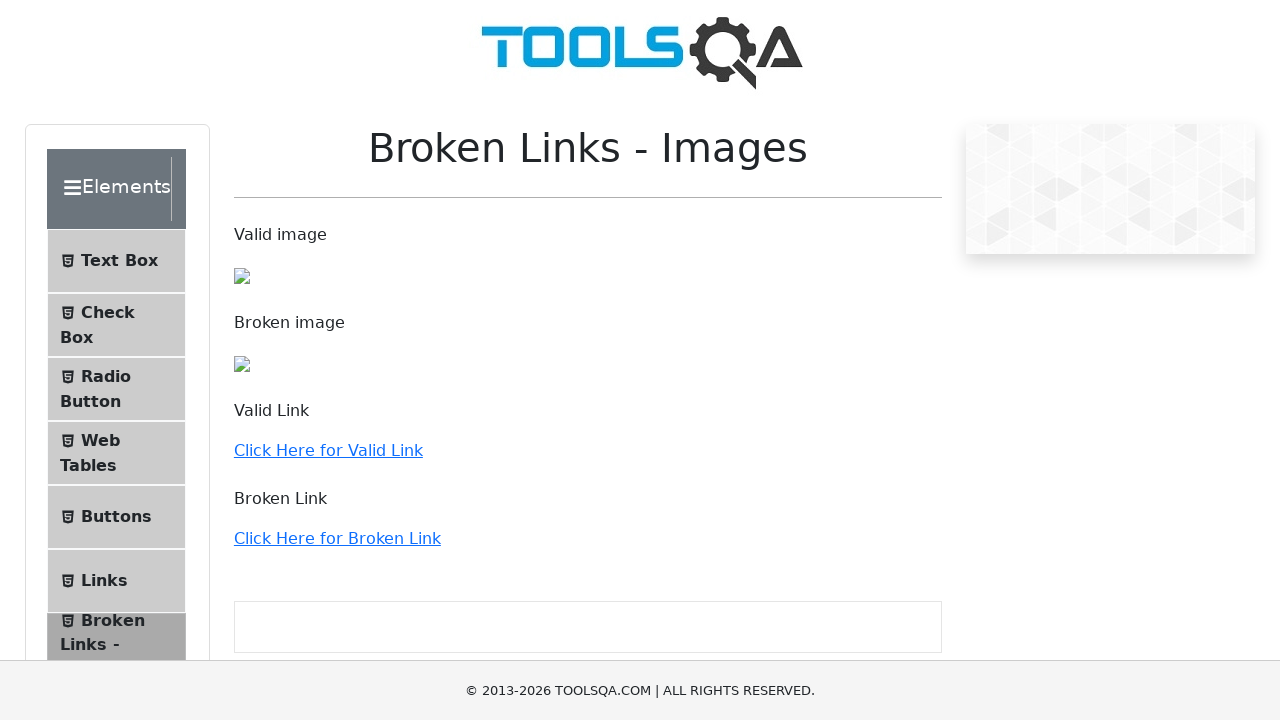

Failed to connect to link /automation-practice-form
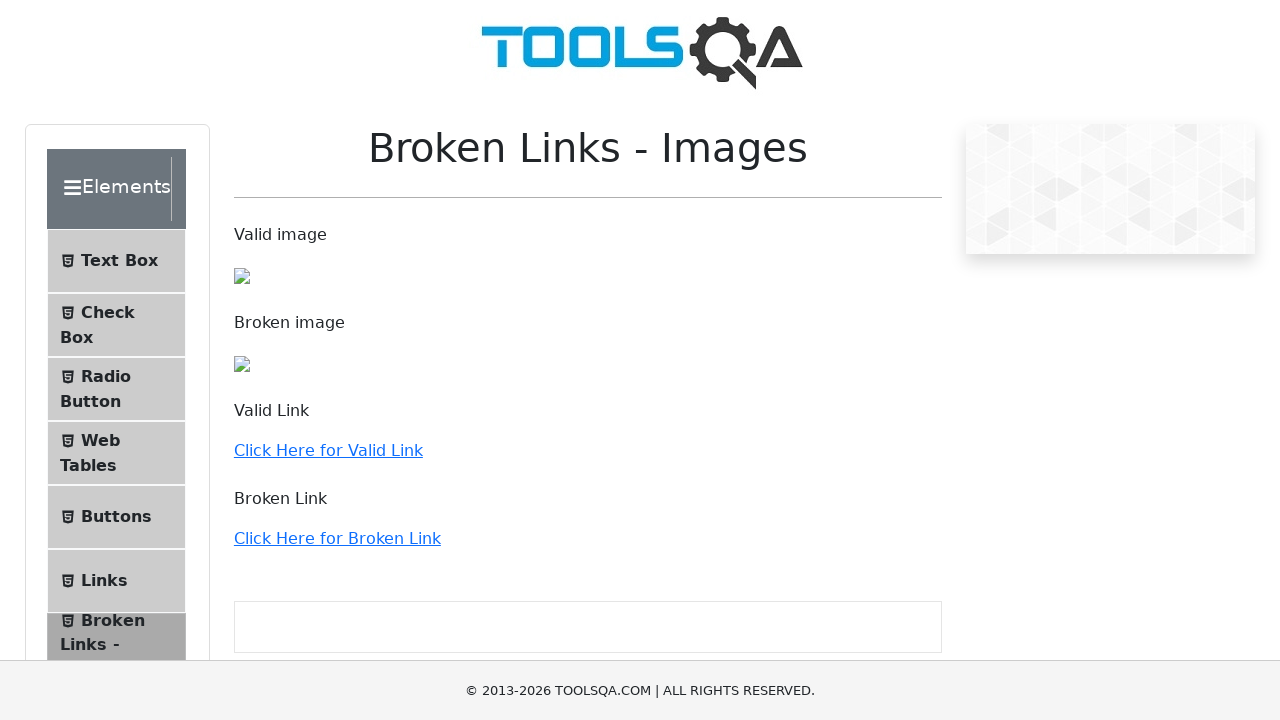

Retrieved href attribute from link: /browser-windows
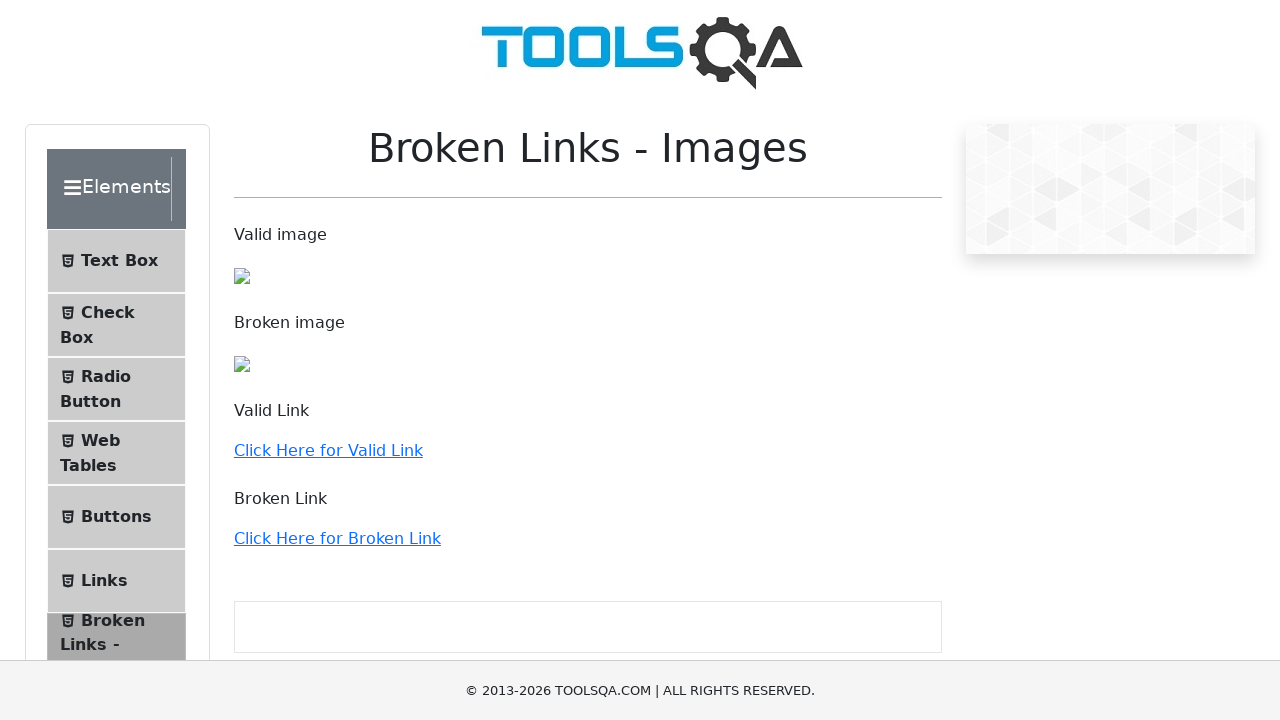

Failed to connect to link /browser-windows
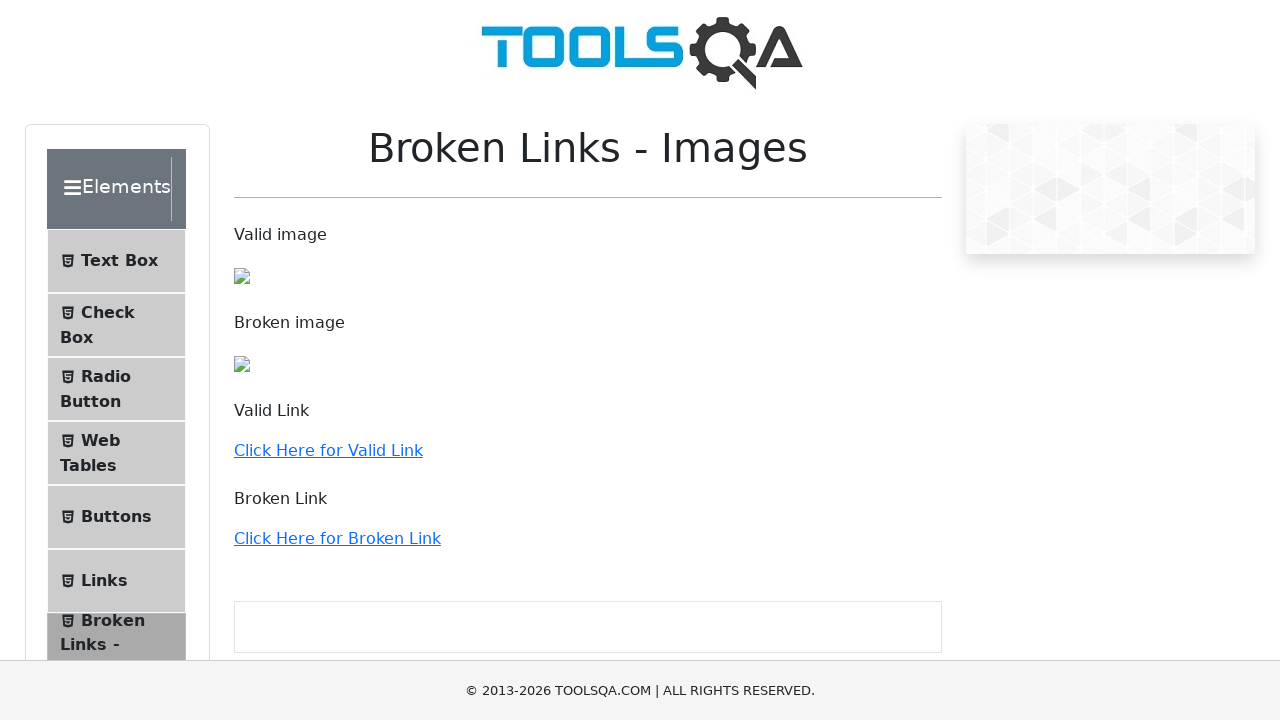

Retrieved href attribute from link: /alerts
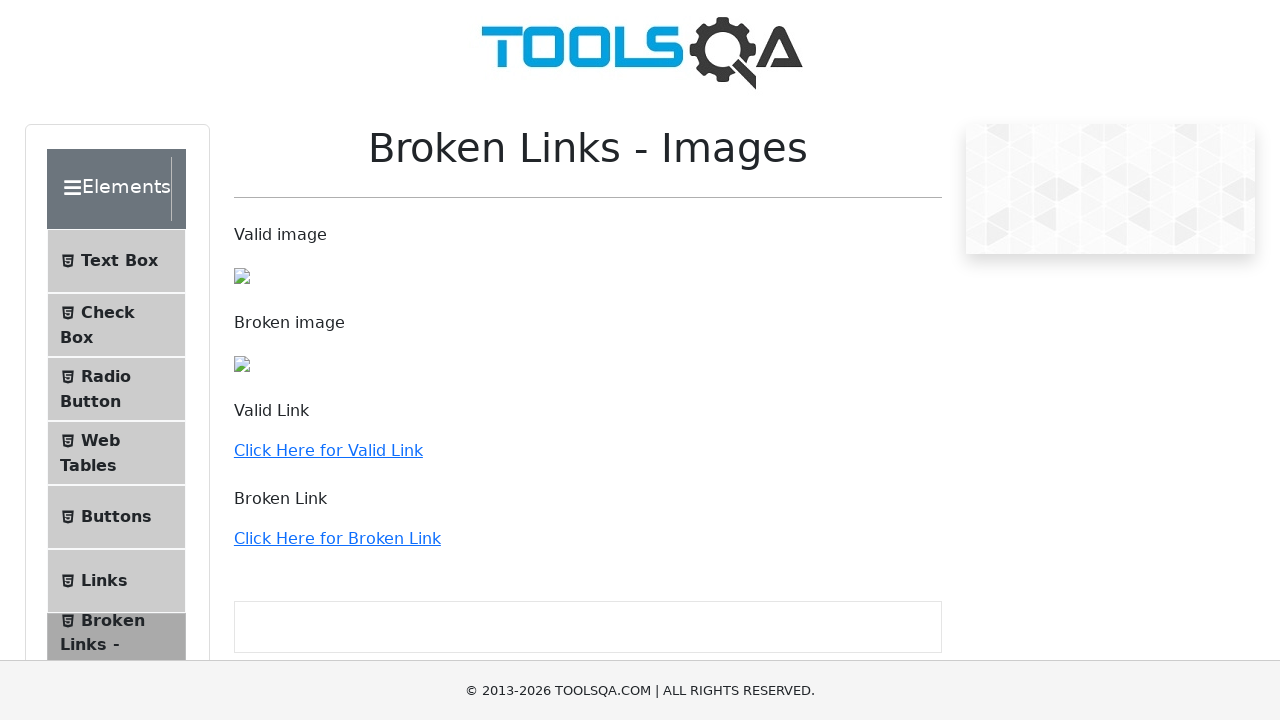

Failed to connect to link /alerts
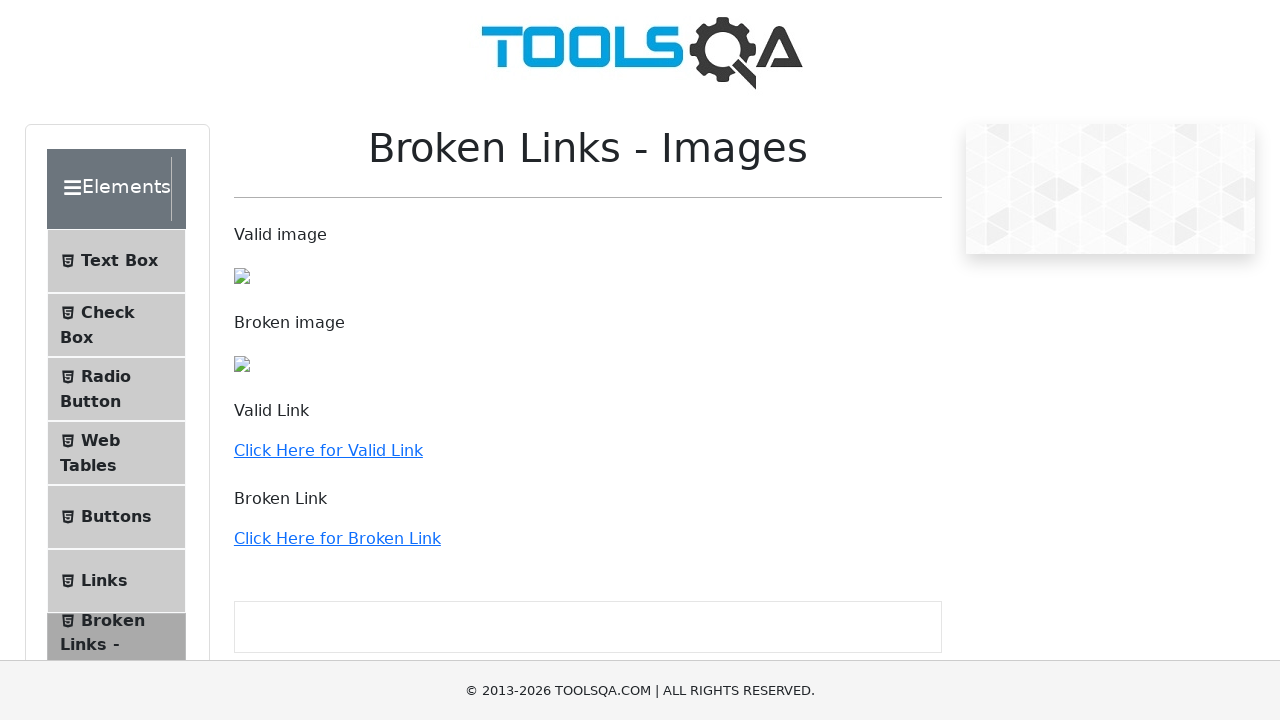

Retrieved href attribute from link: /frames
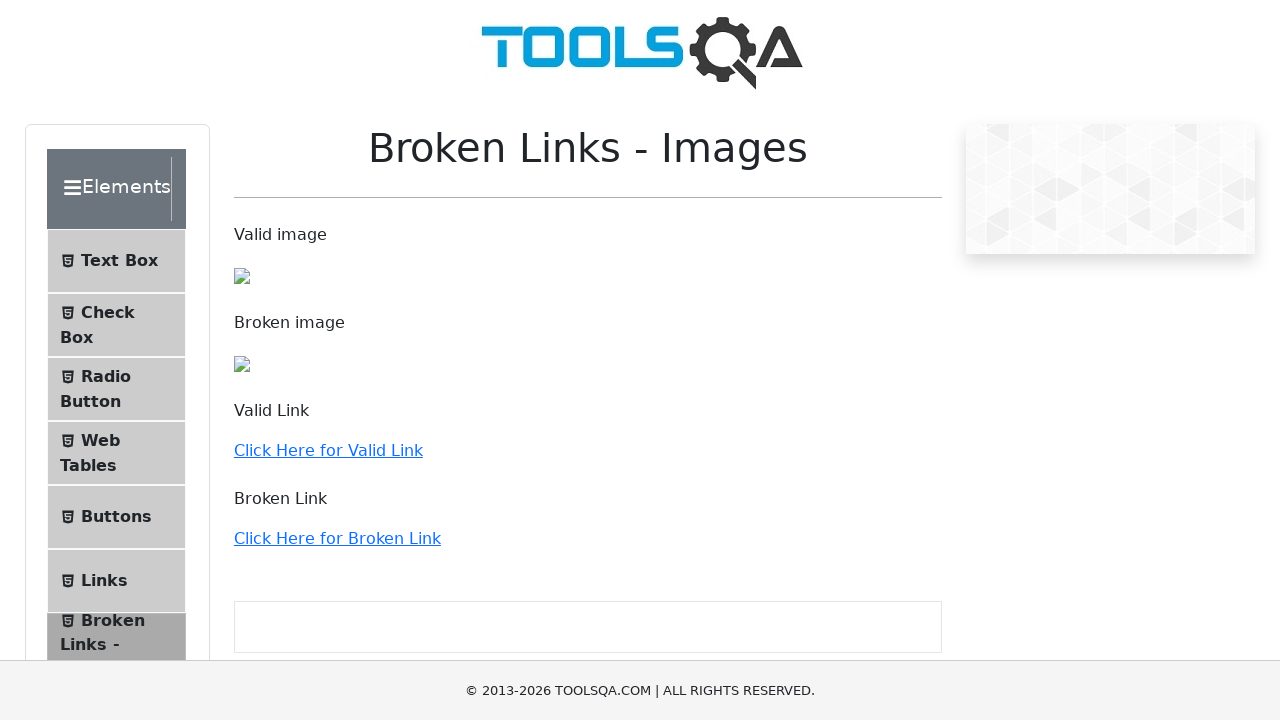

Failed to connect to link /frames
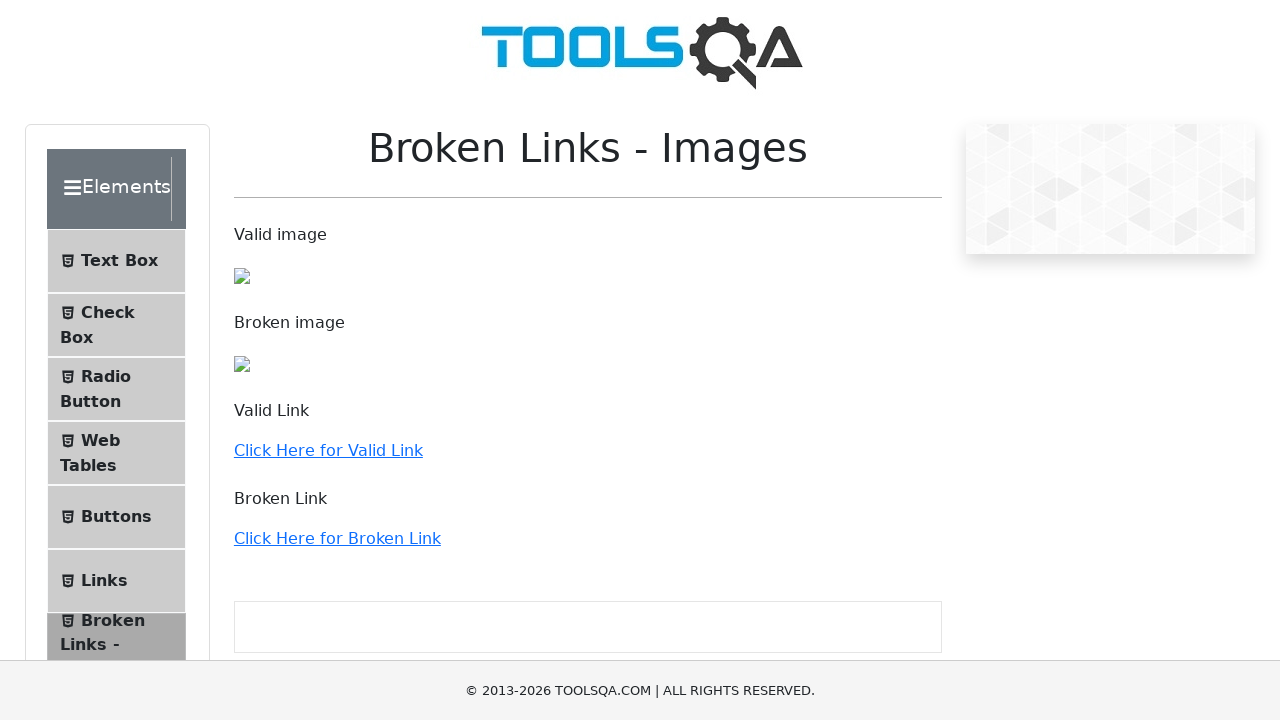

Retrieved href attribute from link: /nestedframes
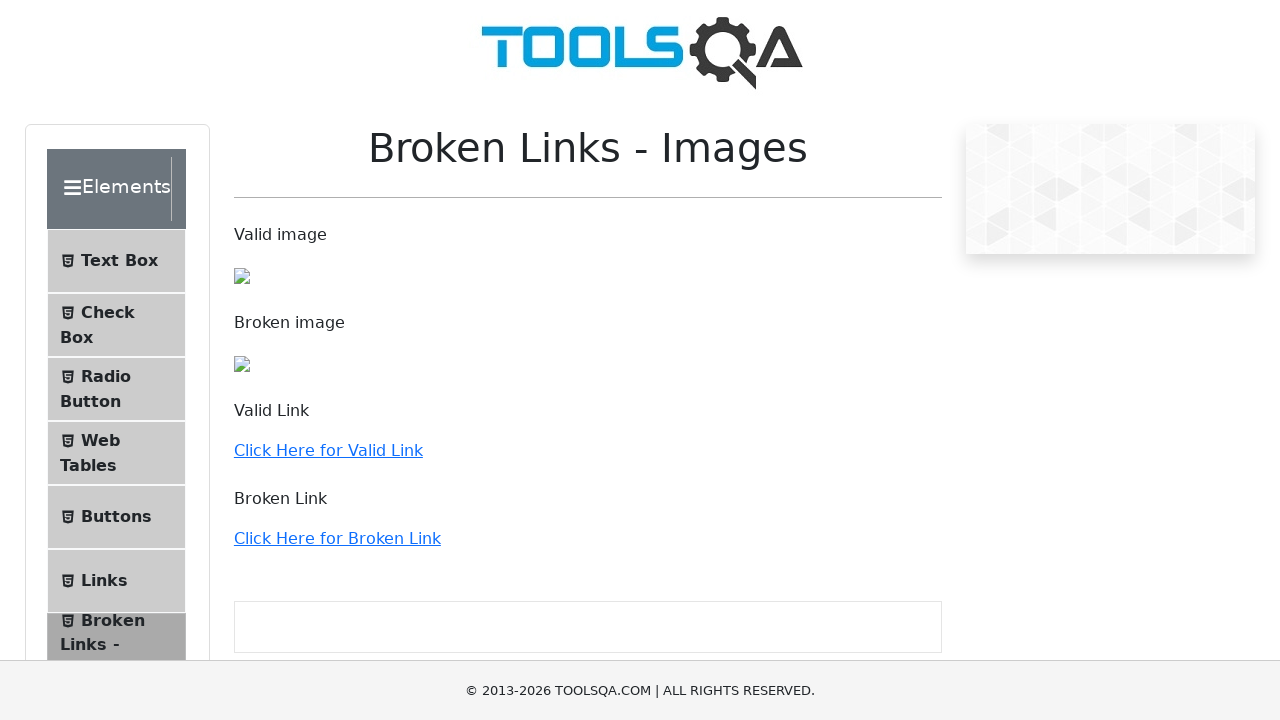

Failed to connect to link /nestedframes
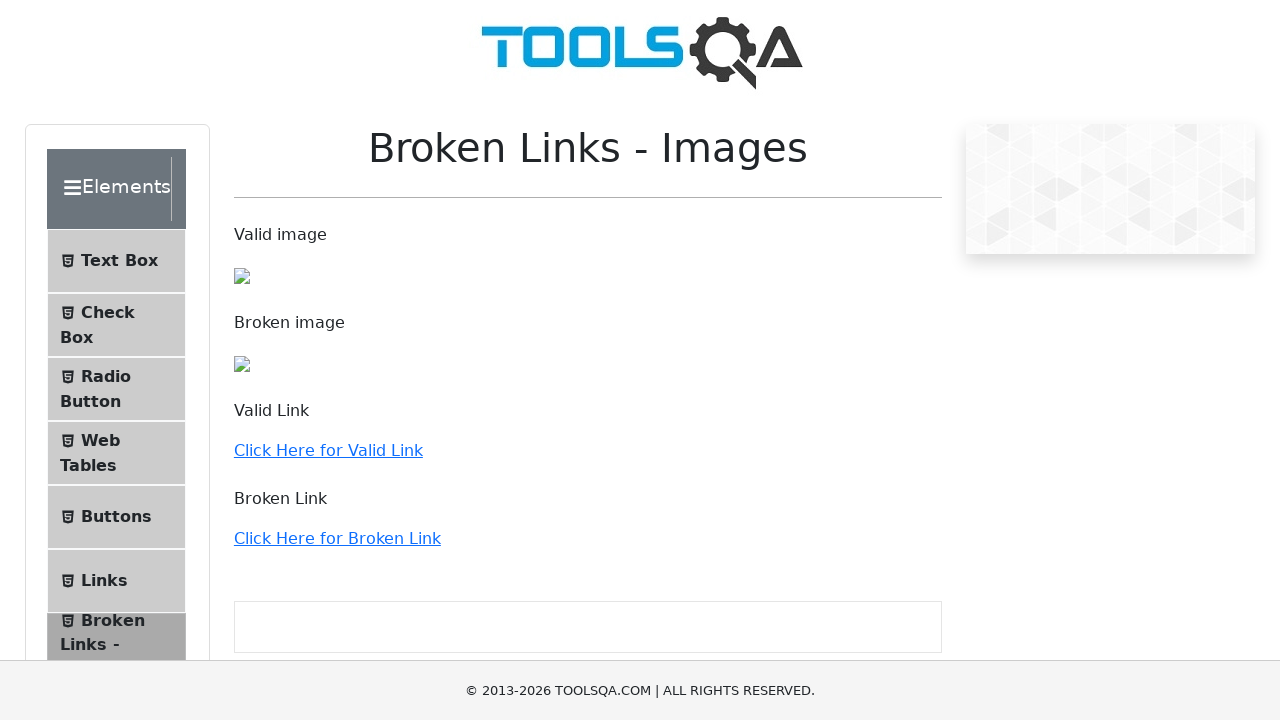

Retrieved href attribute from link: /modal-dialogs
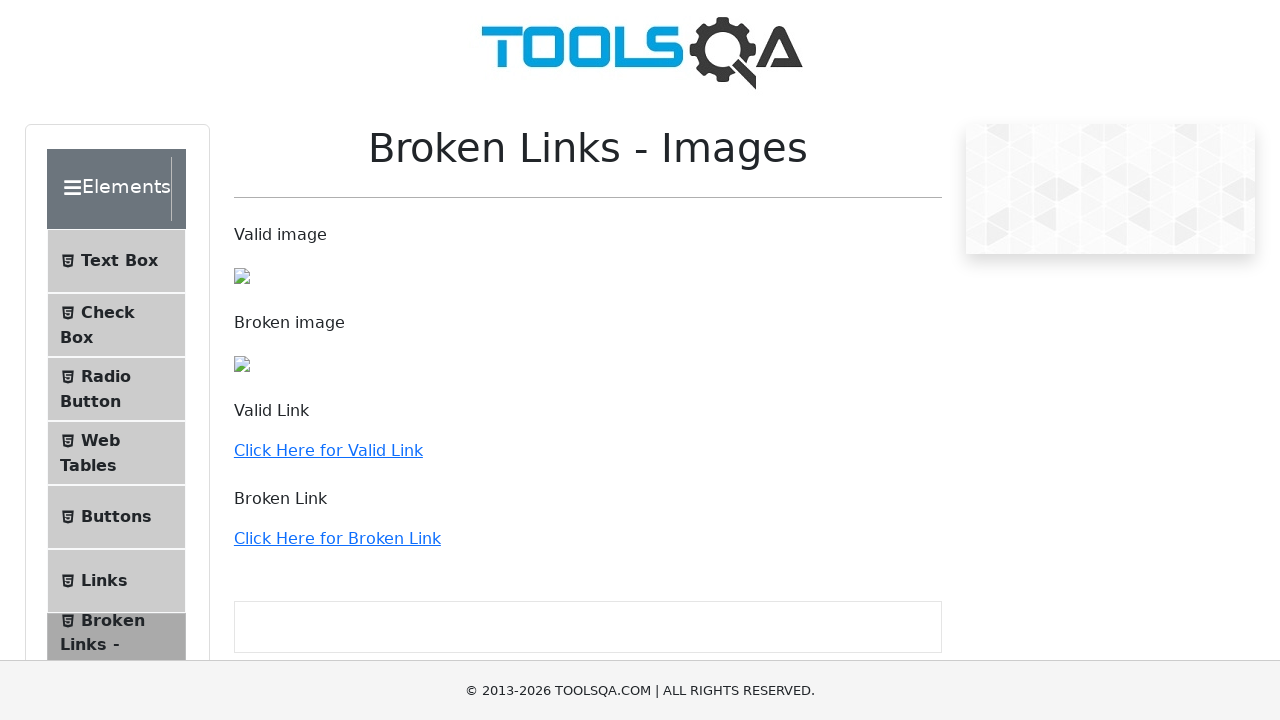

Failed to connect to link /modal-dialogs
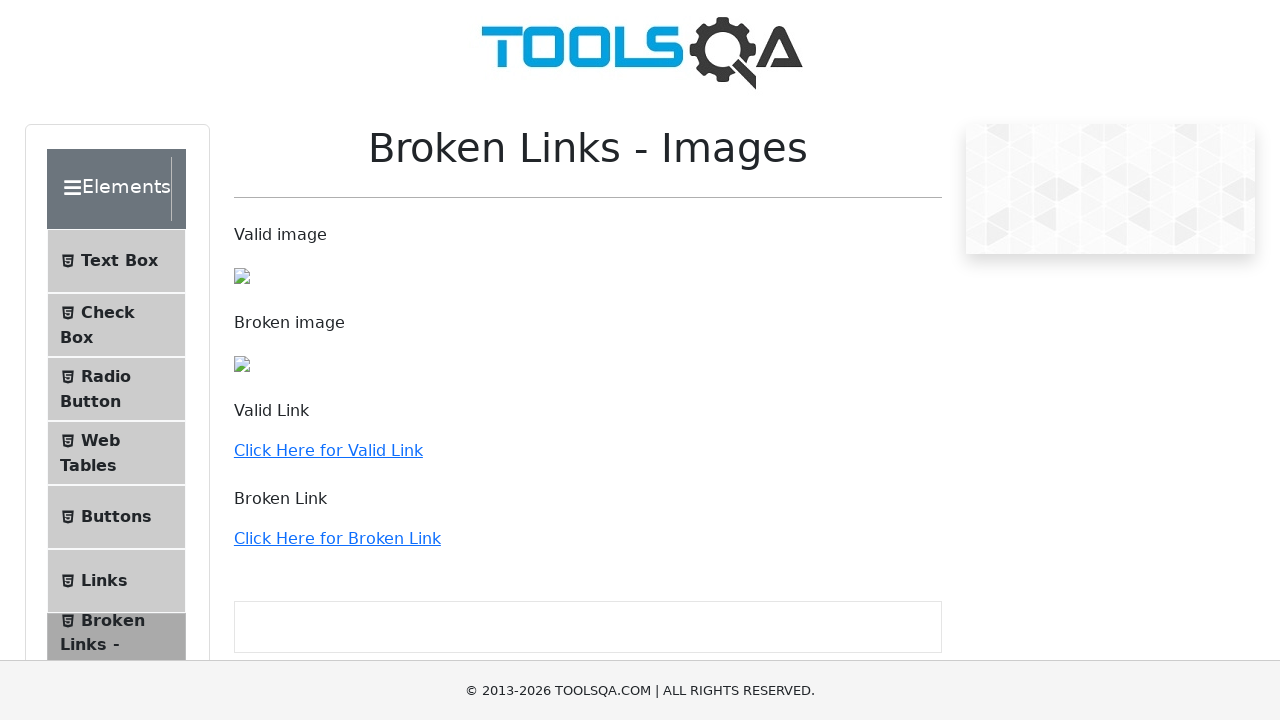

Retrieved href attribute from link: /accordian
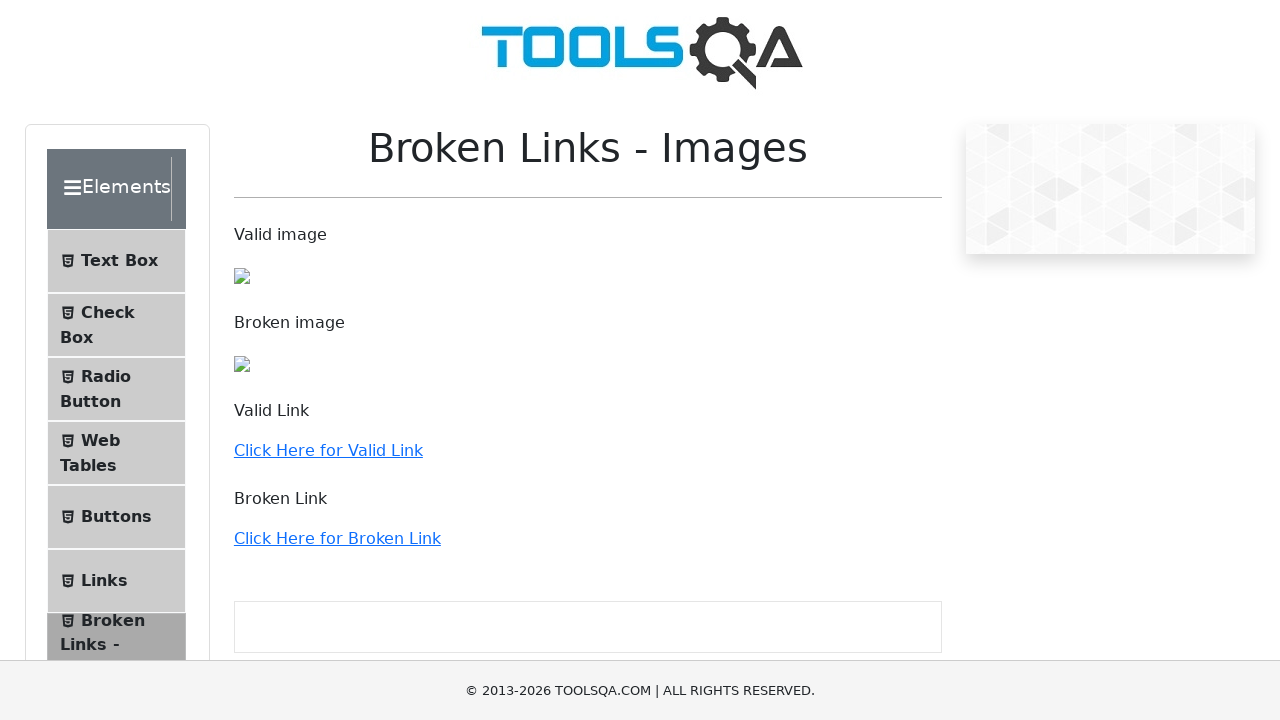

Failed to connect to link /accordian
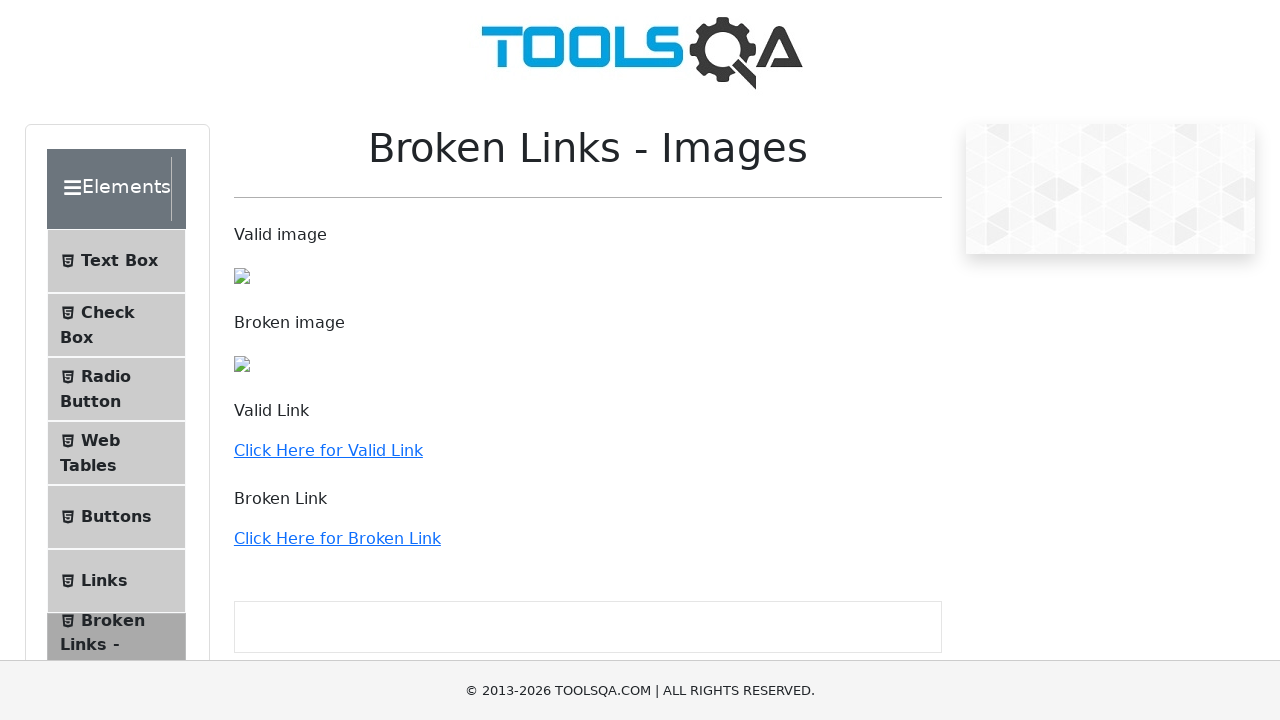

Retrieved href attribute from link: /auto-complete
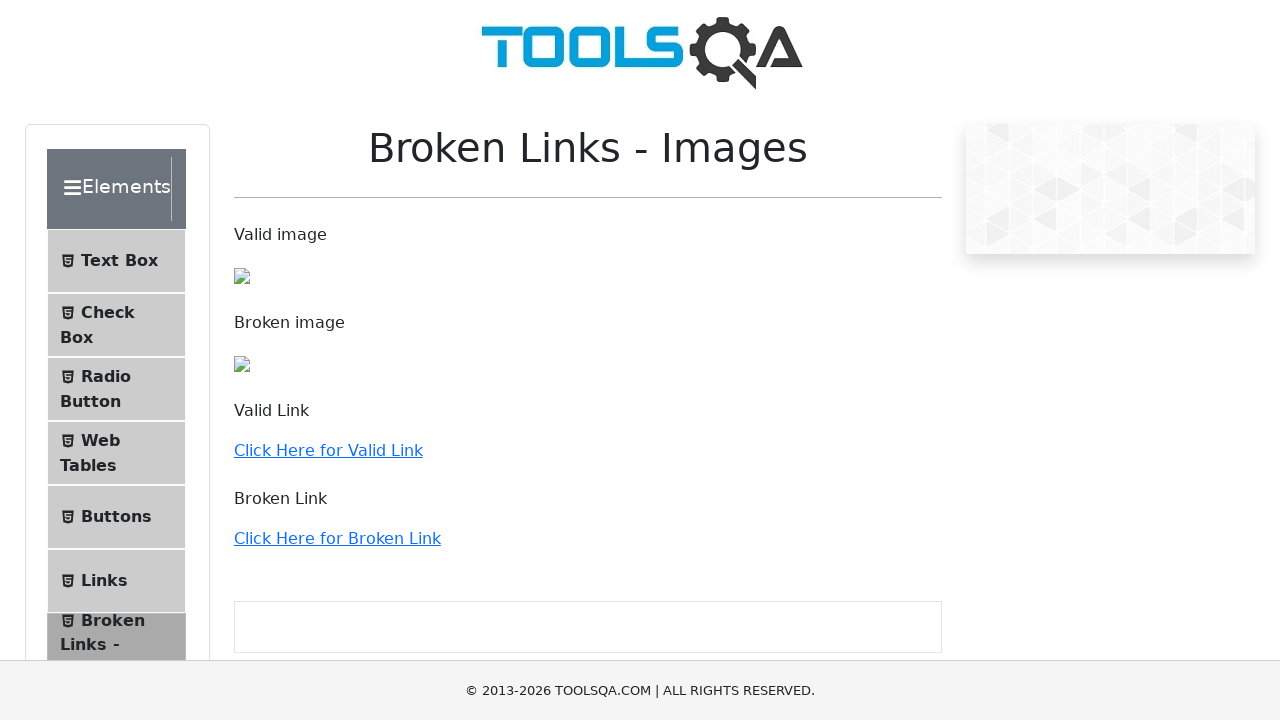

Failed to connect to link /auto-complete
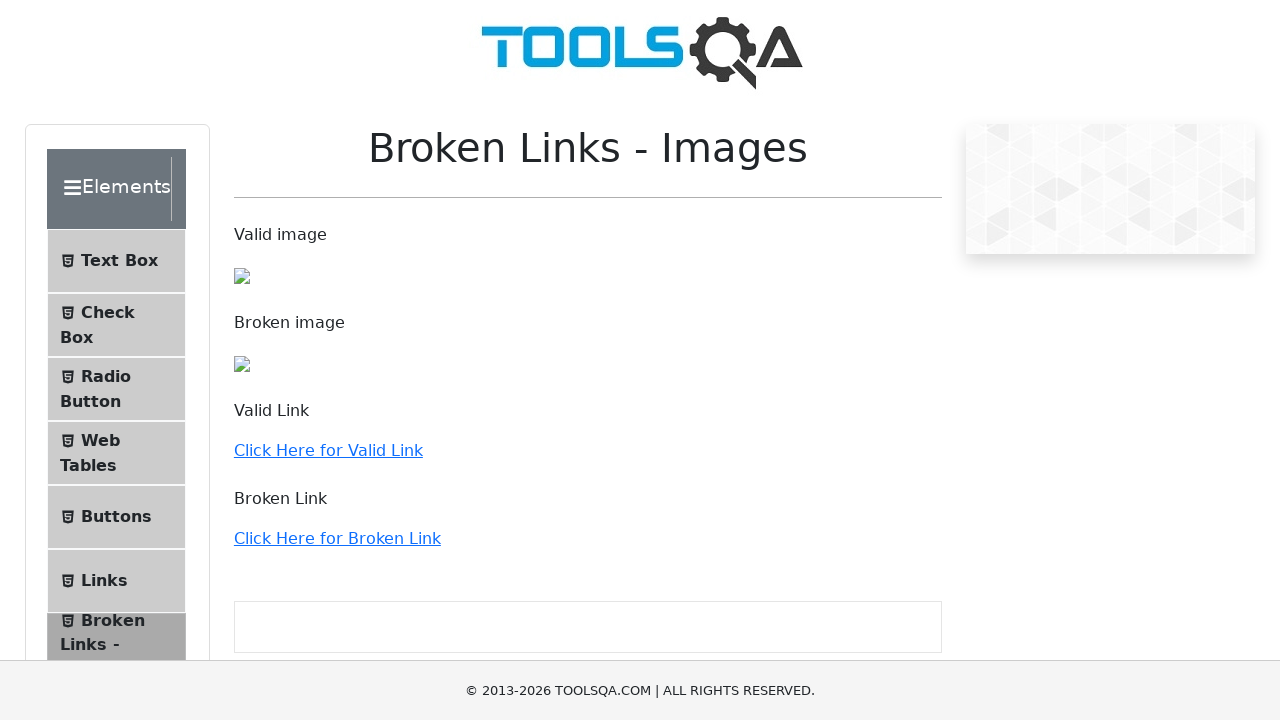

Retrieved href attribute from link: /date-picker
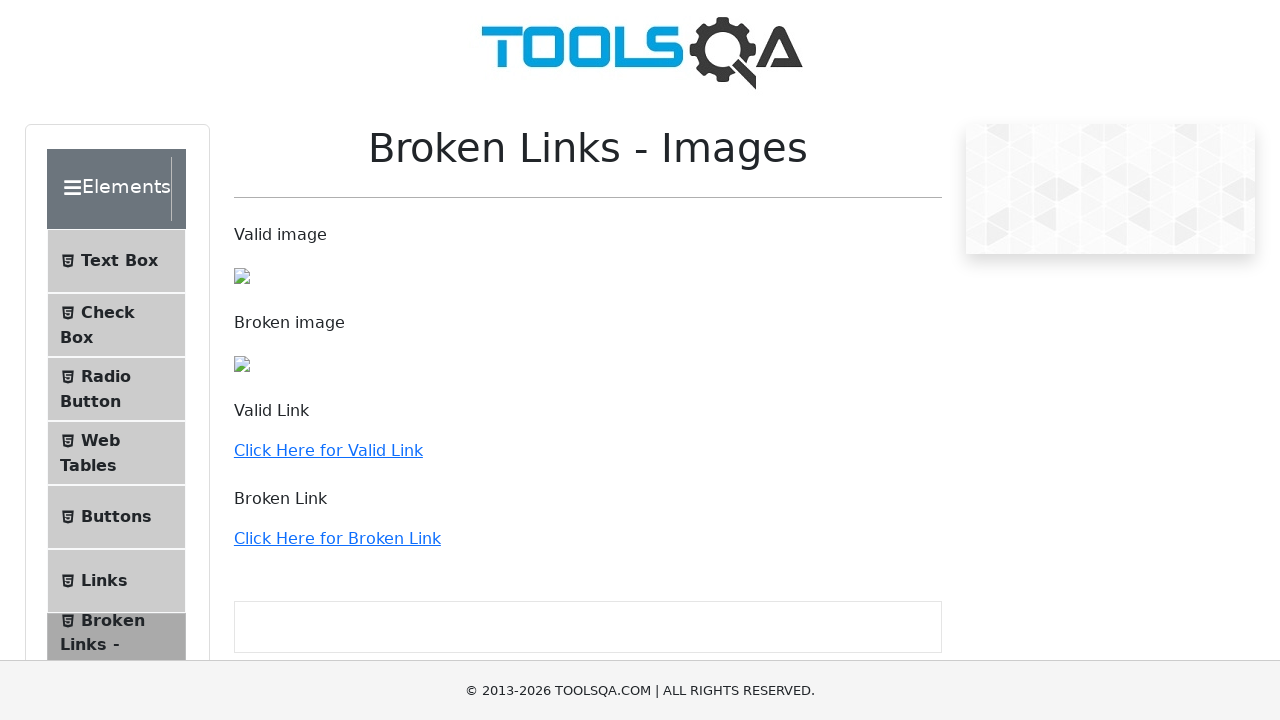

Failed to connect to link /date-picker
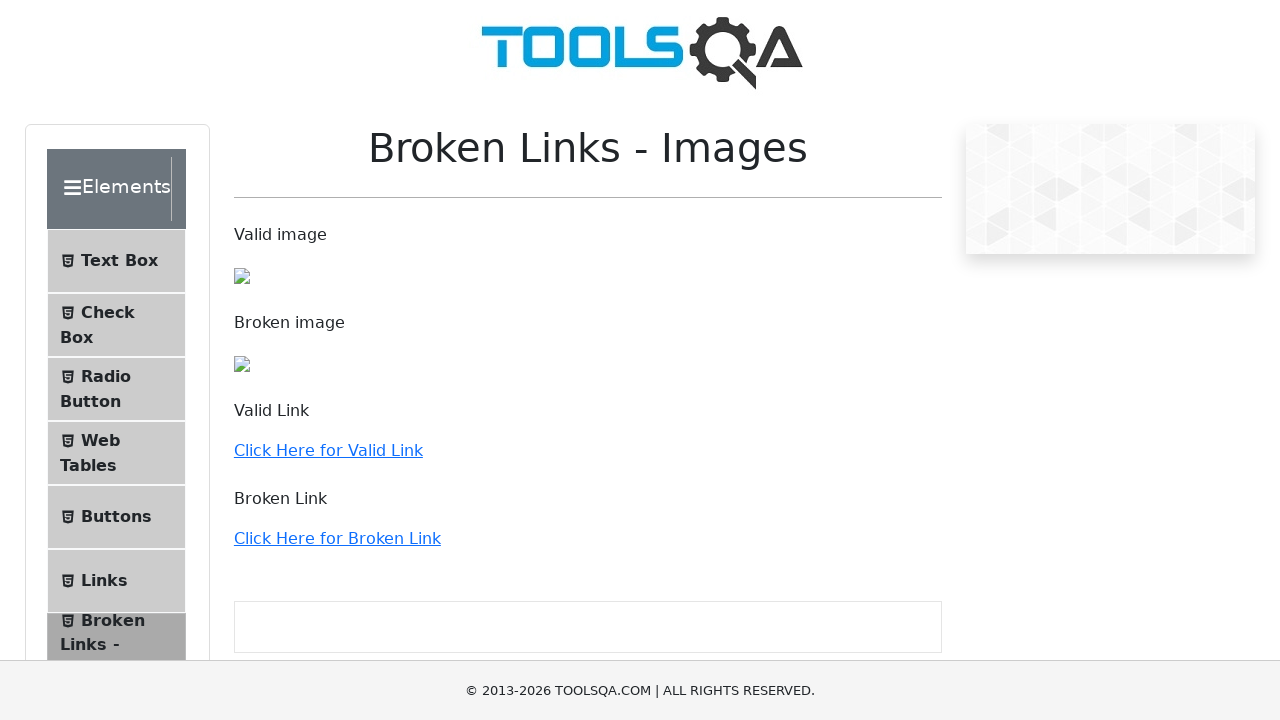

Retrieved href attribute from link: /slider
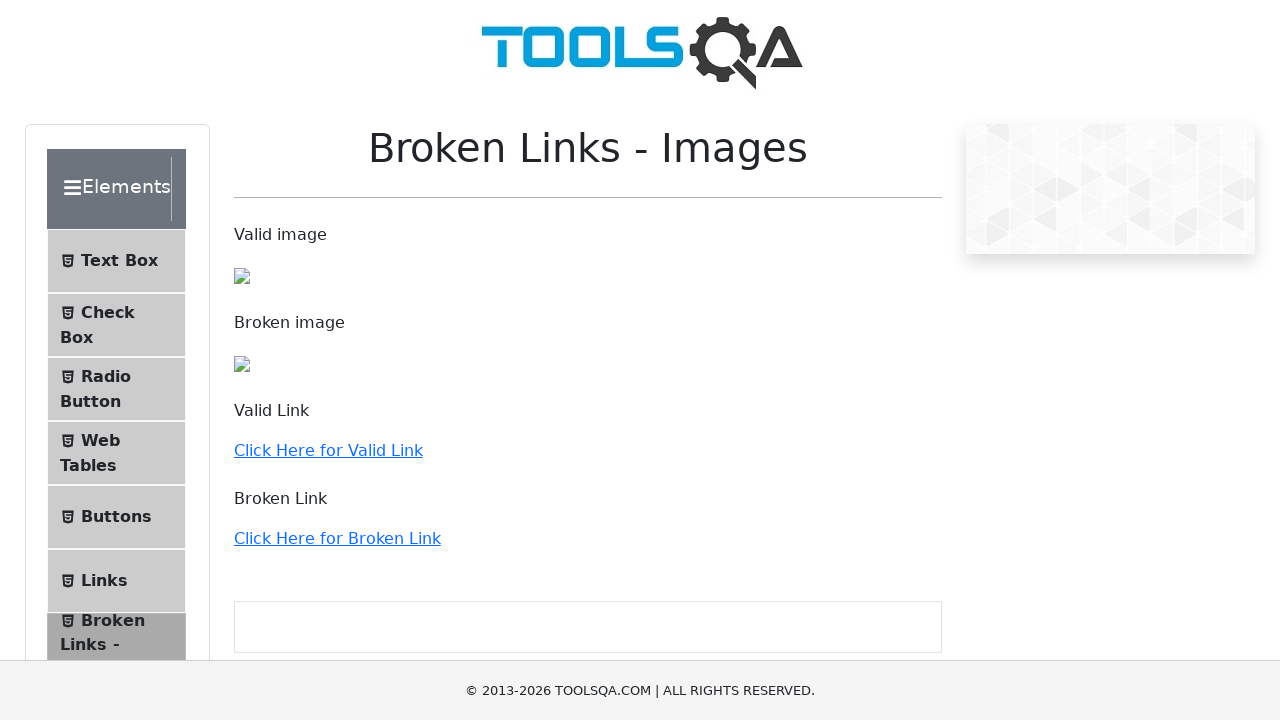

Failed to connect to link /slider
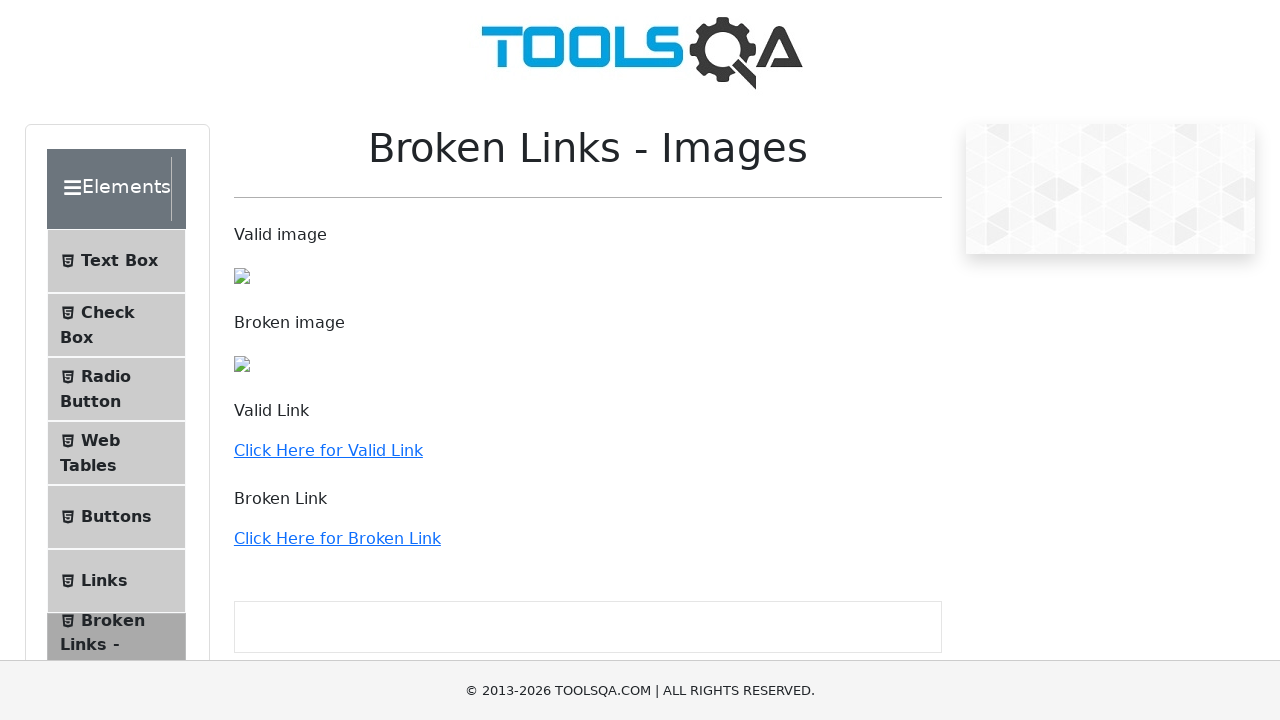

Retrieved href attribute from link: /progress-bar
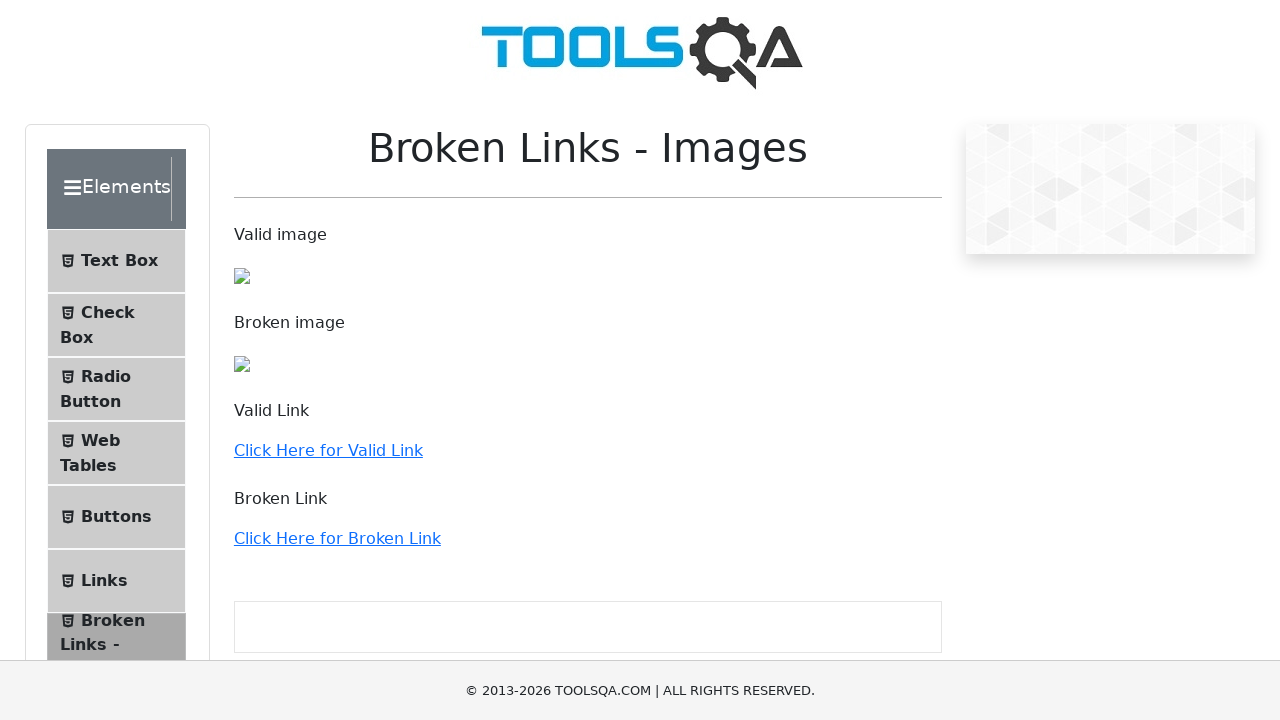

Failed to connect to link /progress-bar
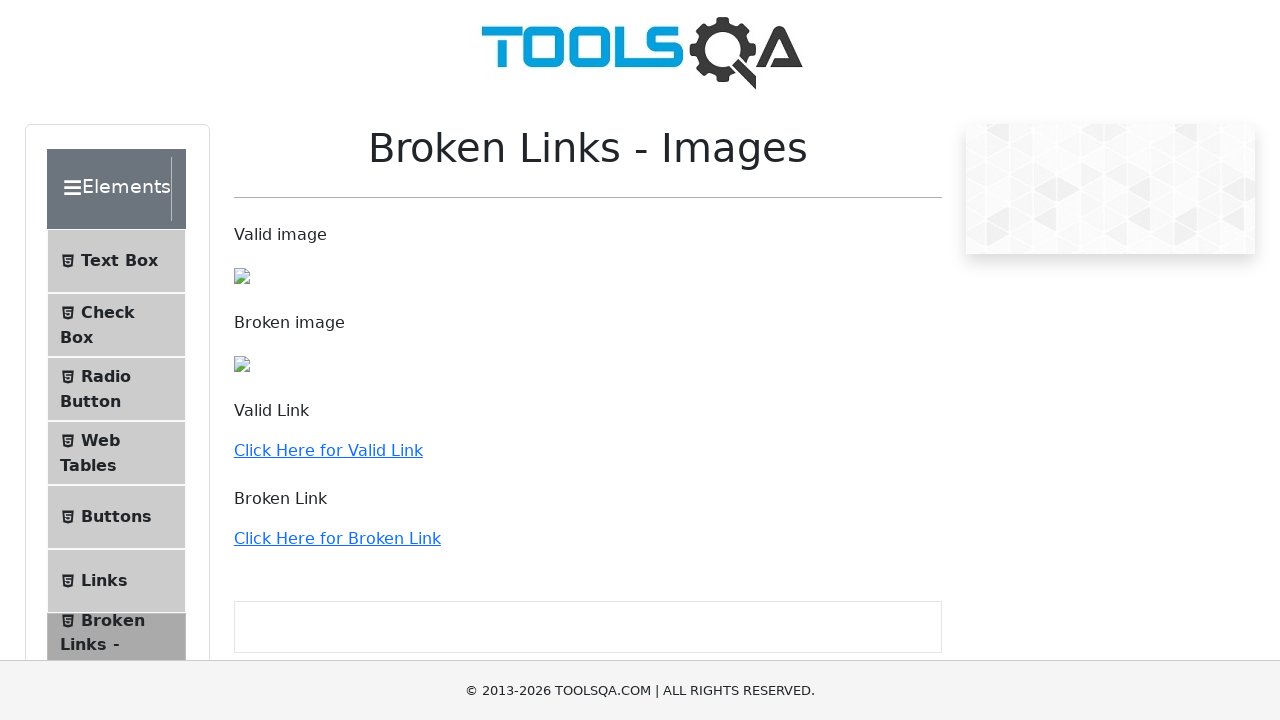

Retrieved href attribute from link: /tabs
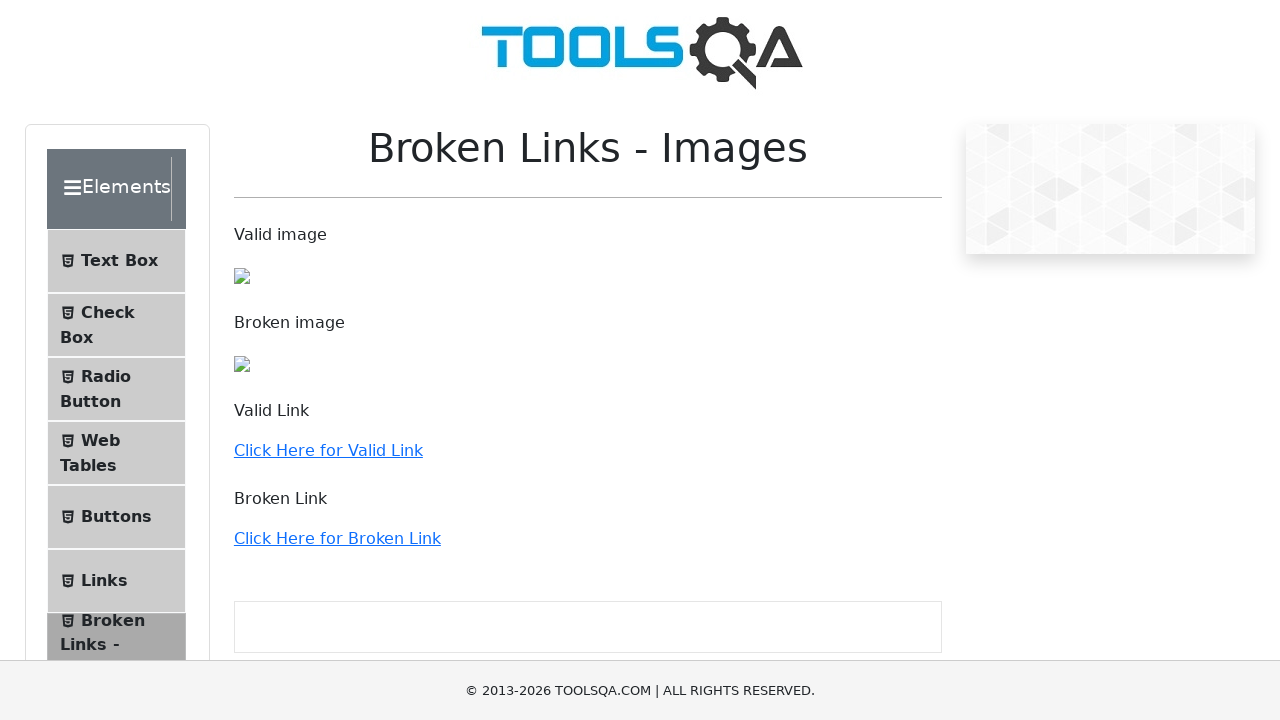

Failed to connect to link /tabs
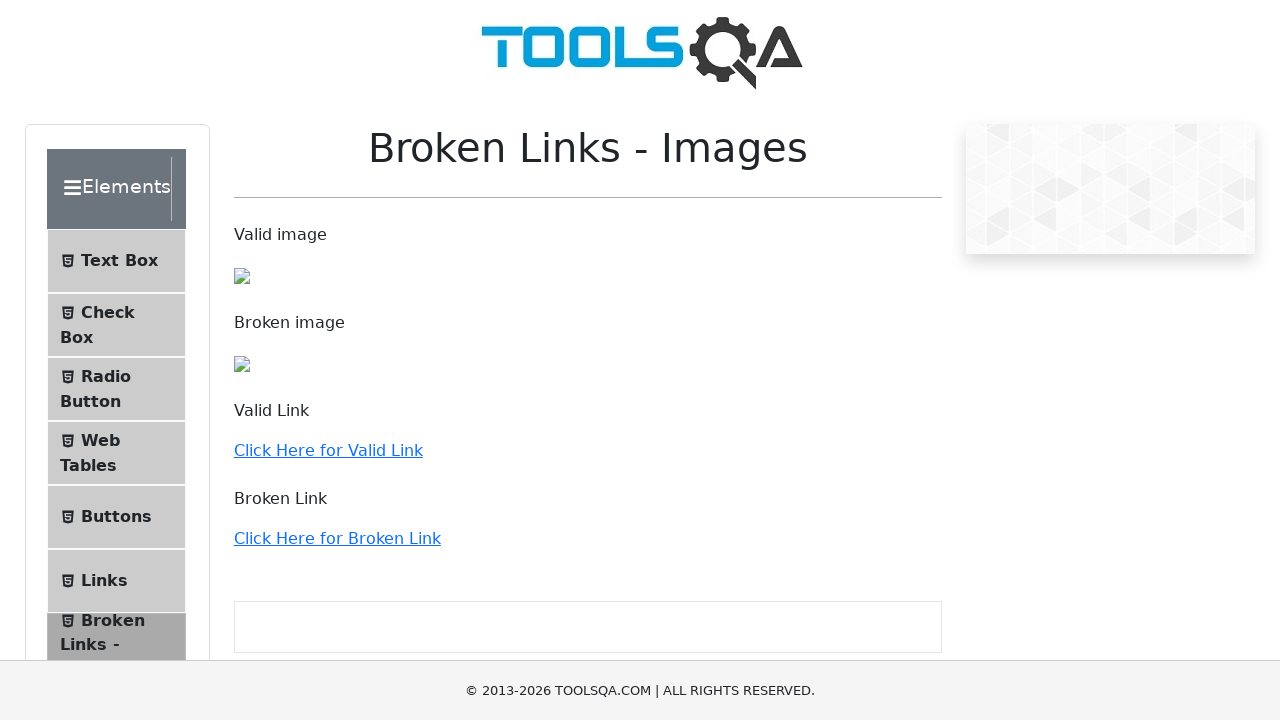

Retrieved href attribute from link: /tool-tips
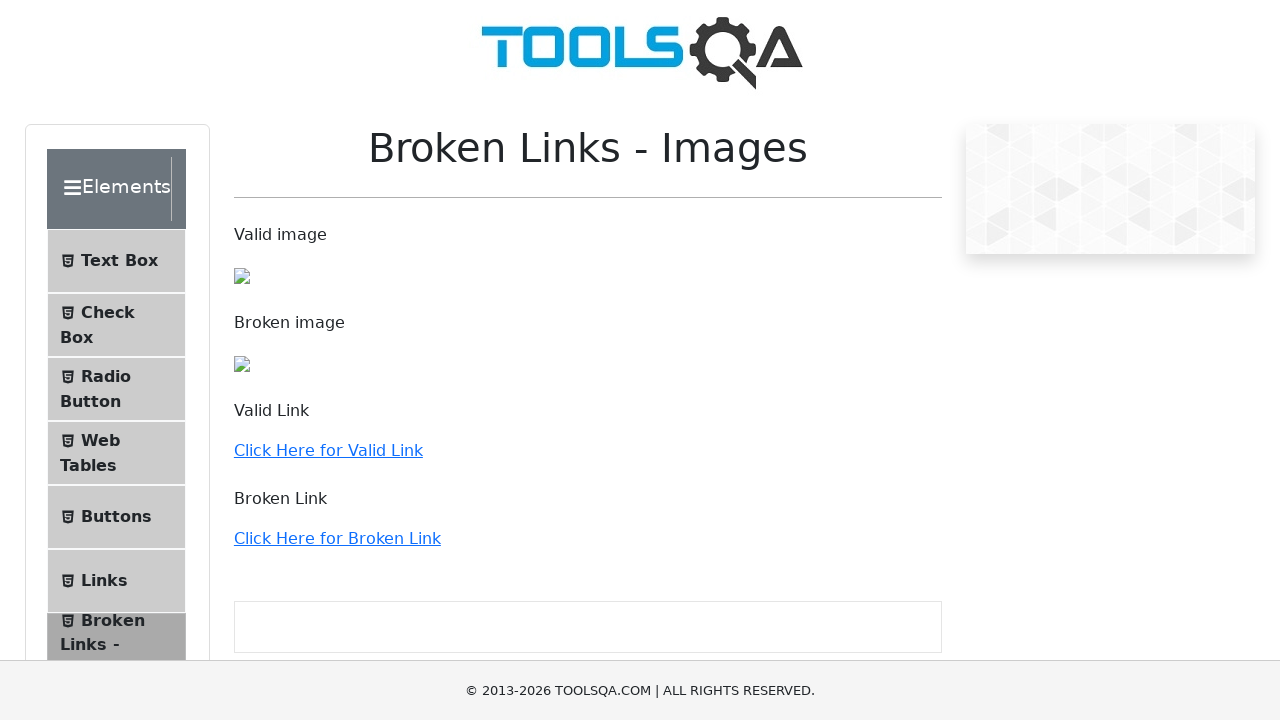

Failed to connect to link /tool-tips
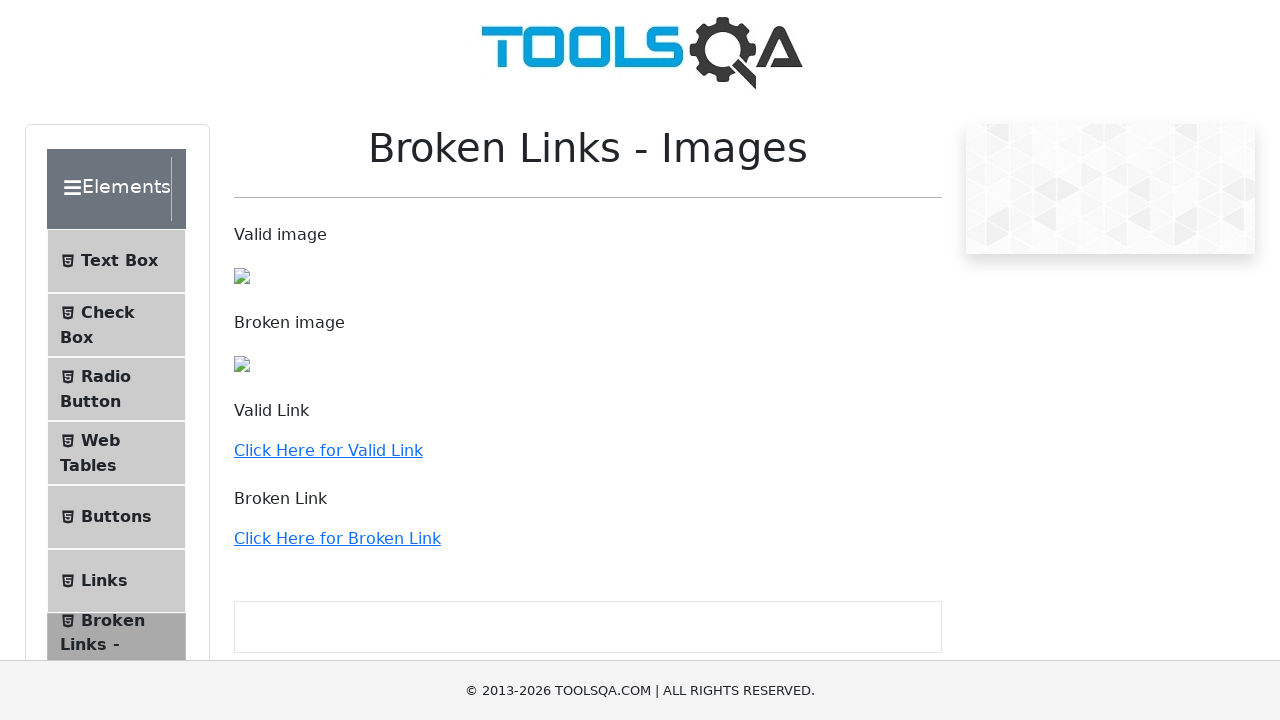

Retrieved href attribute from link: /menu
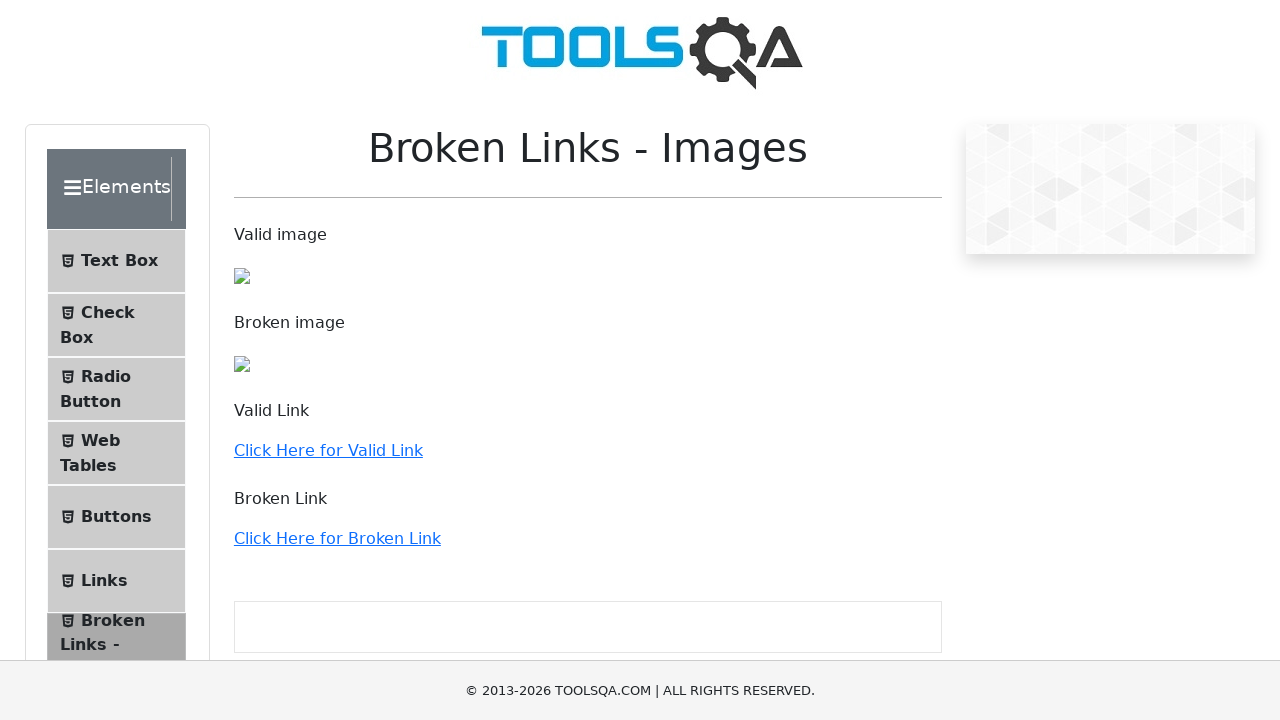

Failed to connect to link /menu
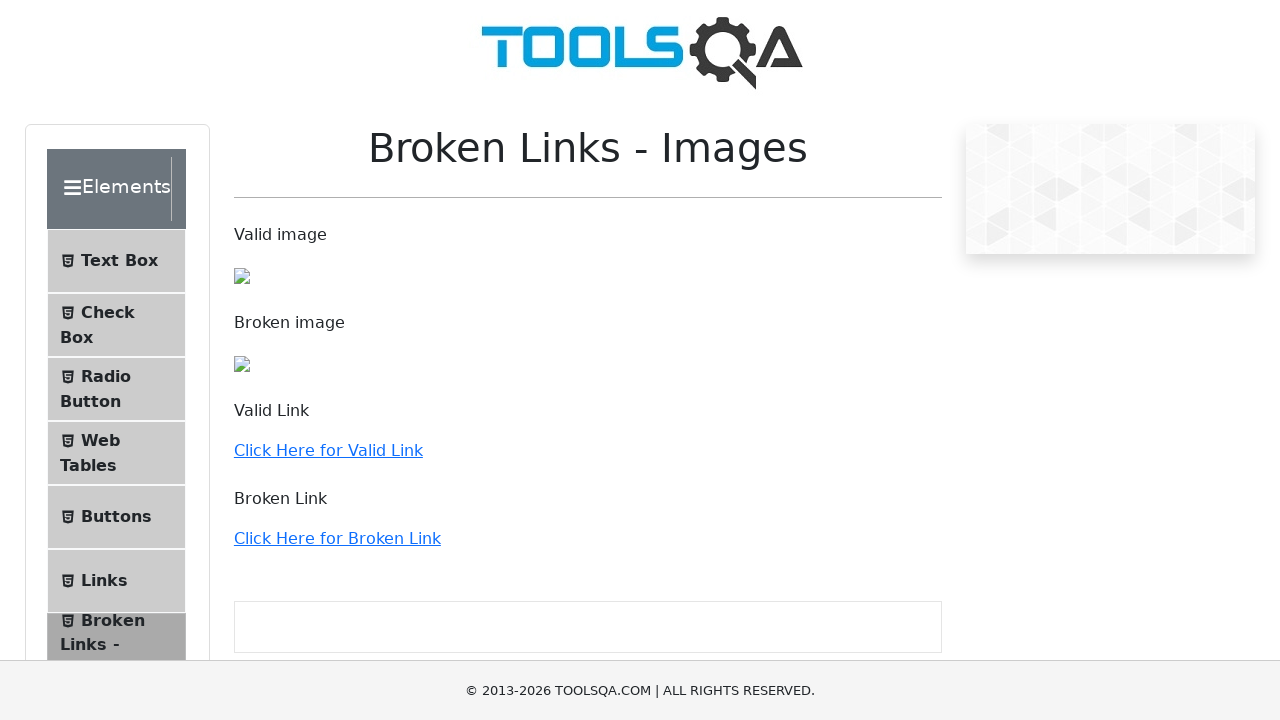

Retrieved href attribute from link: /select-menu
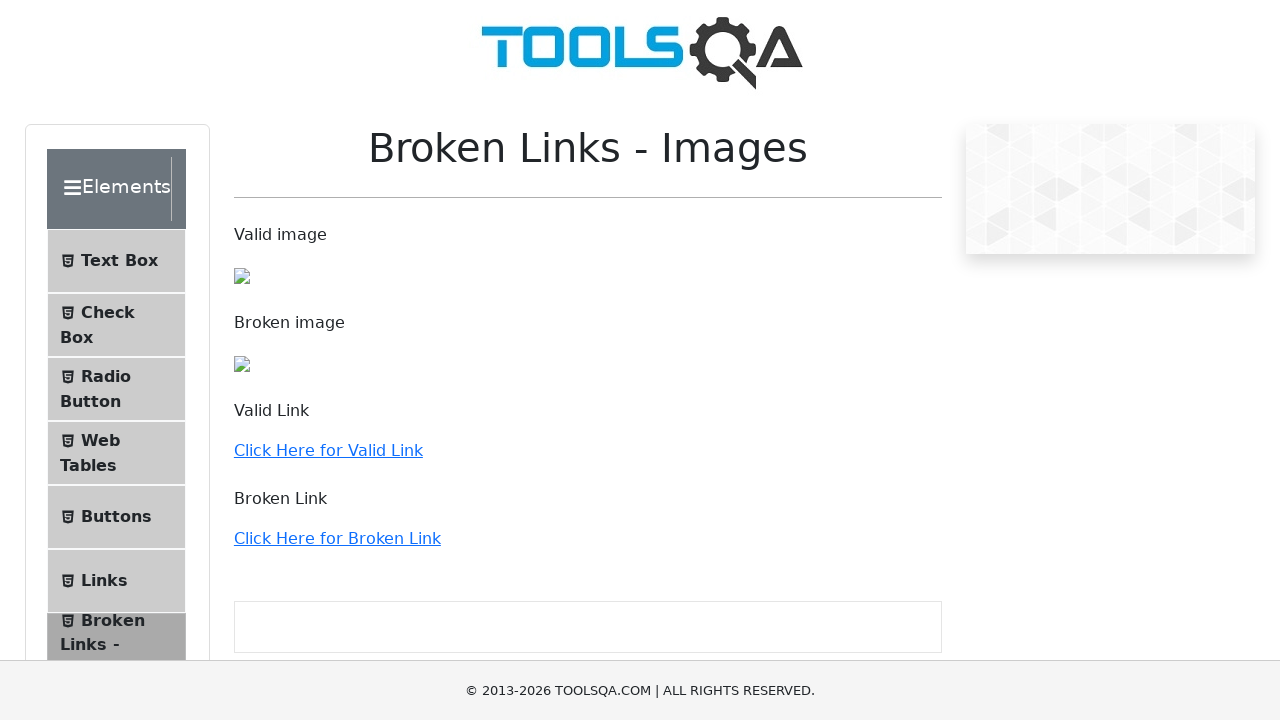

Failed to connect to link /select-menu
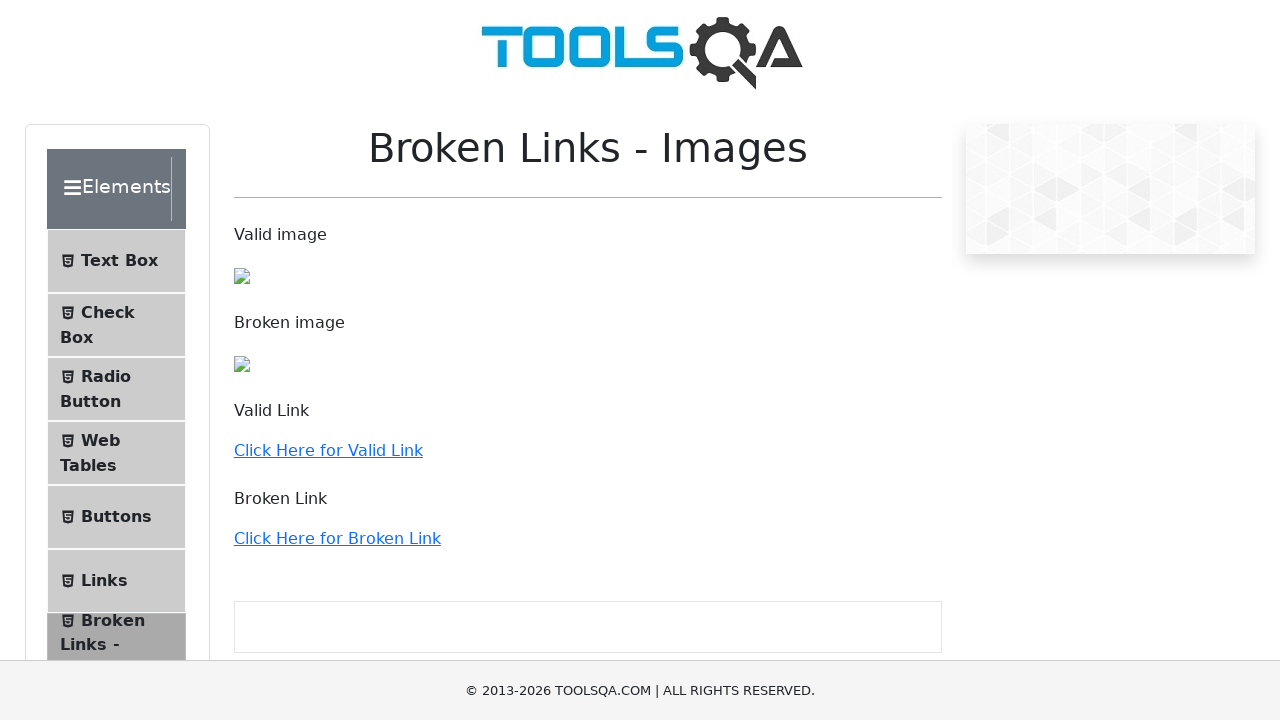

Retrieved href attribute from link: /sortable
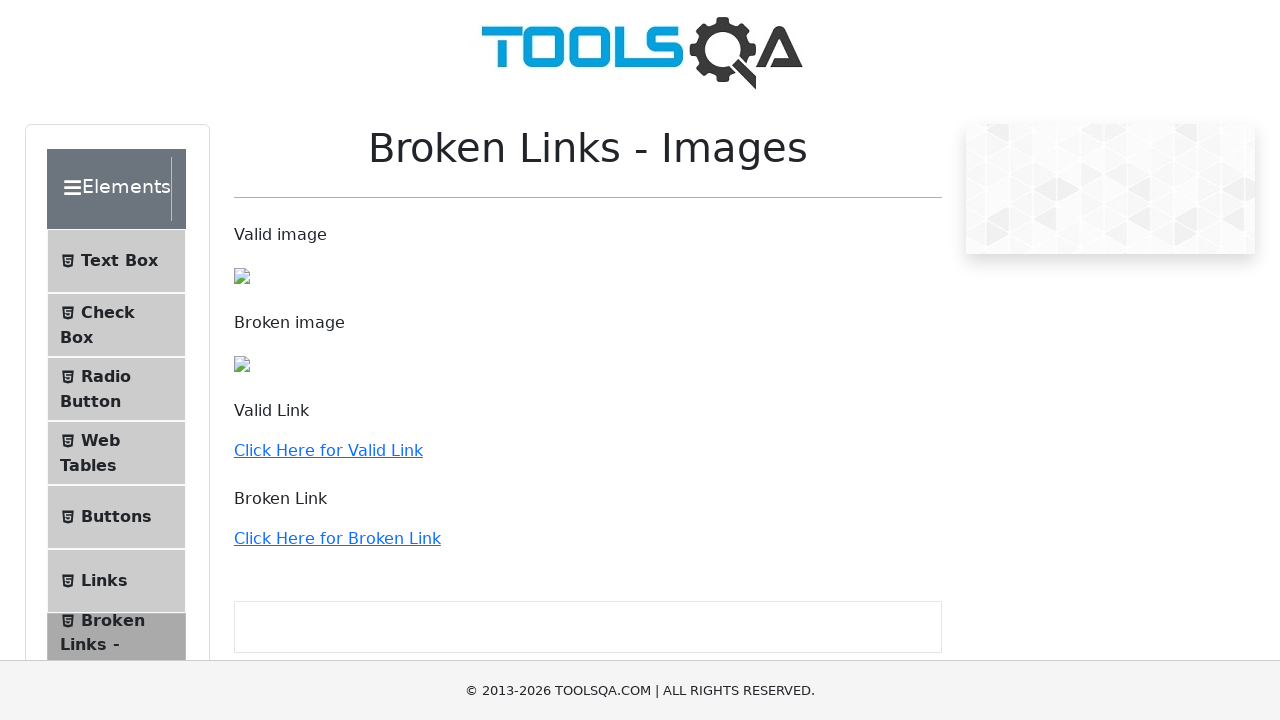

Failed to connect to link /sortable
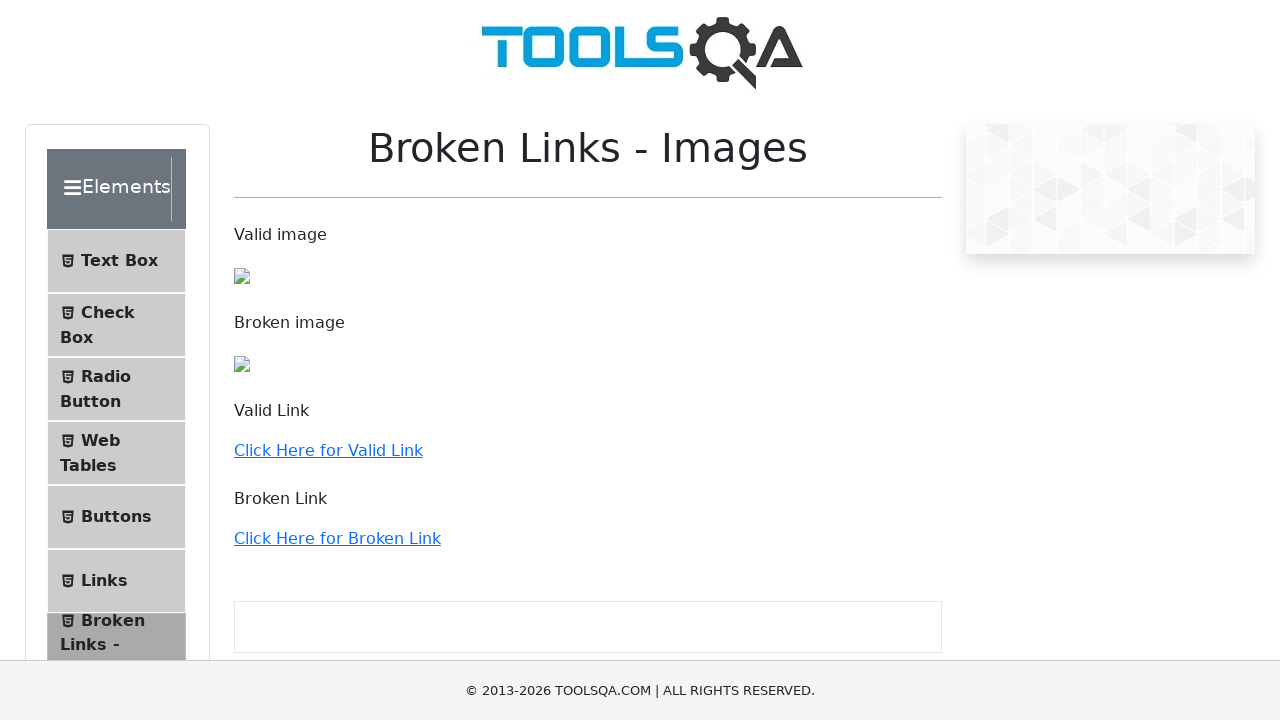

Retrieved href attribute from link: /selectable
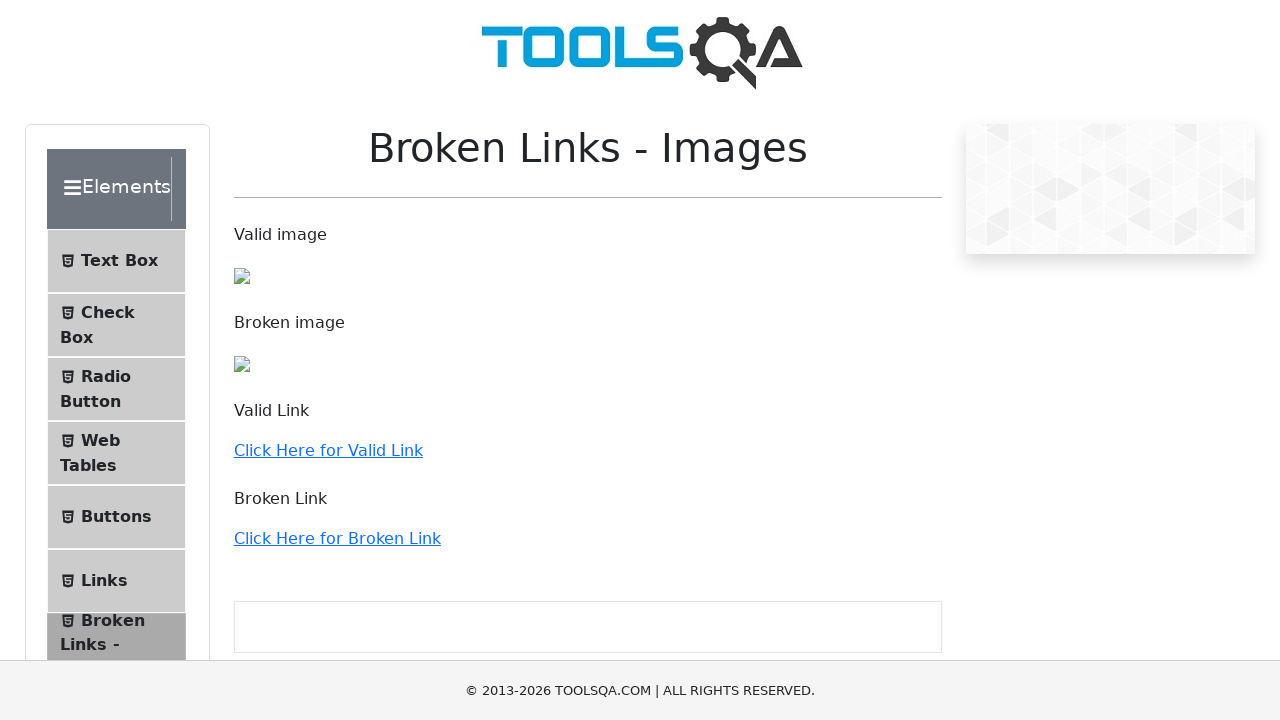

Failed to connect to link /selectable
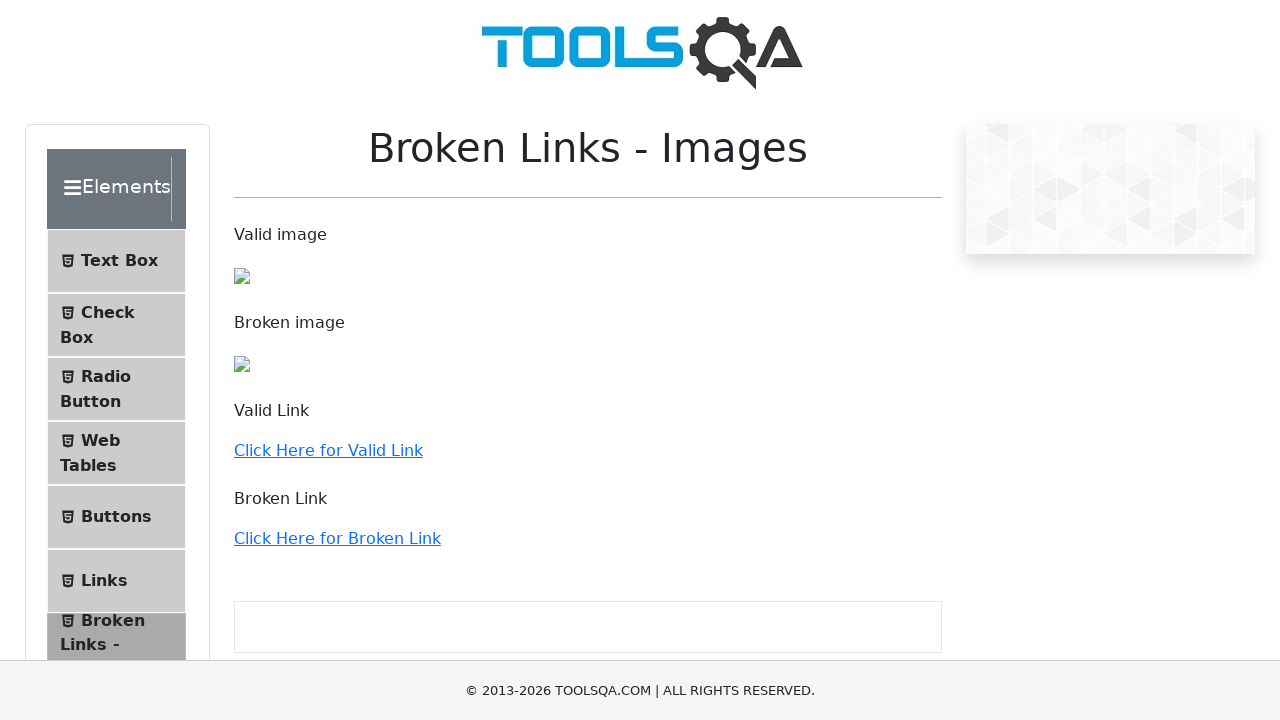

Retrieved href attribute from link: /resizable
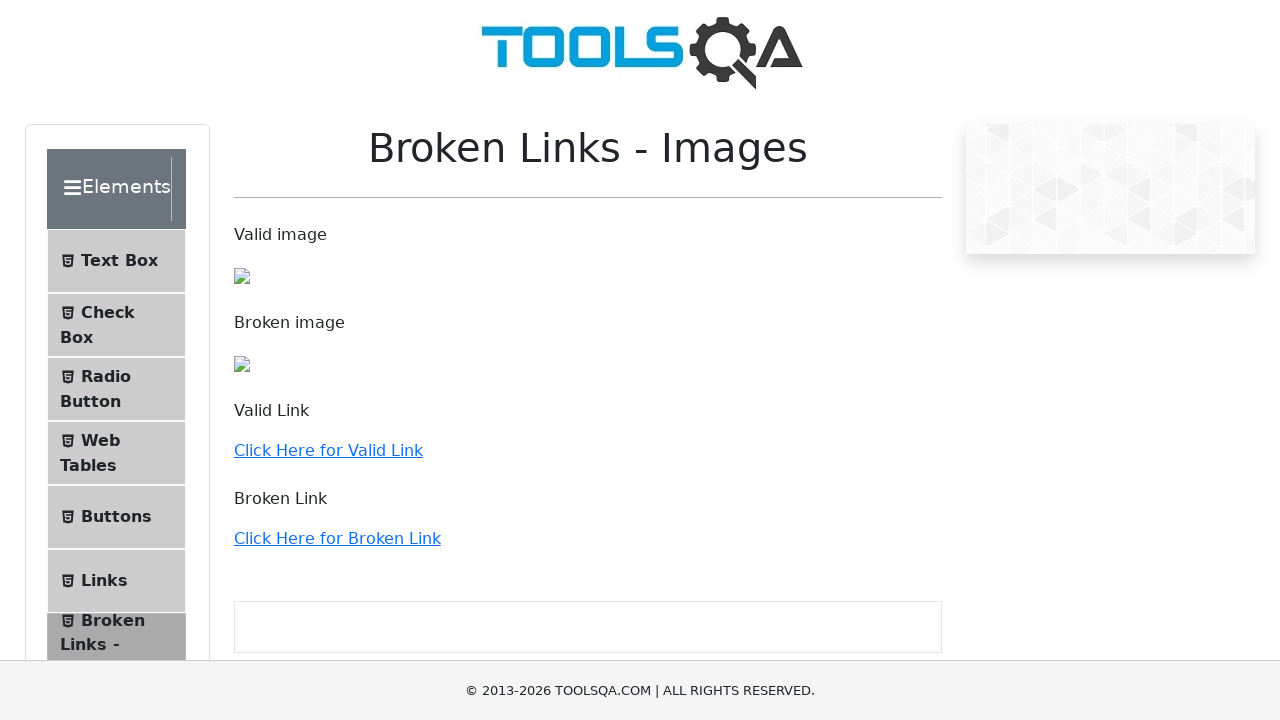

Failed to connect to link /resizable
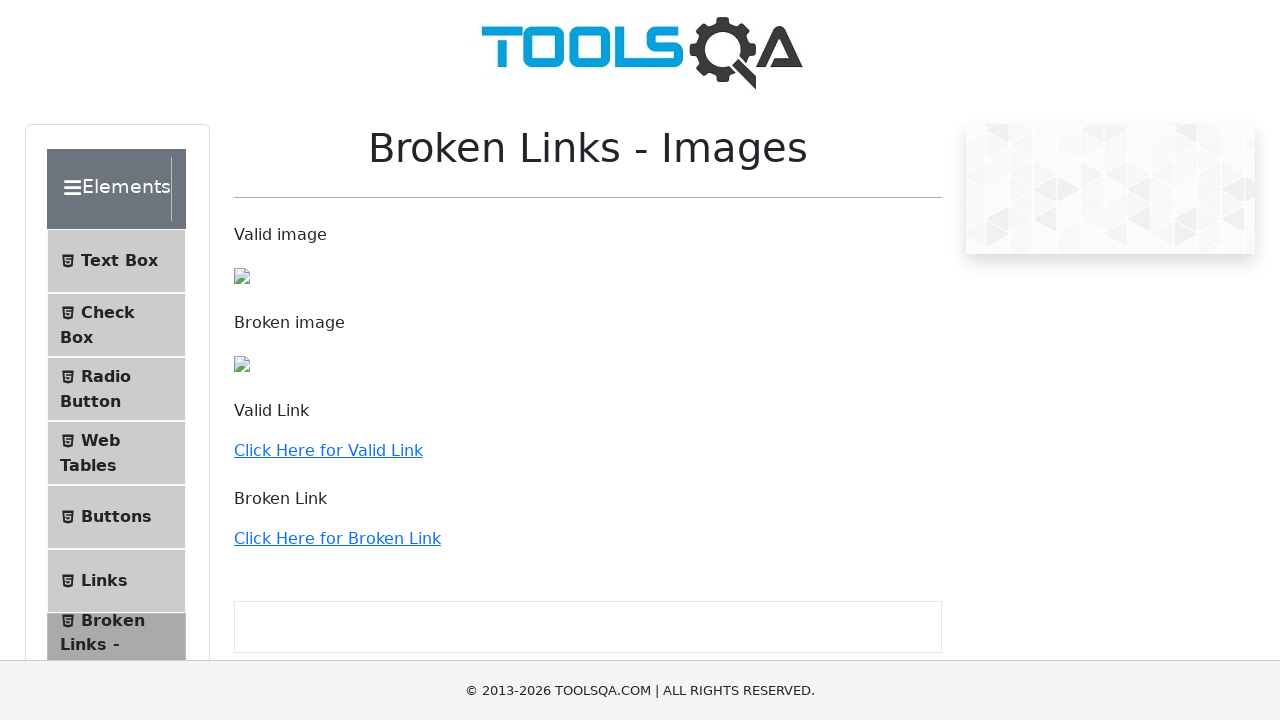

Retrieved href attribute from link: /droppable
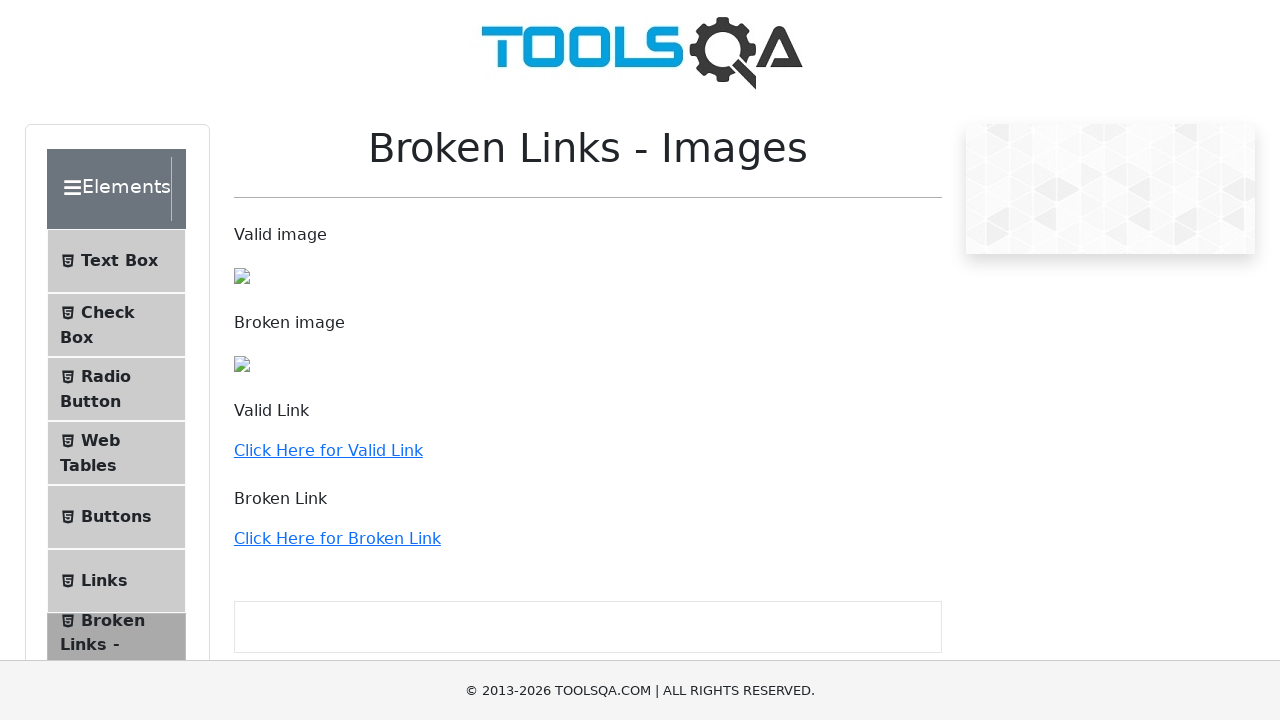

Failed to connect to link /droppable
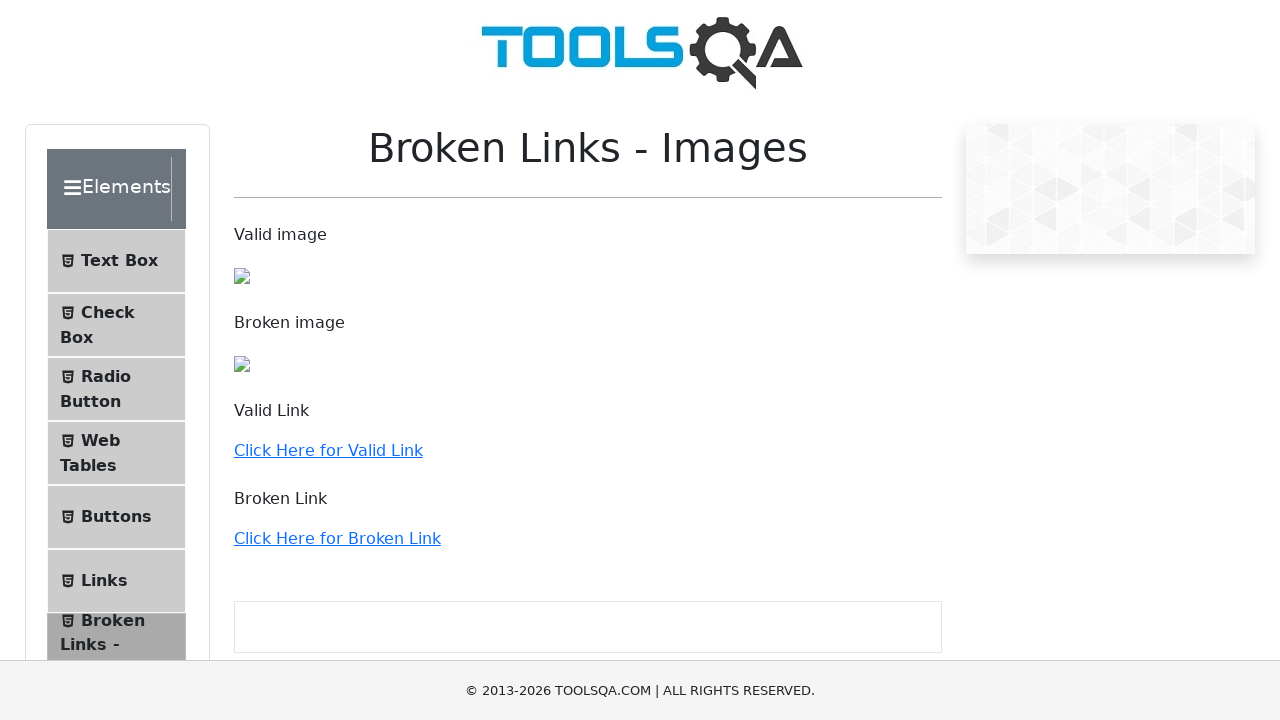

Retrieved href attribute from link: /dragabble
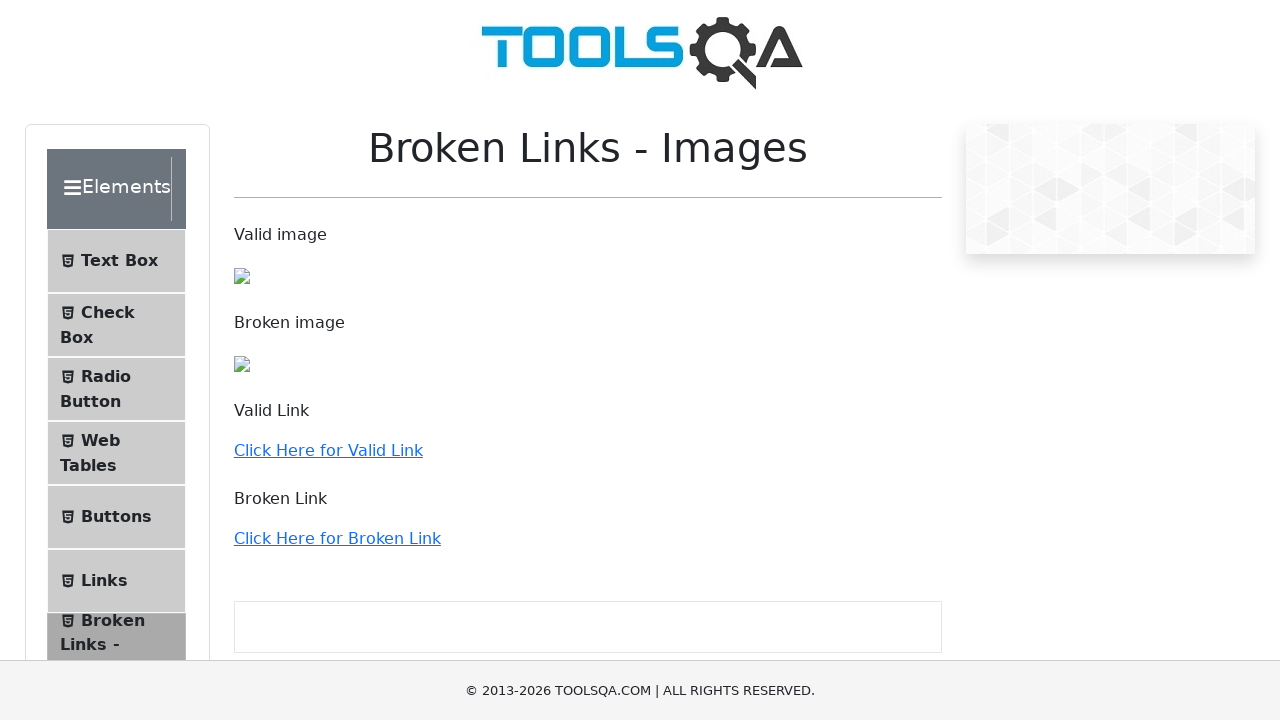

Failed to connect to link /dragabble
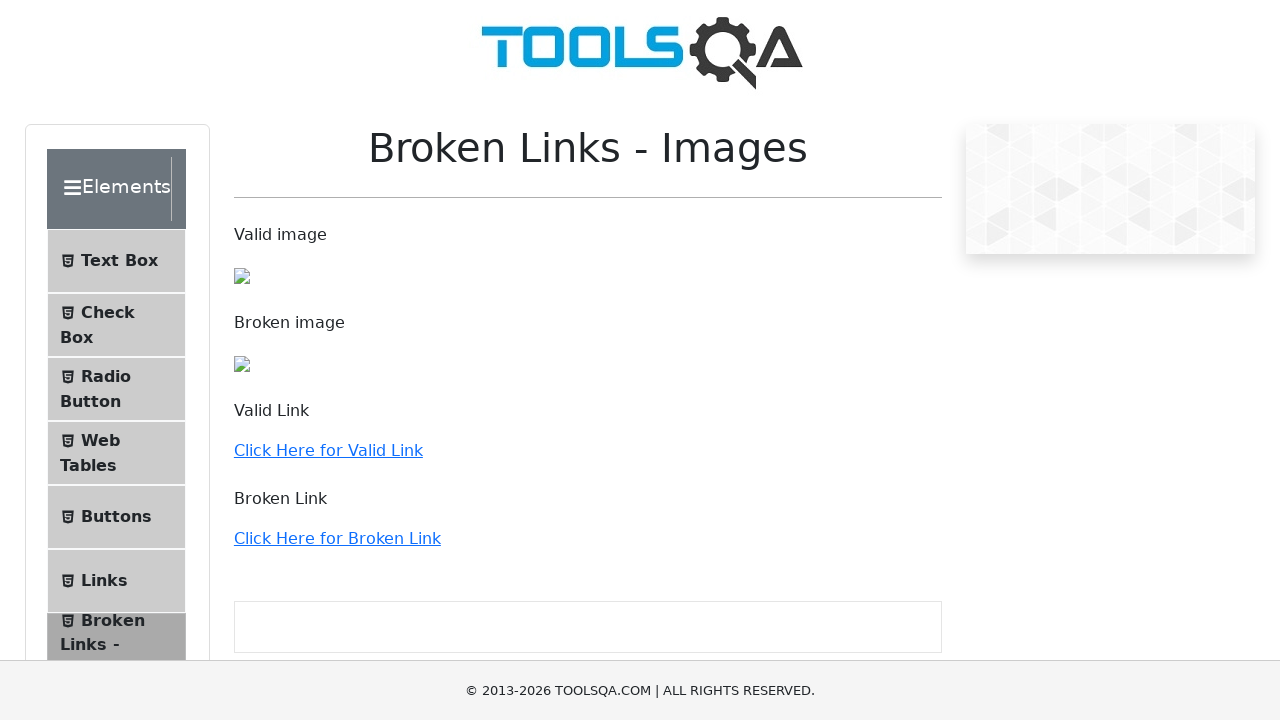

Retrieved href attribute from link: /login
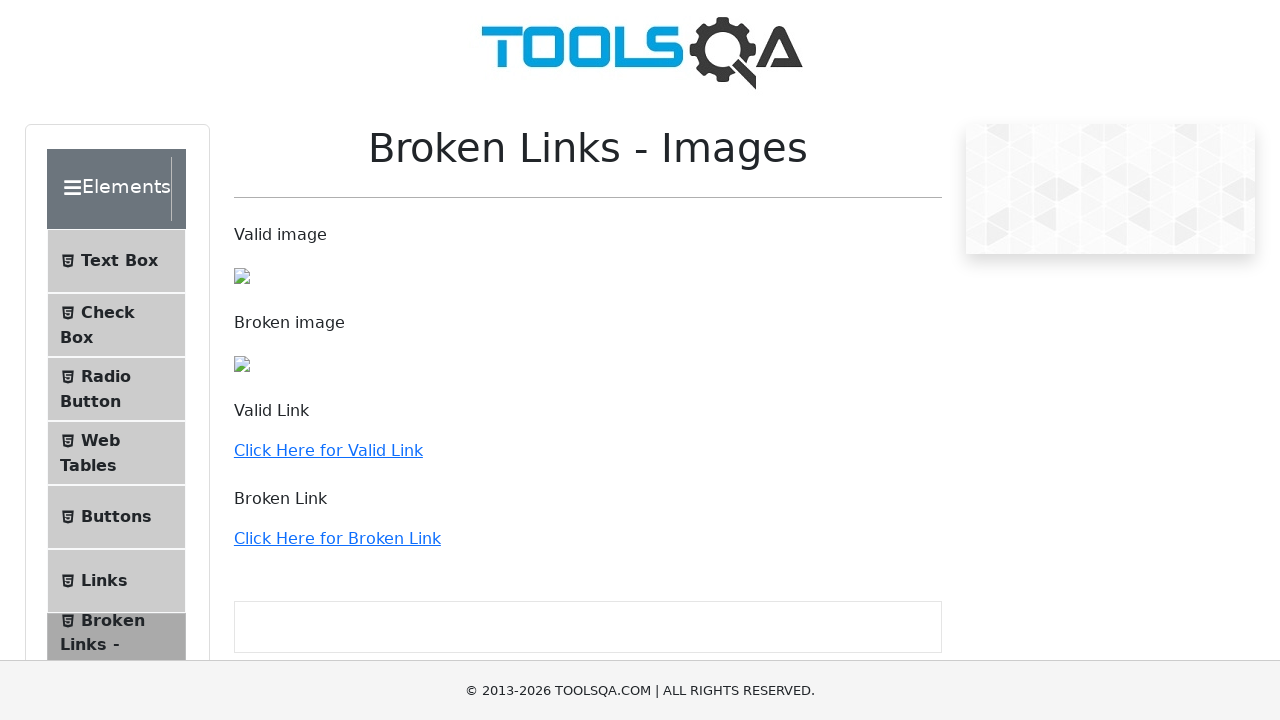

Failed to connect to link /login
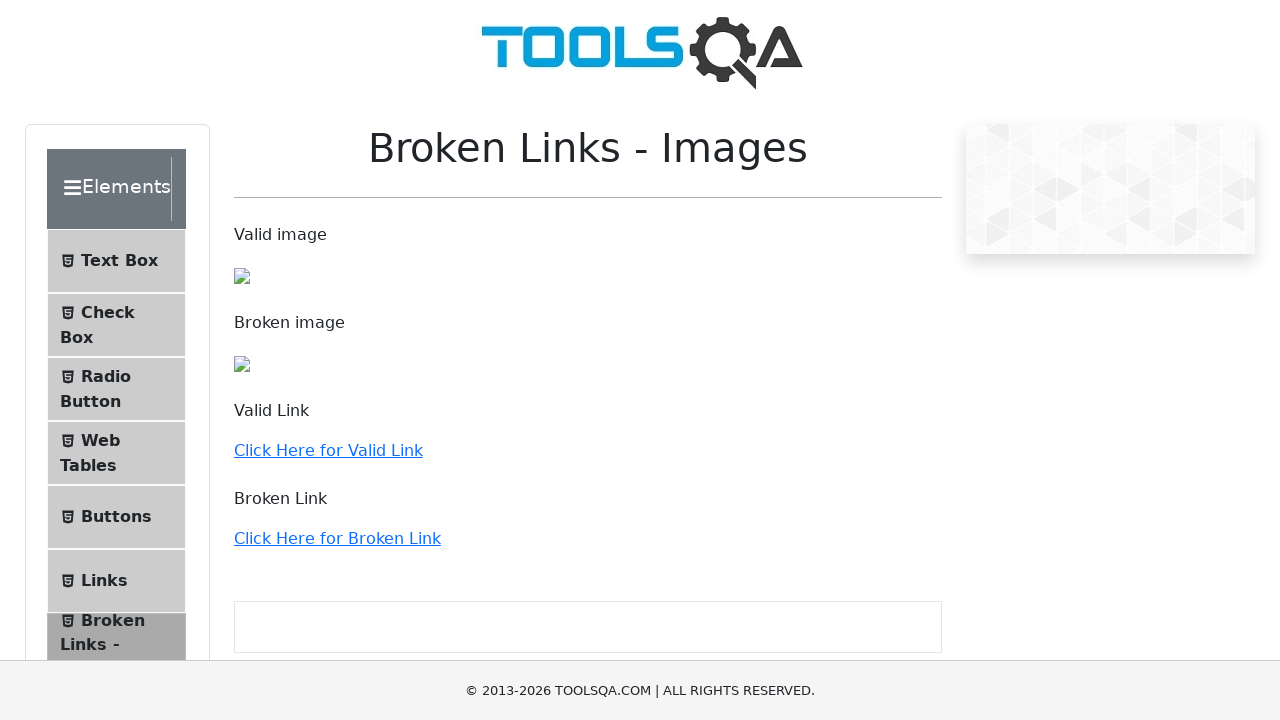

Retrieved href attribute from link: /books
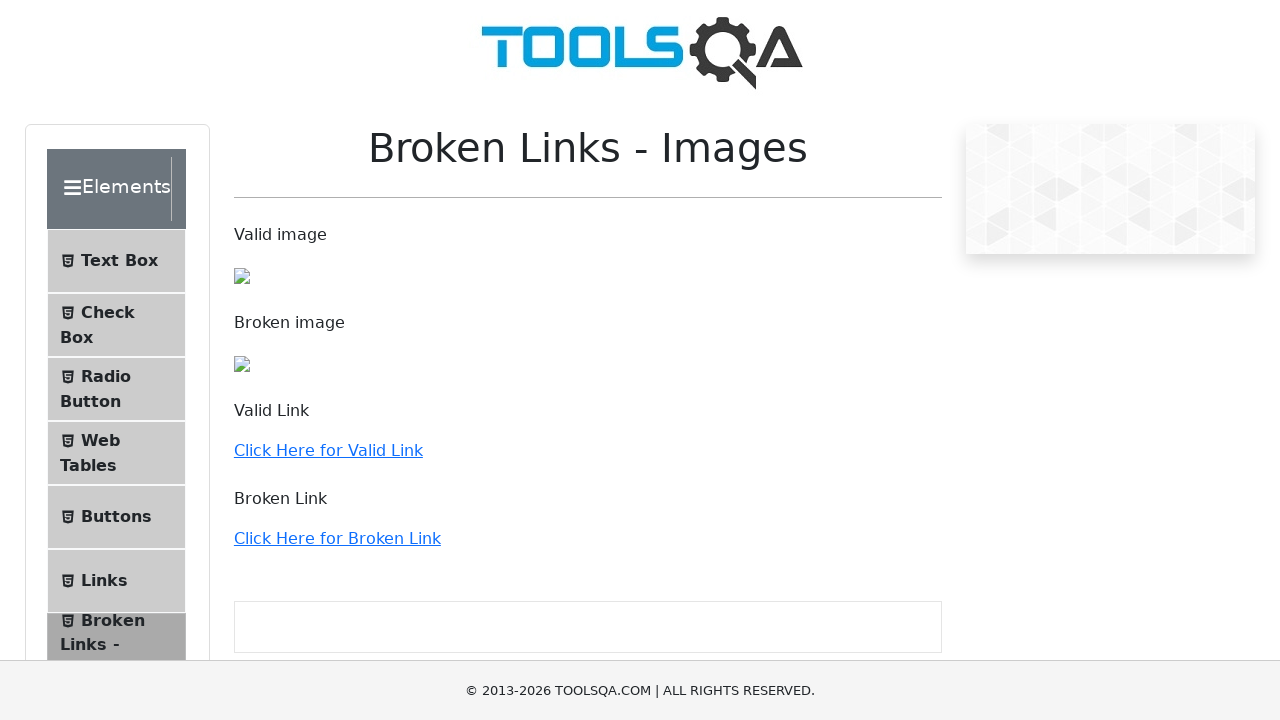

Failed to connect to link /books
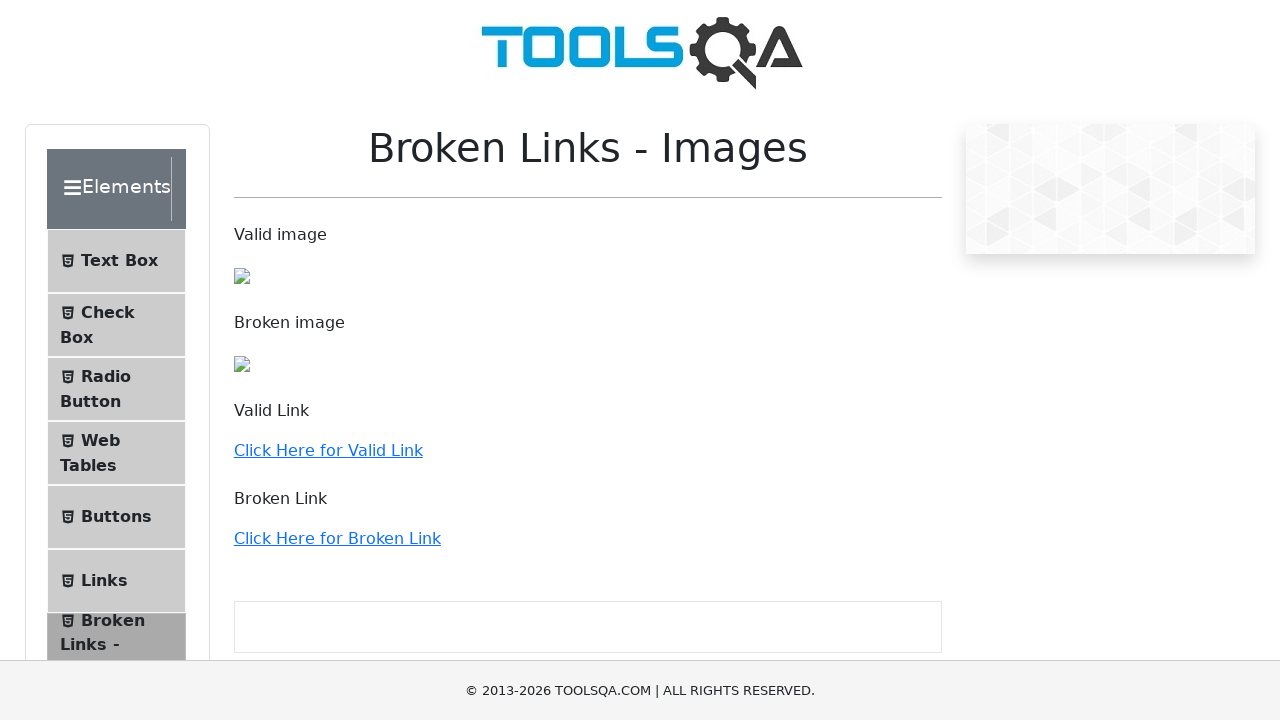

Retrieved href attribute from link: /profile
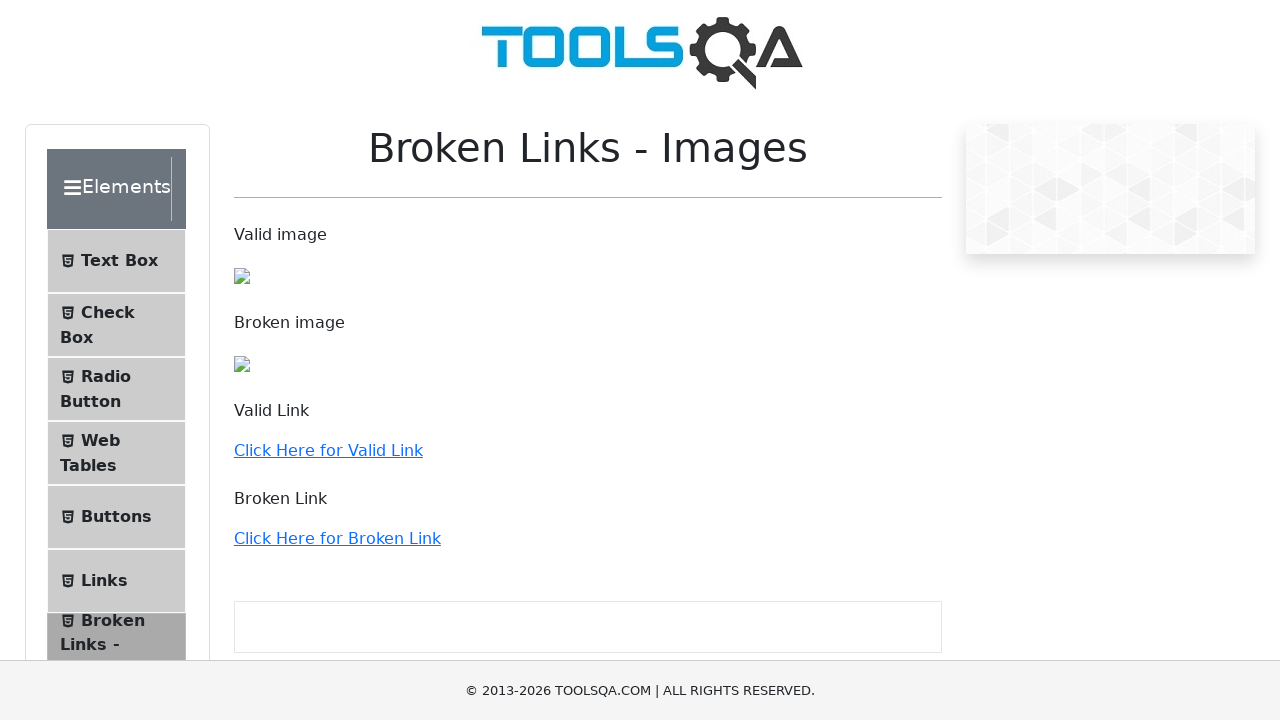

Failed to connect to link /profile
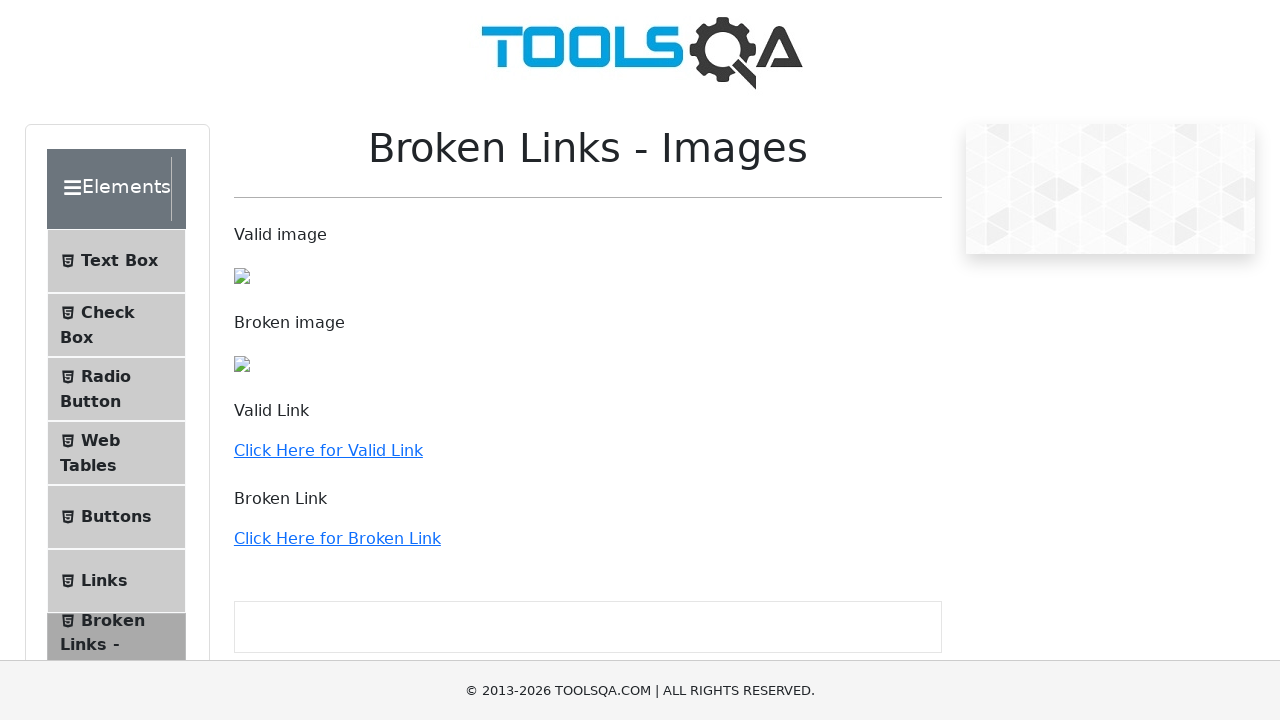

Retrieved href attribute from link: /swagger
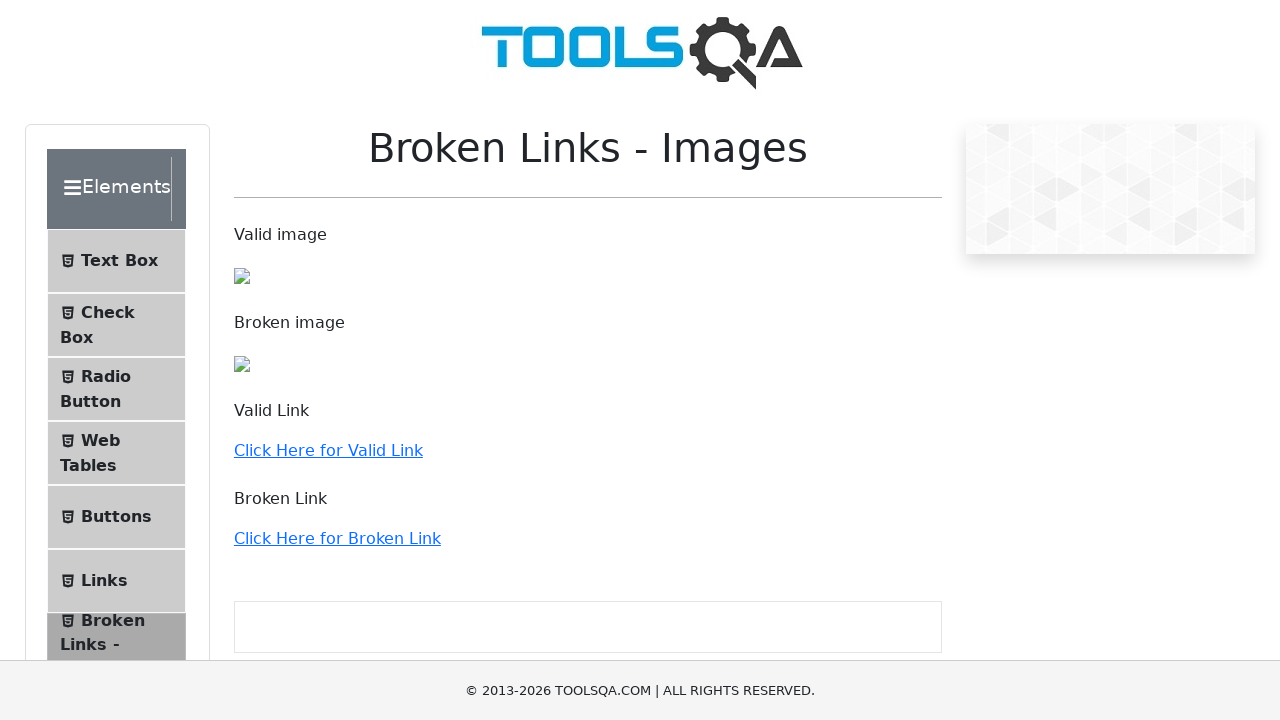

Failed to connect to link /swagger
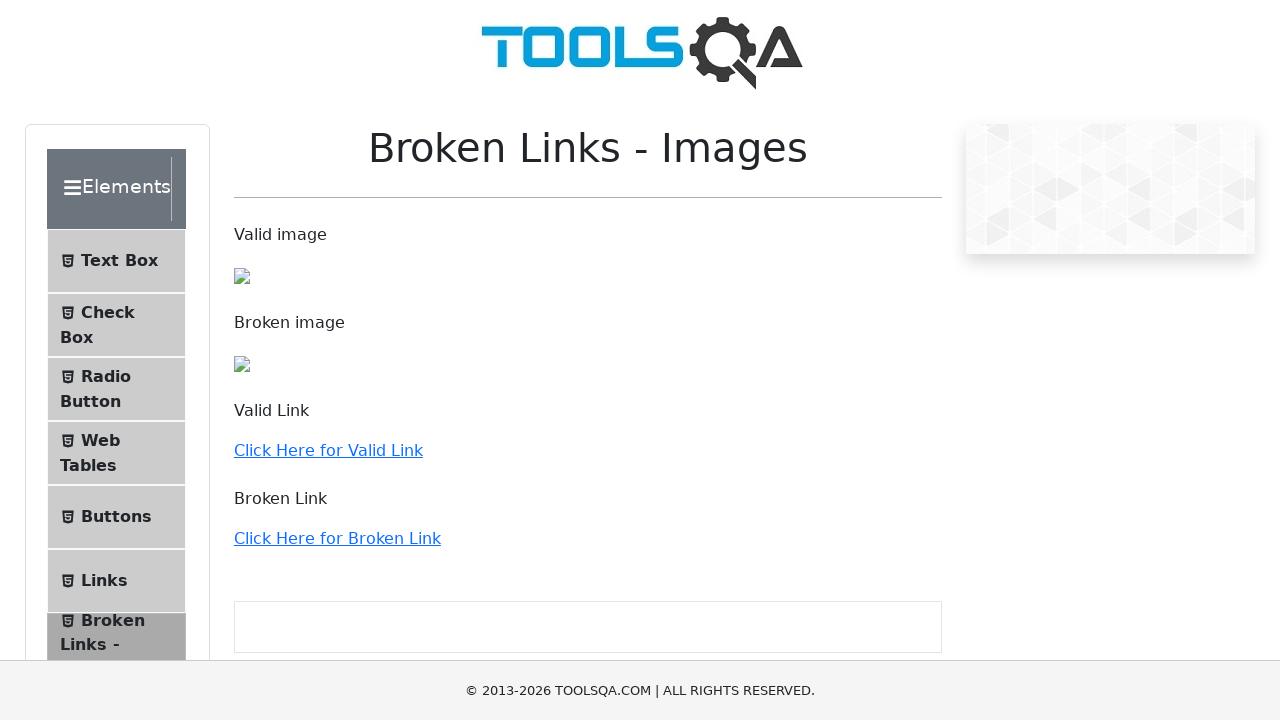

Retrieved href attribute from link: http://demoqa.com
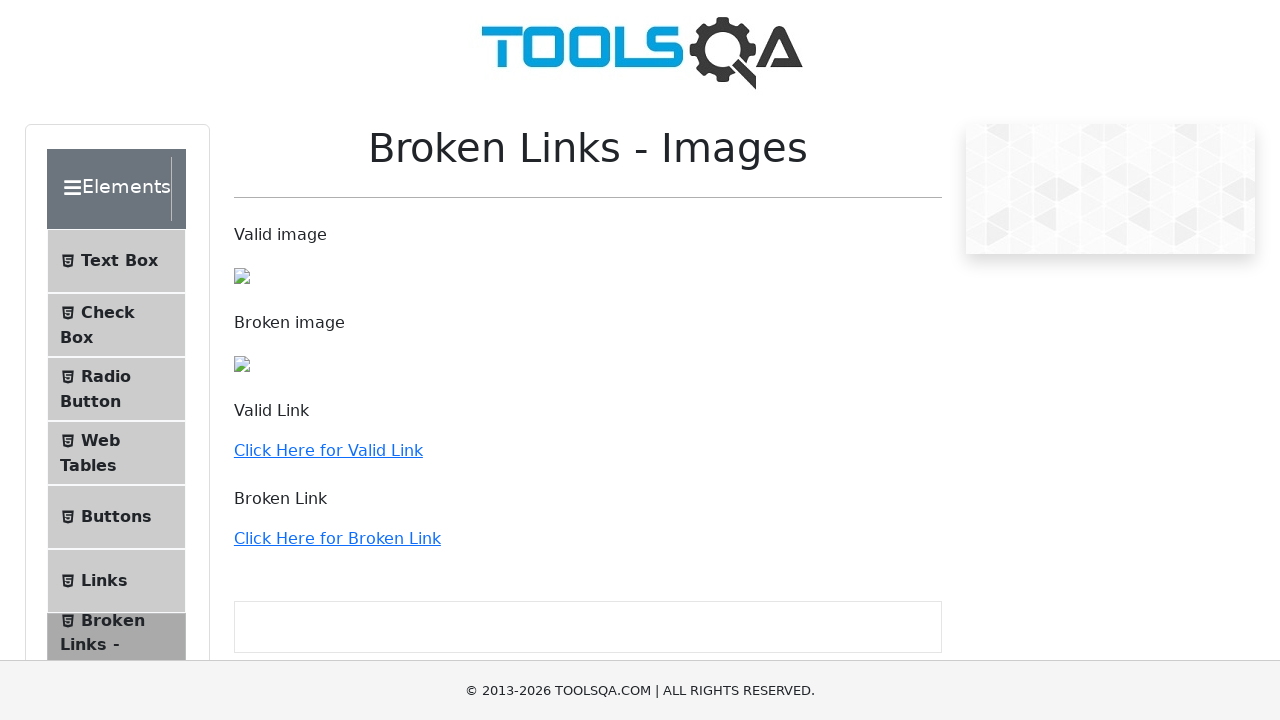

Verified link http://demoqa.com - Status 200 (OK)
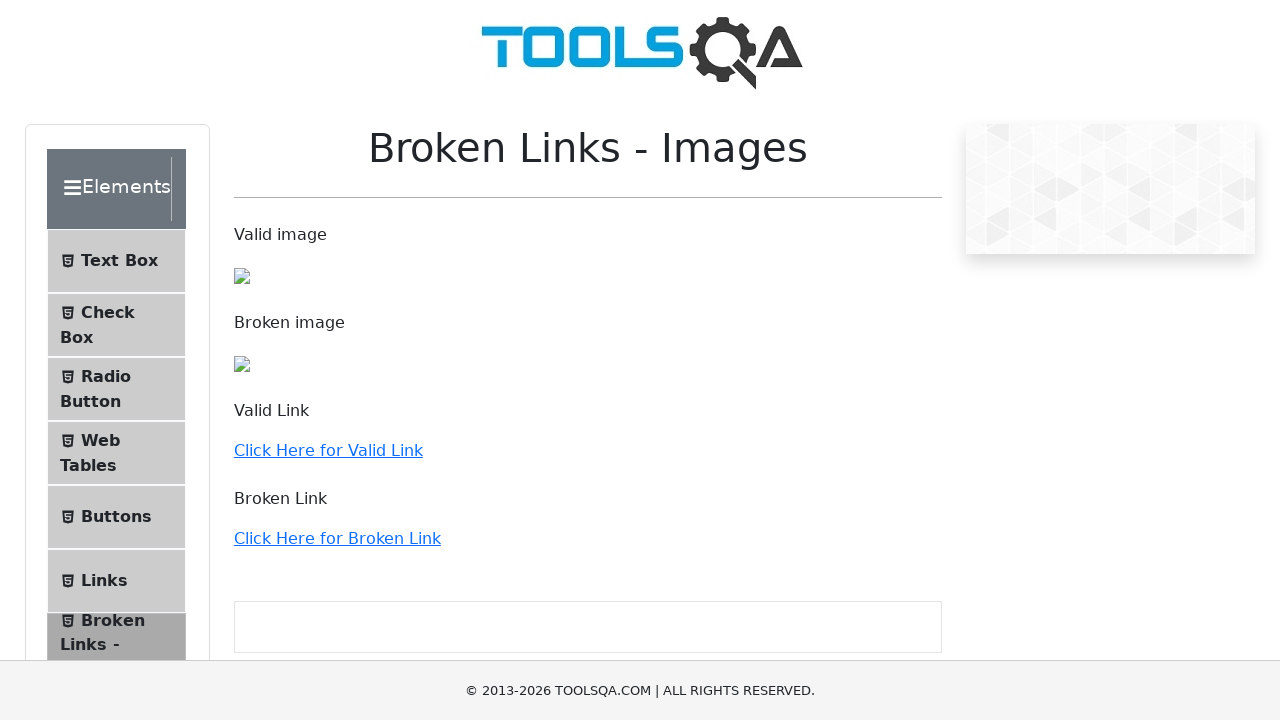

Retrieved href attribute from link: http://the-internet.herokuapp.com/status_codes/500
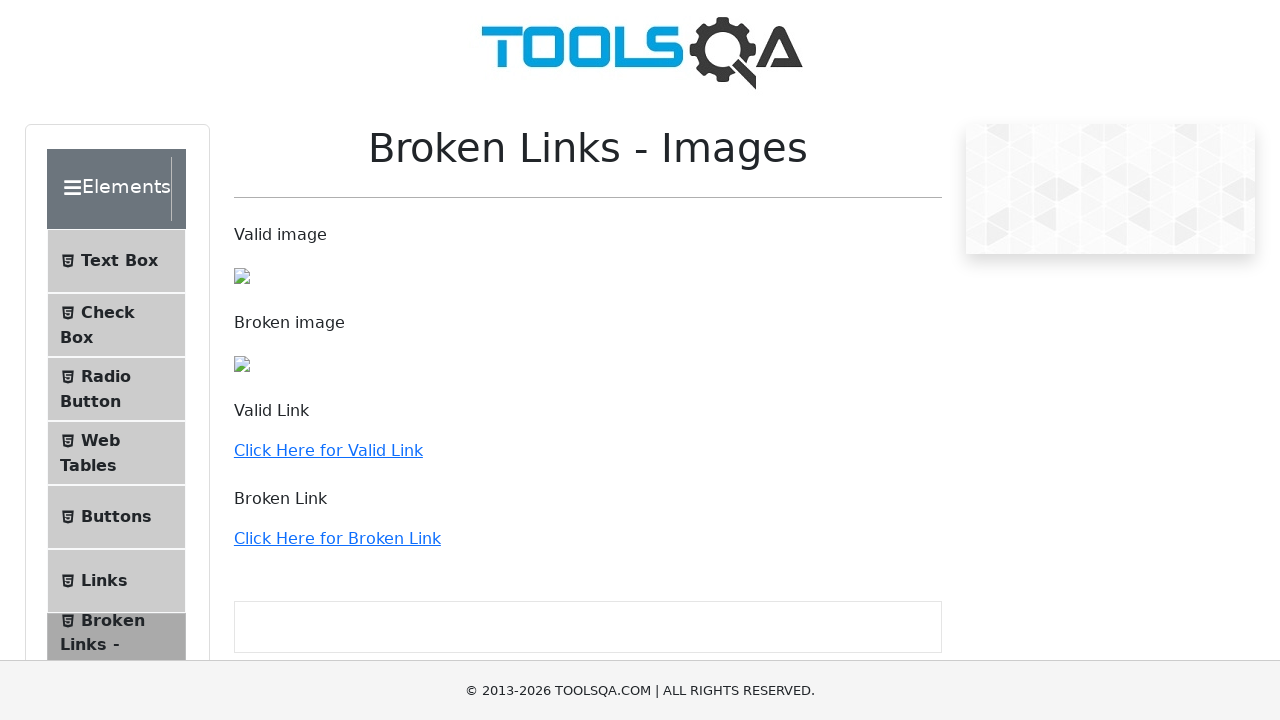

Verified link http://the-internet.herokuapp.com/status_codes/500 - Status 500 (BROKEN)
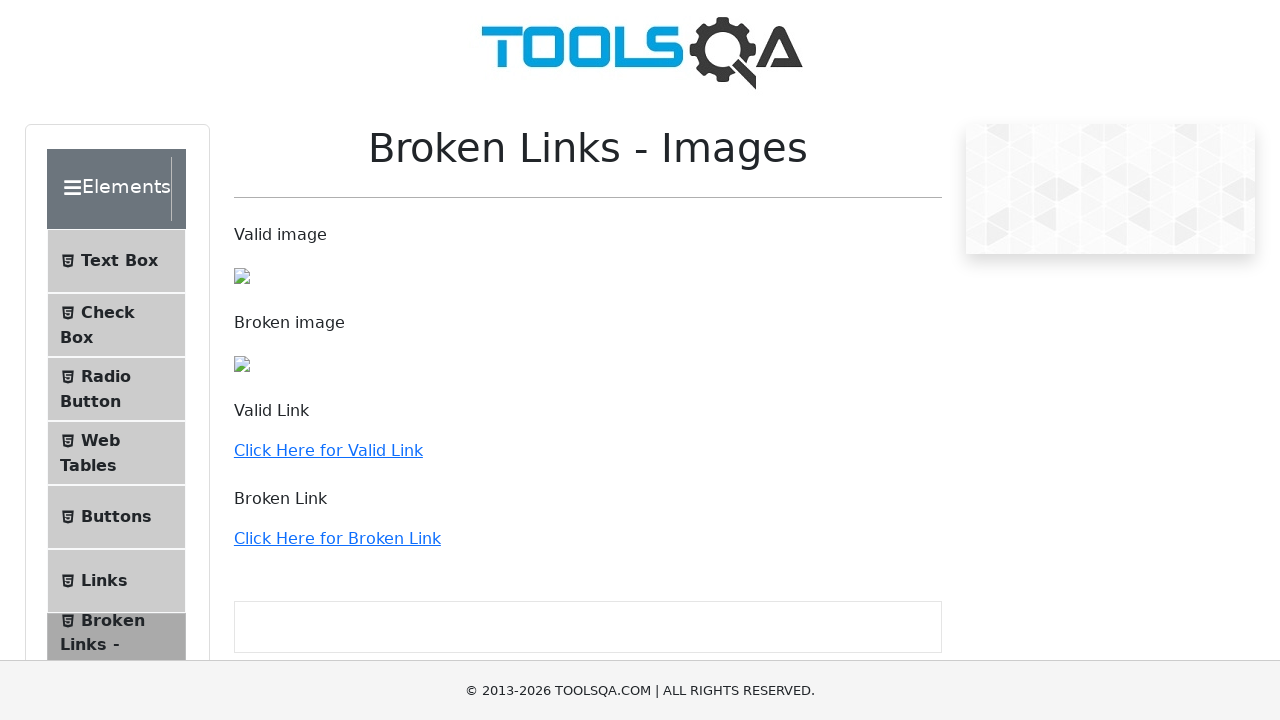

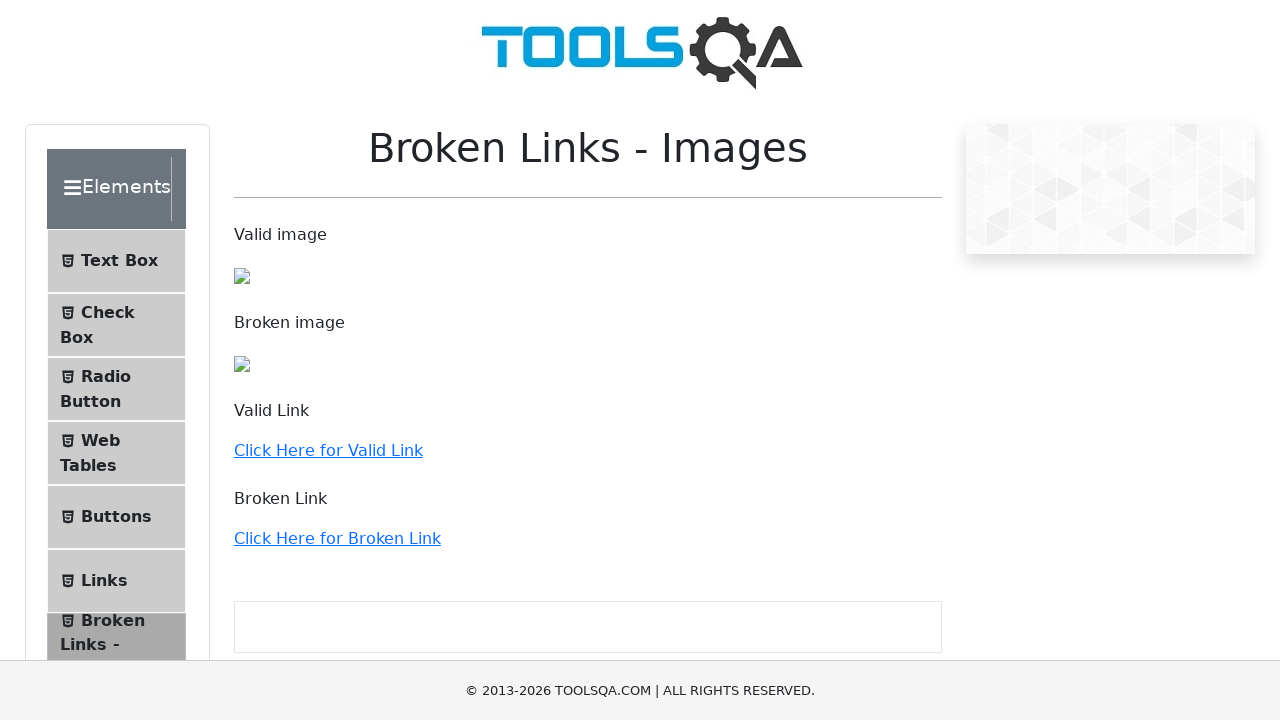